Tests date picker navigation by clicking through months to select past, future, and current month dates using the calendar widget

Starting URL: https://www.lambdatest.com/selenium-playground/bootstrap-date-picker-demo

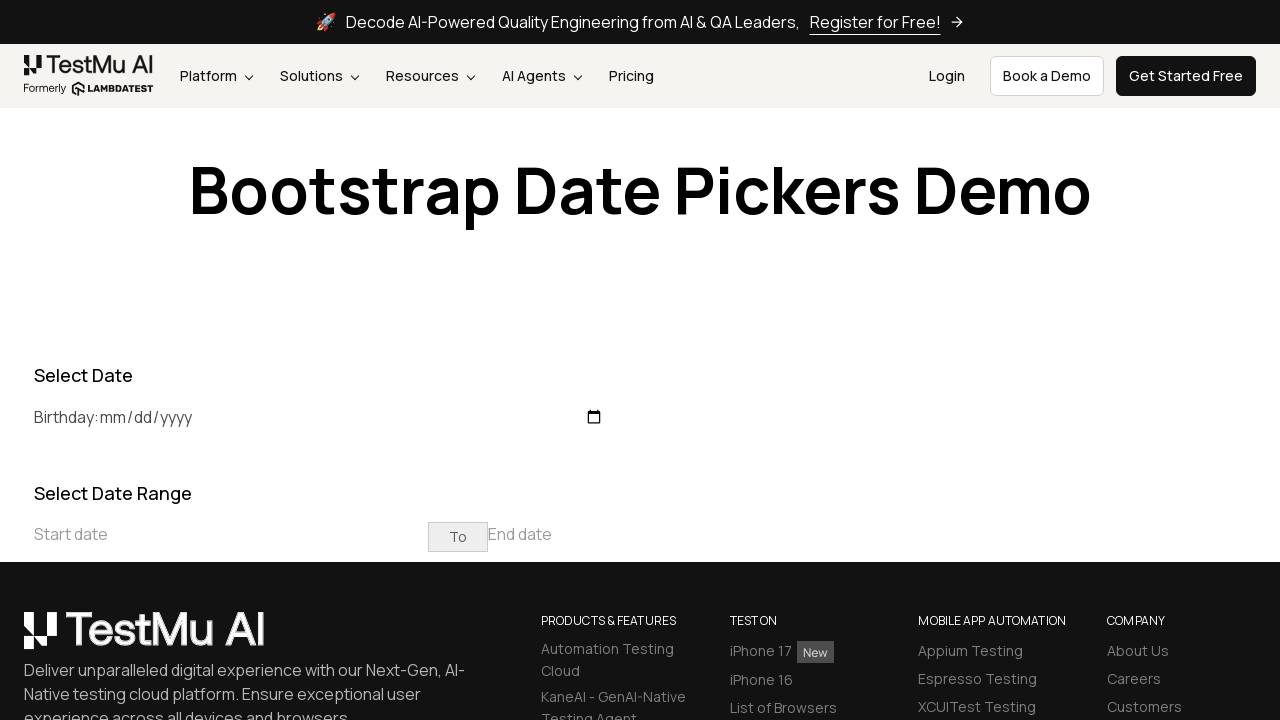

Clicked on start date input field to open date picker at (231, 534) on input[placeholder="Start date"]
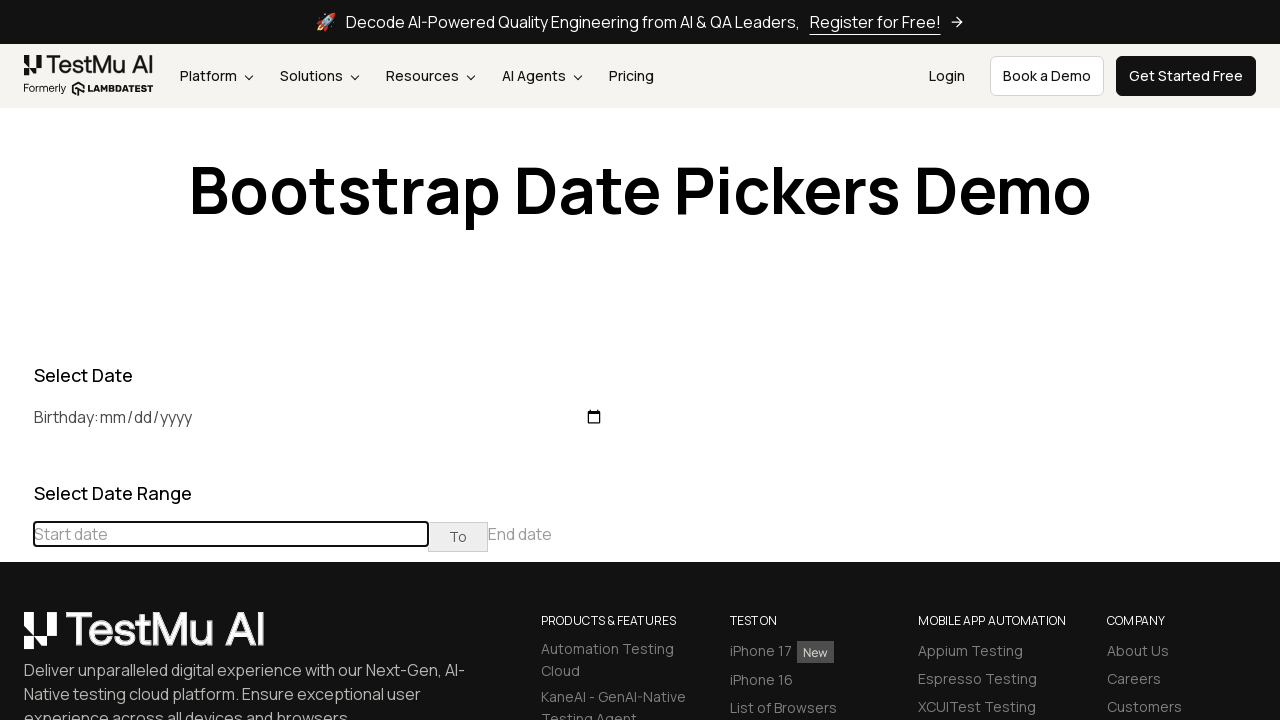

Clicked previous button to navigate to earlier month at (16, 465) on div[class="datepicker-days"] th[class="prev"]
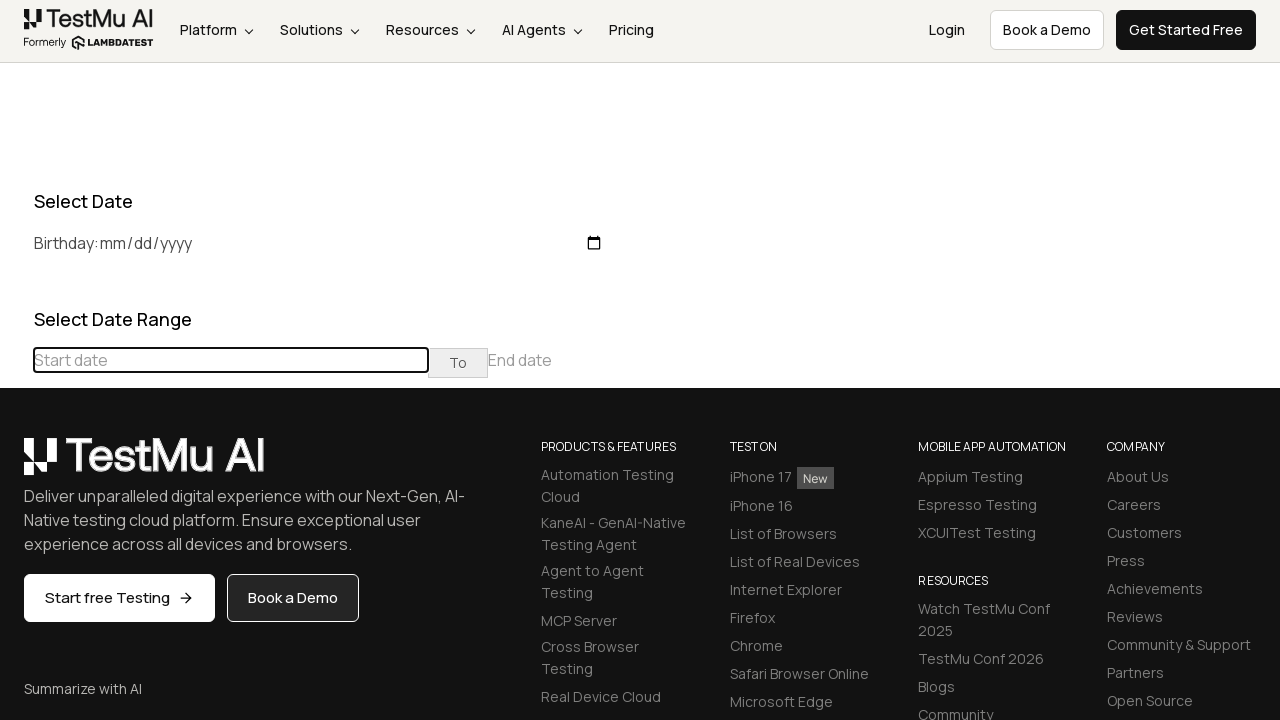

Clicked previous button to navigate to earlier month at (16, 465) on div[class="datepicker-days"] th[class="prev"]
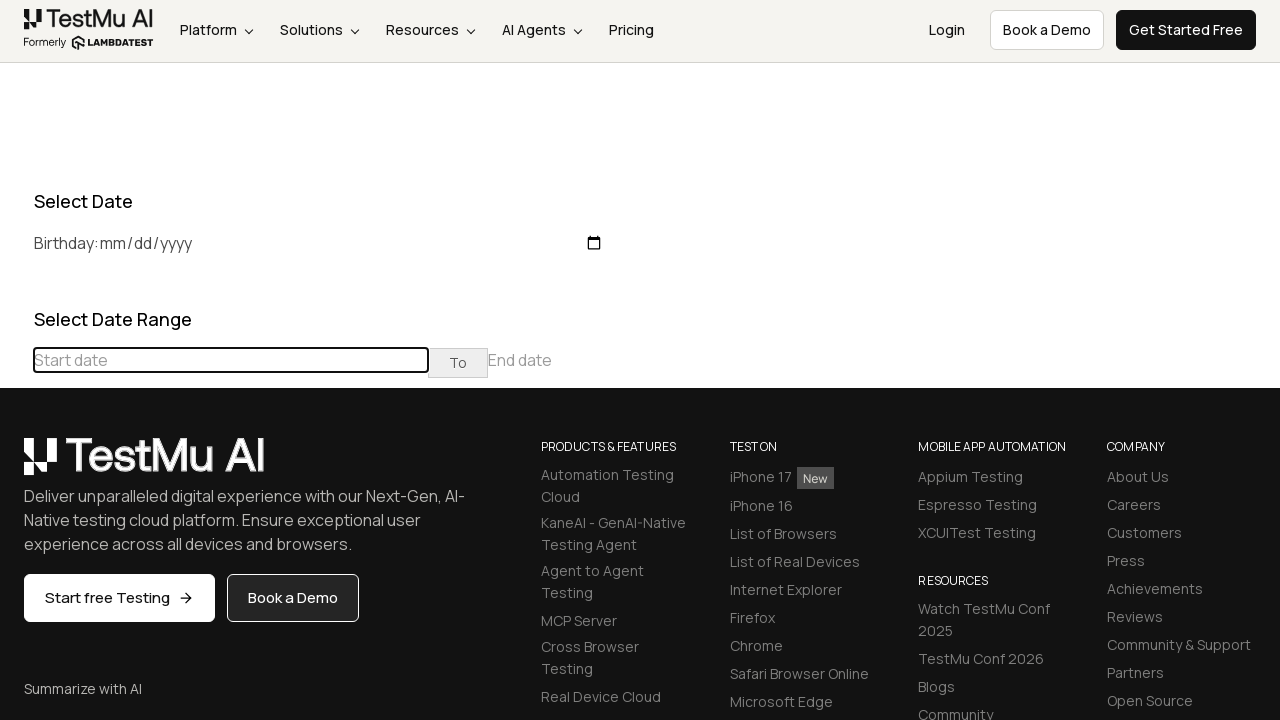

Clicked previous button to navigate to earlier month at (16, 465) on div[class="datepicker-days"] th[class="prev"]
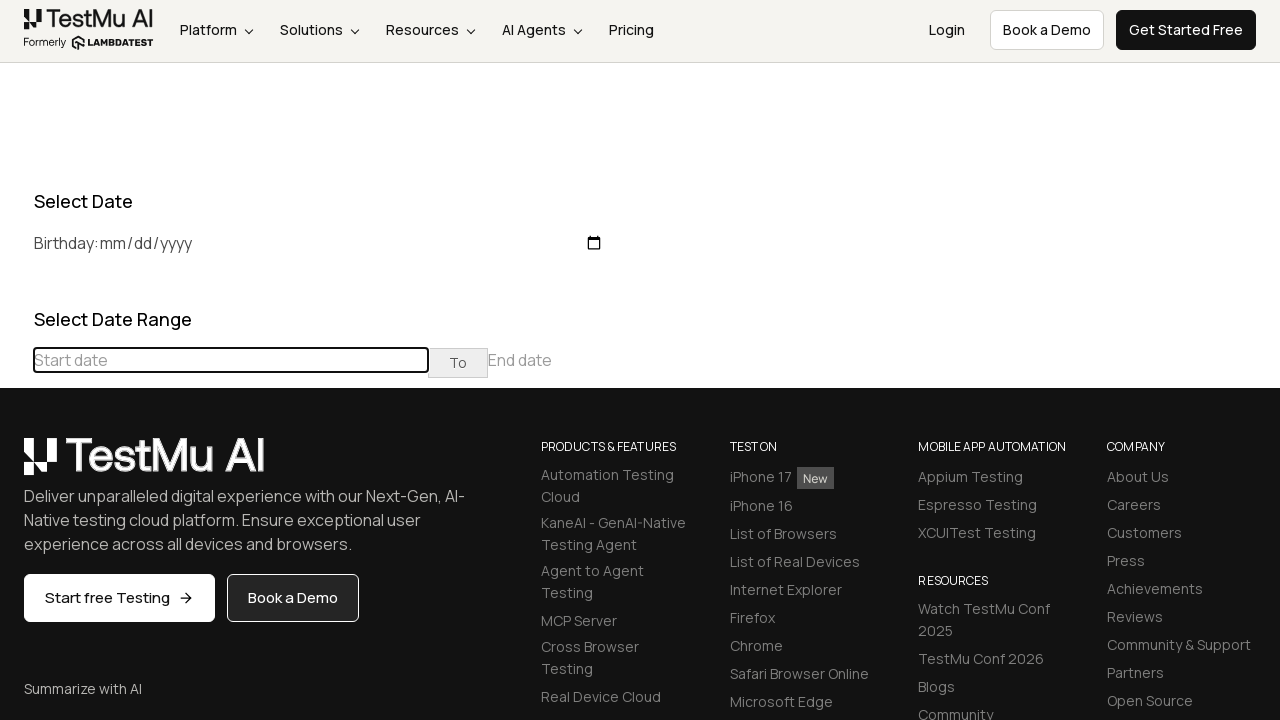

Clicked previous button to navigate to earlier month at (16, 465) on div[class="datepicker-days"] th[class="prev"]
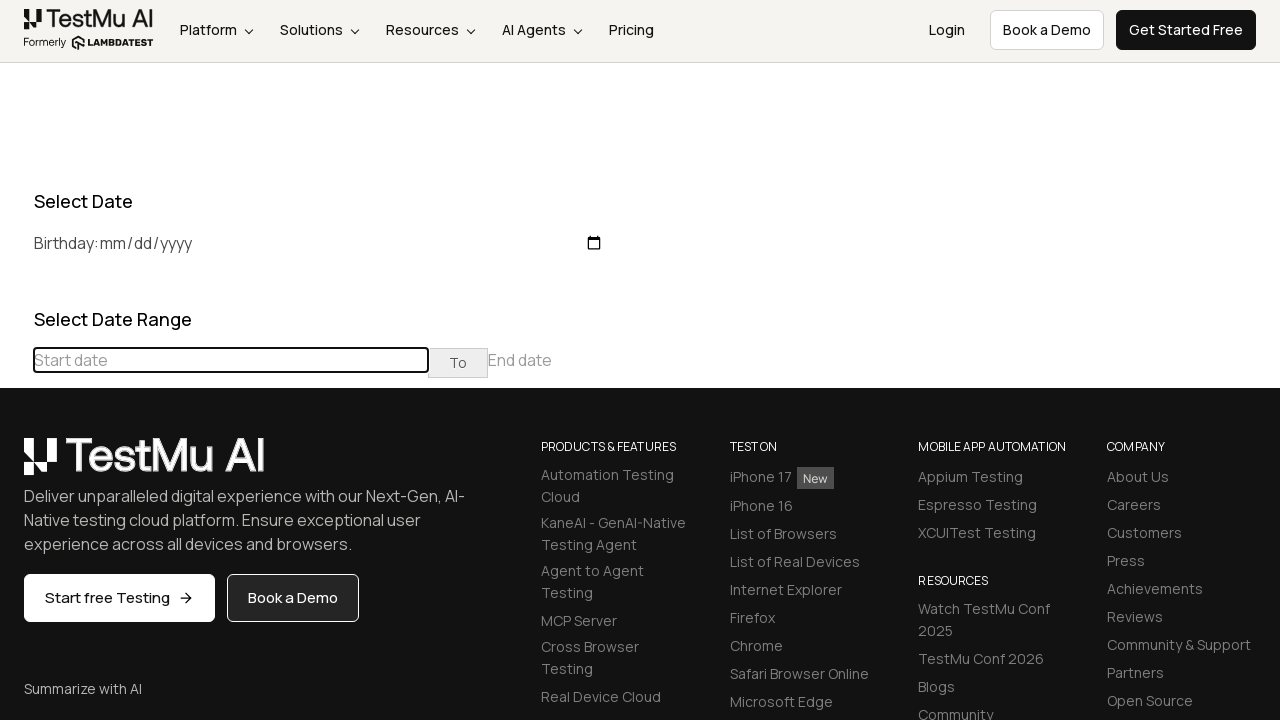

Clicked previous button to navigate to earlier month at (16, 465) on div[class="datepicker-days"] th[class="prev"]
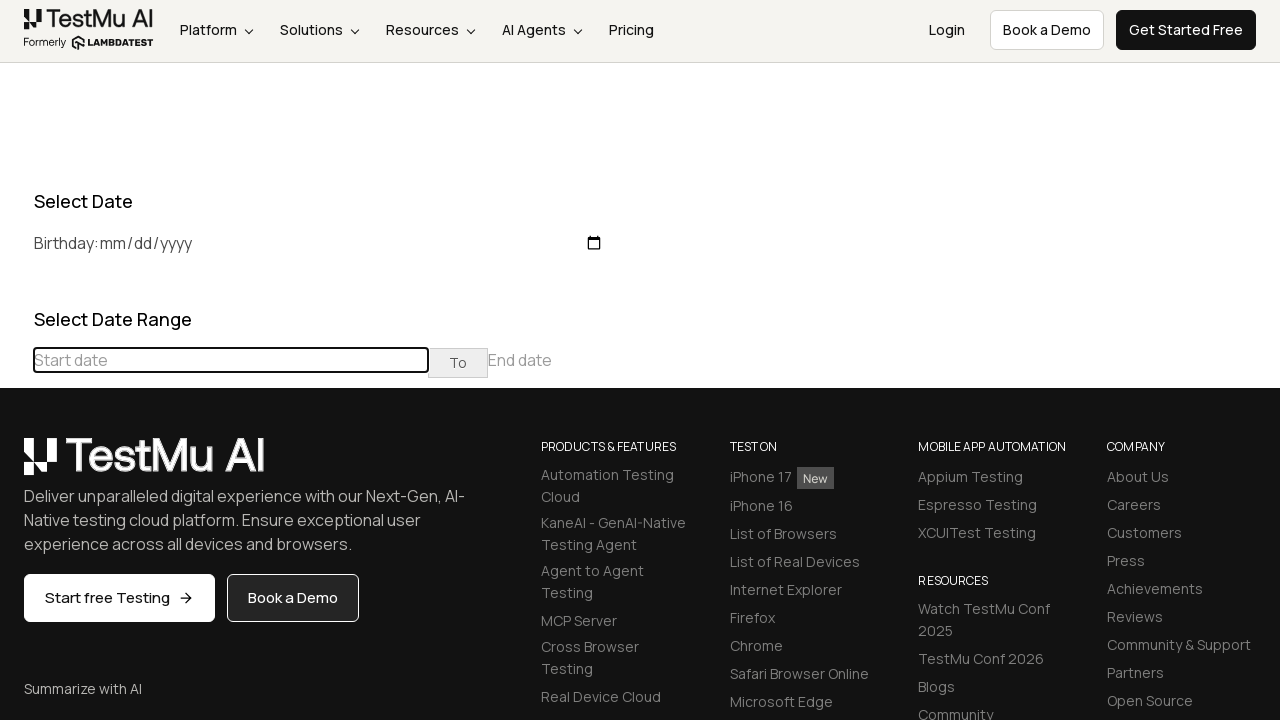

Clicked previous button to navigate to earlier month at (16, 465) on div[class="datepicker-days"] th[class="prev"]
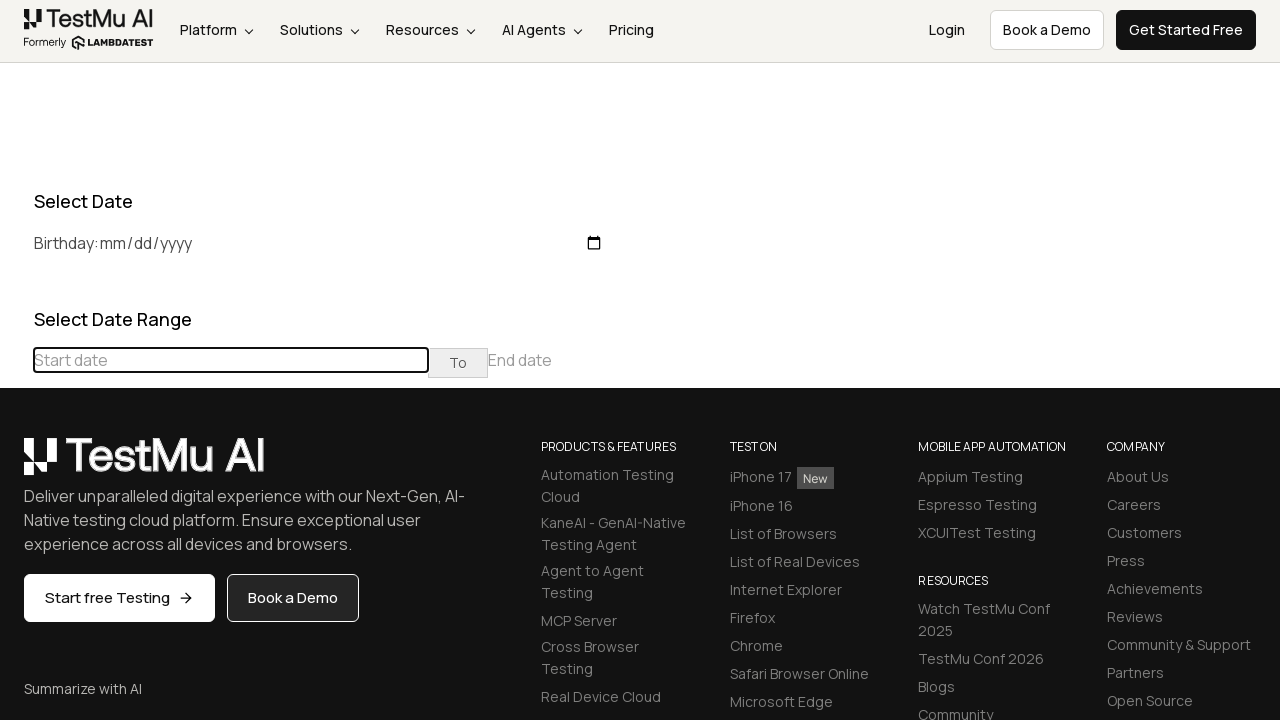

Clicked previous button to navigate to earlier month at (16, 465) on div[class="datepicker-days"] th[class="prev"]
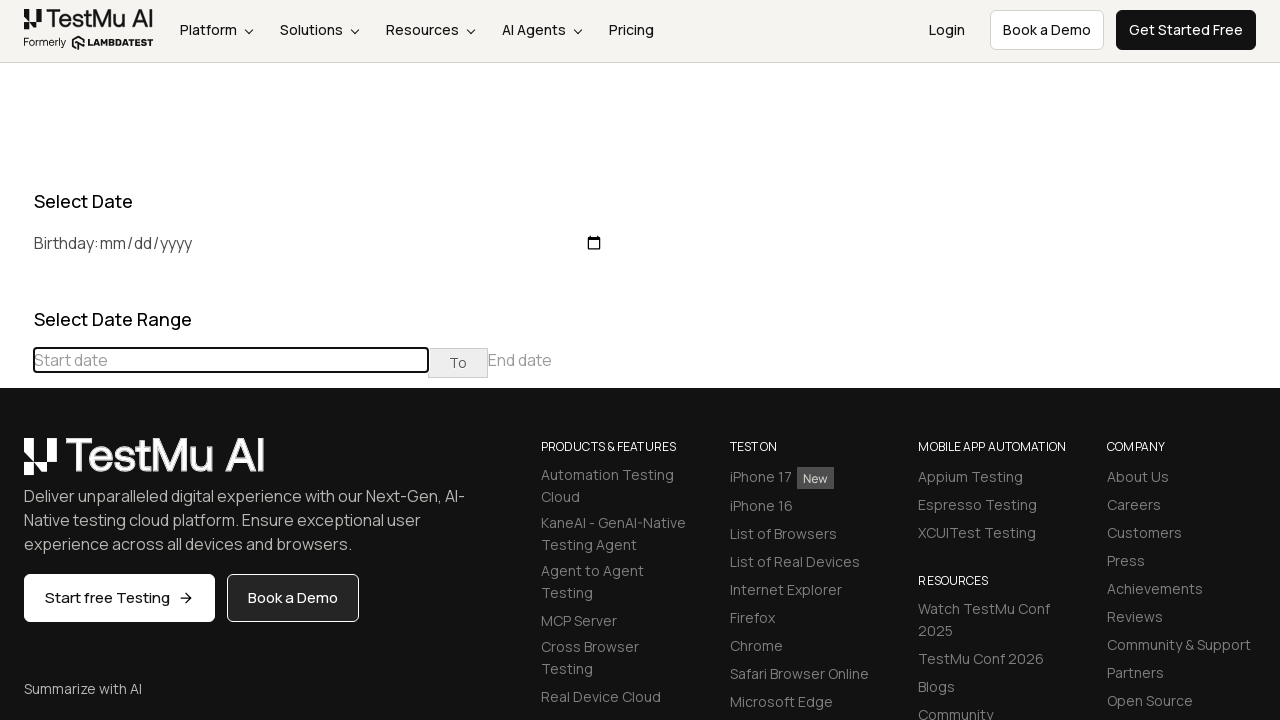

Clicked previous button to navigate to earlier month at (16, 465) on div[class="datepicker-days"] th[class="prev"]
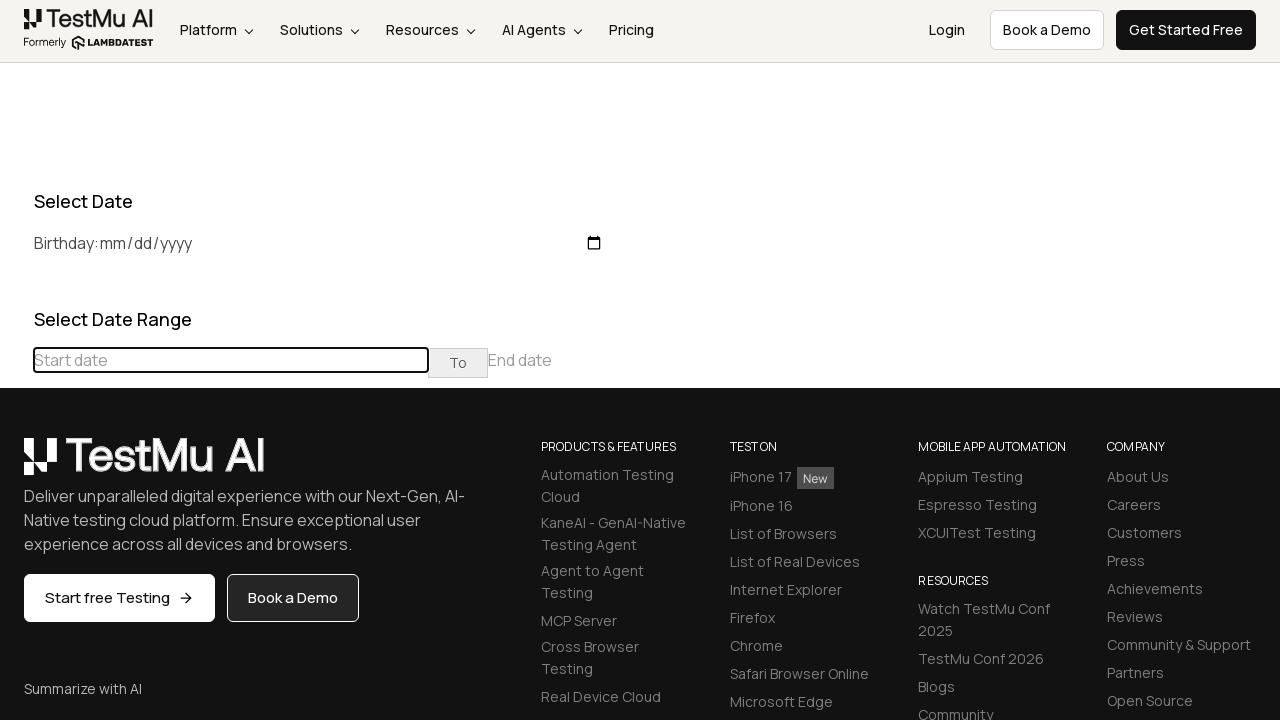

Clicked previous button to navigate to earlier month at (16, 465) on div[class="datepicker-days"] th[class="prev"]
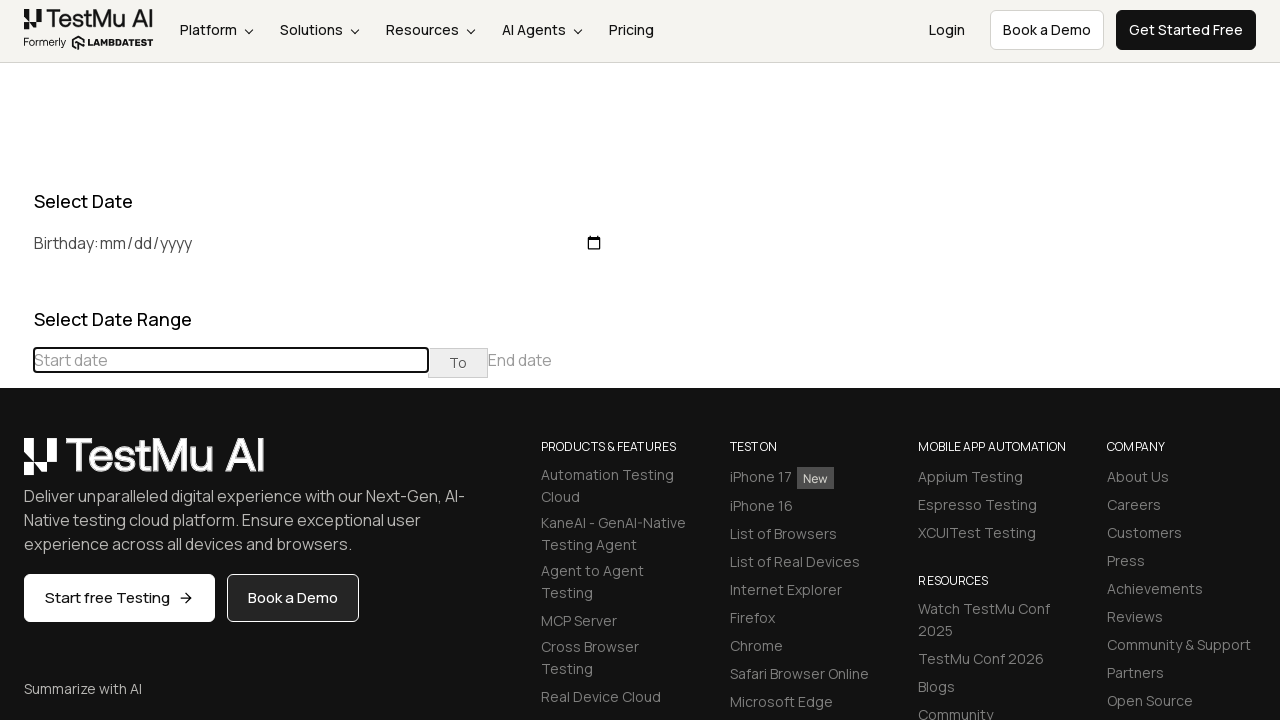

Clicked previous button to navigate to earlier month at (16, 465) on div[class="datepicker-days"] th[class="prev"]
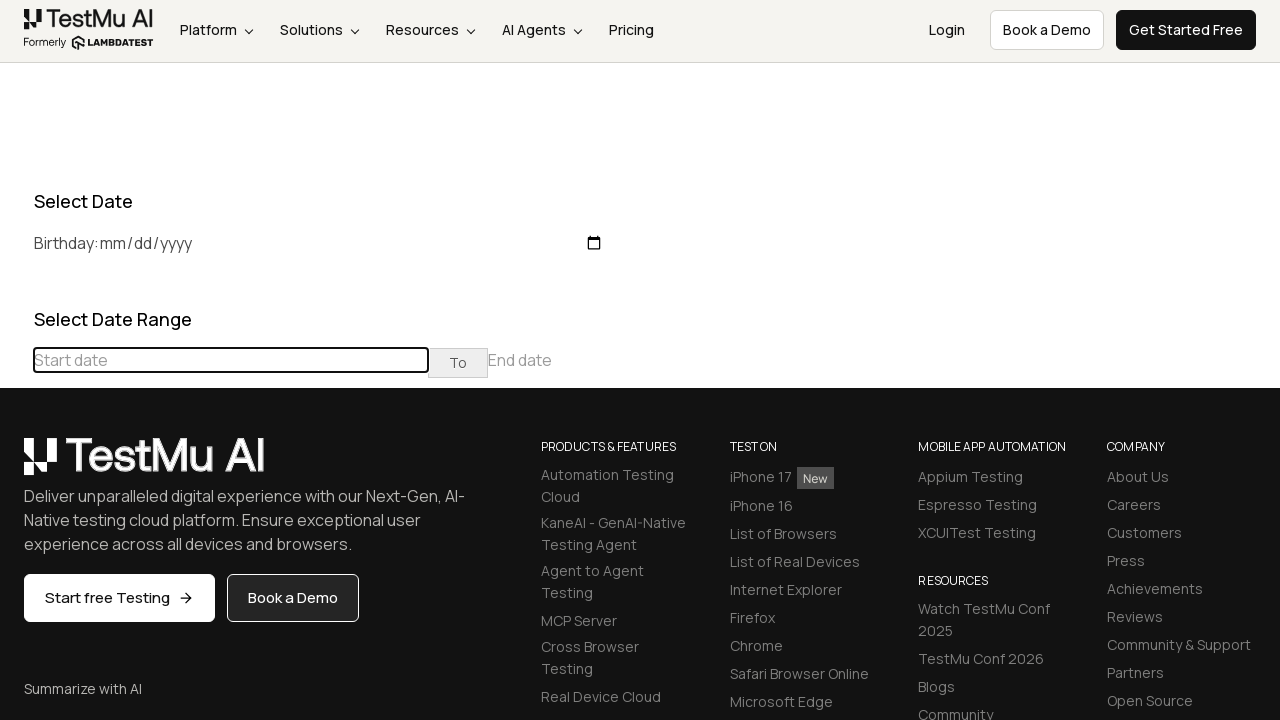

Clicked previous button to navigate to earlier month at (16, 465) on div[class="datepicker-days"] th[class="prev"]
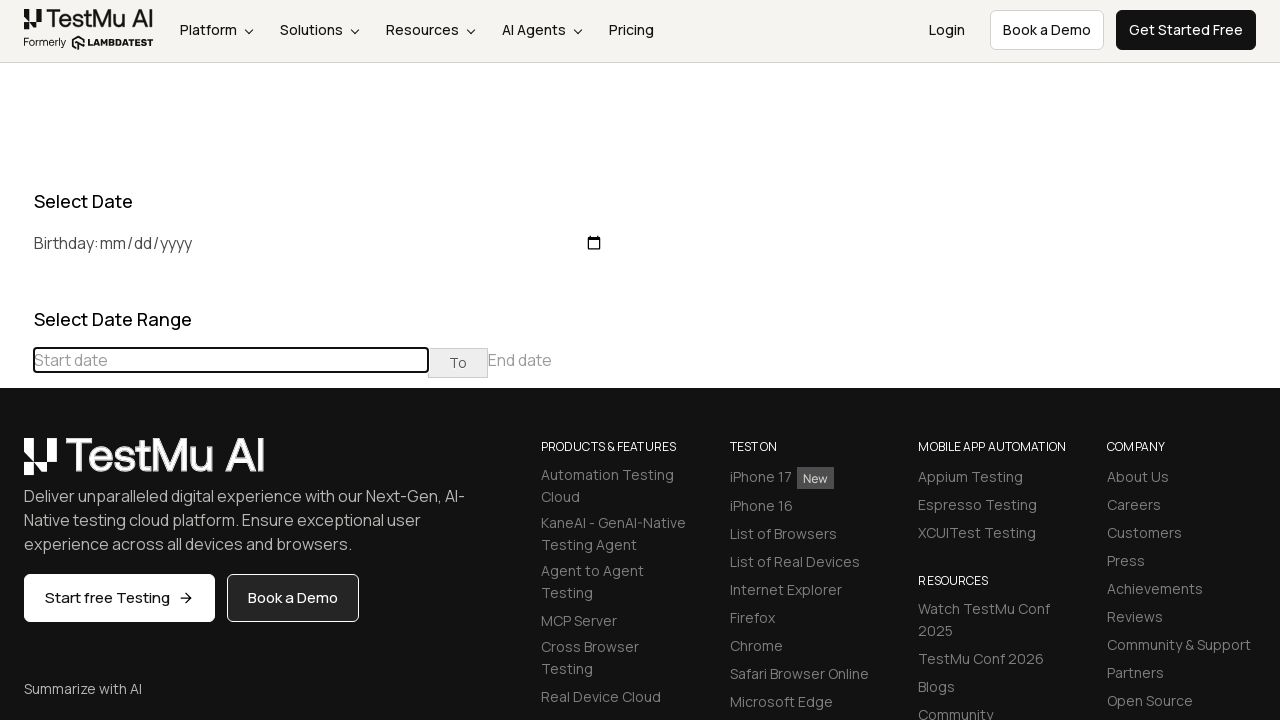

Clicked previous button to navigate to earlier month at (16, 465) on div[class="datepicker-days"] th[class="prev"]
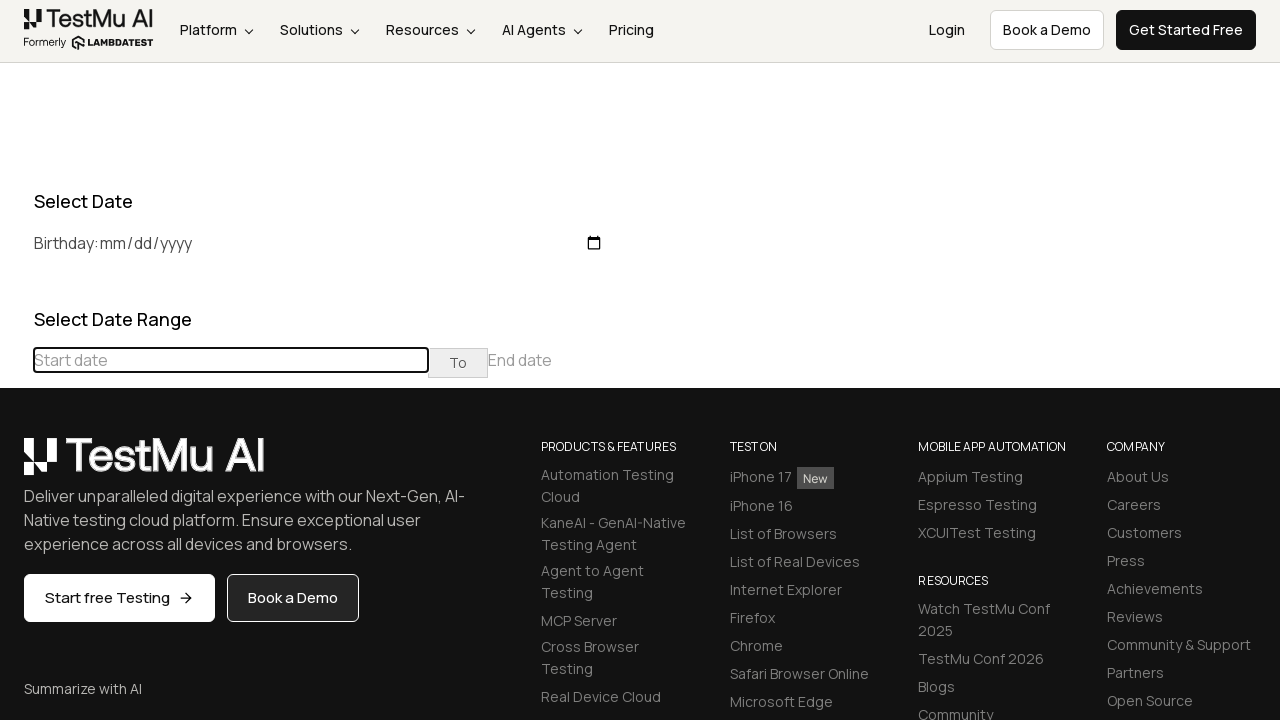

Clicked previous button to navigate to earlier month at (16, 465) on div[class="datepicker-days"] th[class="prev"]
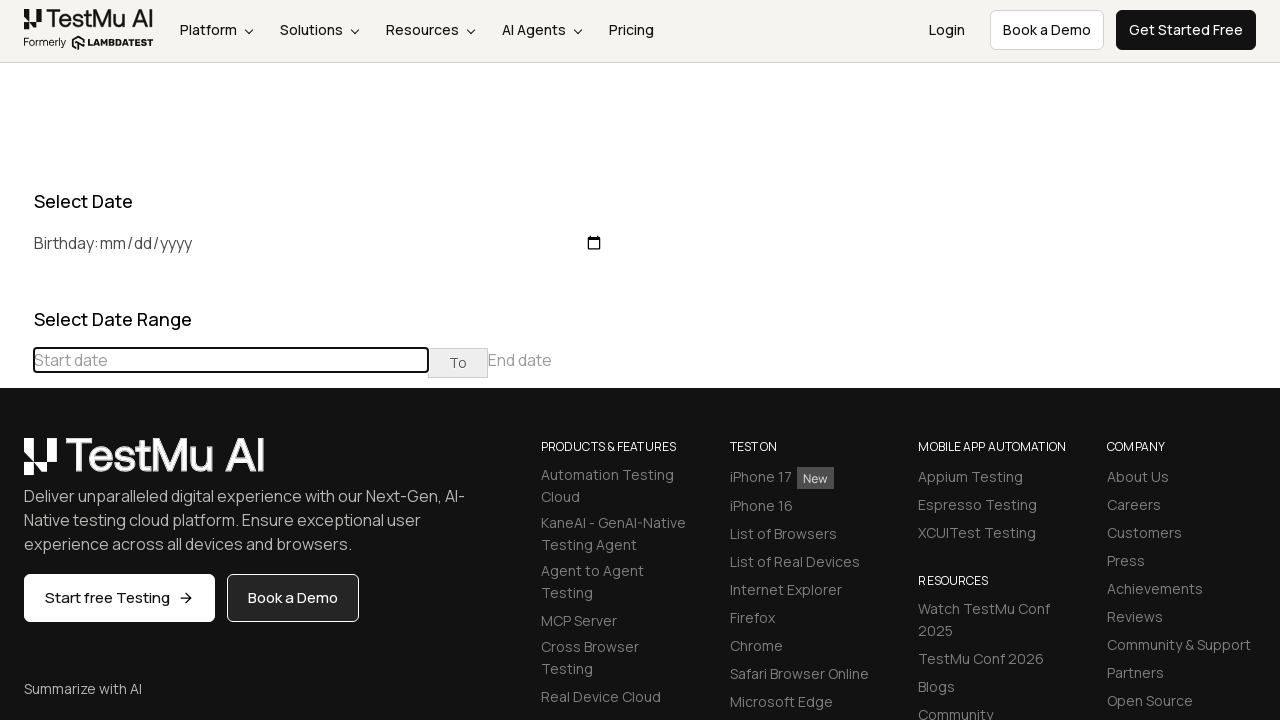

Clicked previous button to navigate to earlier month at (16, 465) on div[class="datepicker-days"] th[class="prev"]
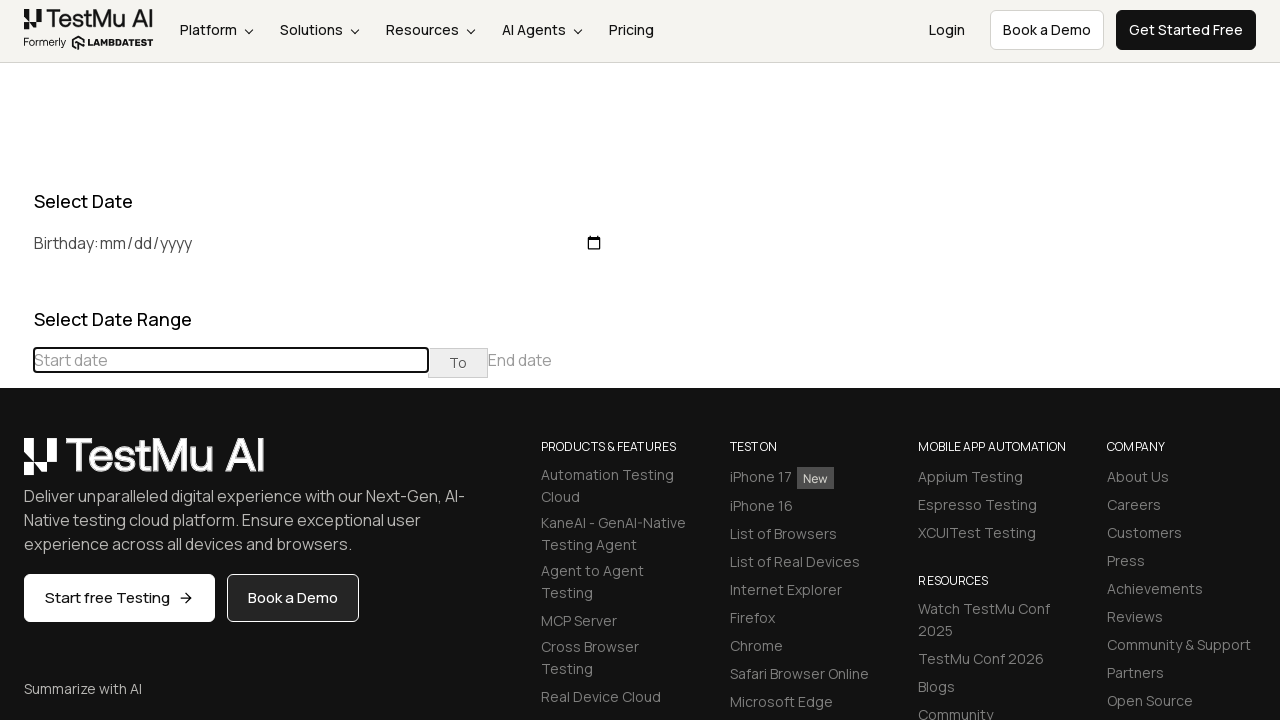

Clicked previous button to navigate to earlier month at (16, 465) on div[class="datepicker-days"] th[class="prev"]
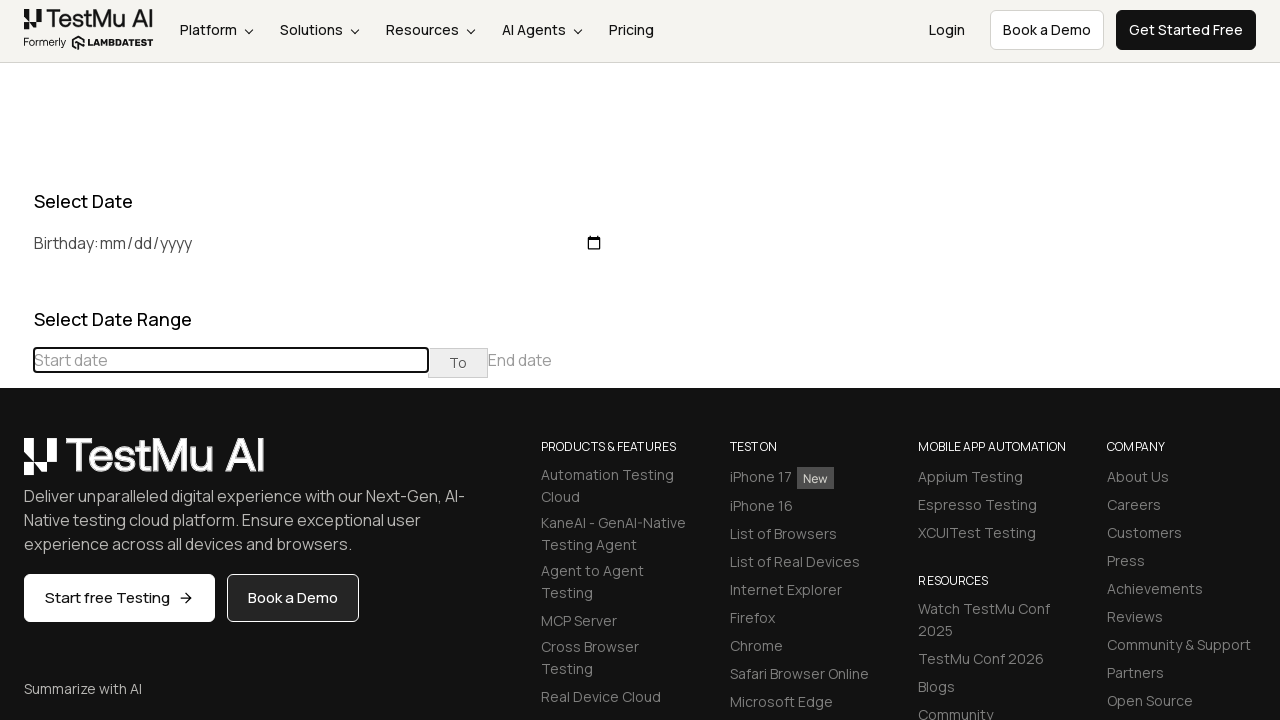

Clicked previous button to navigate to earlier month at (16, 465) on div[class="datepicker-days"] th[class="prev"]
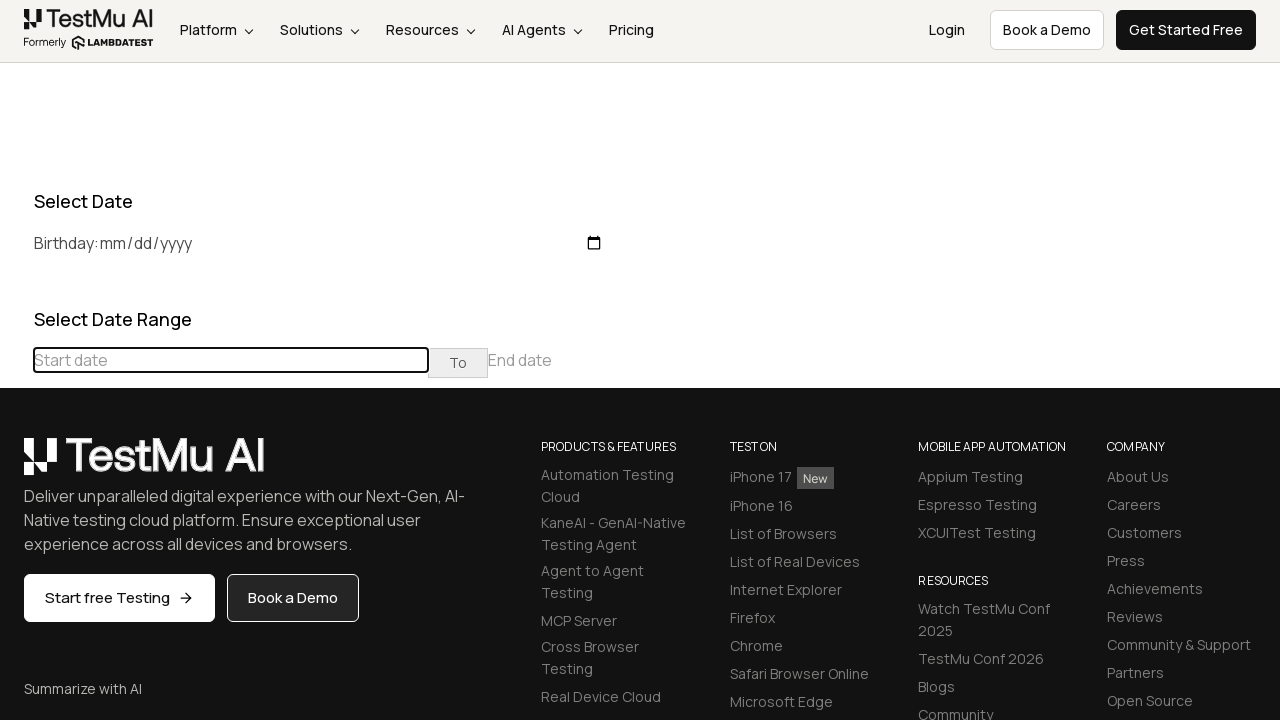

Clicked previous button to navigate to earlier month at (16, 465) on div[class="datepicker-days"] th[class="prev"]
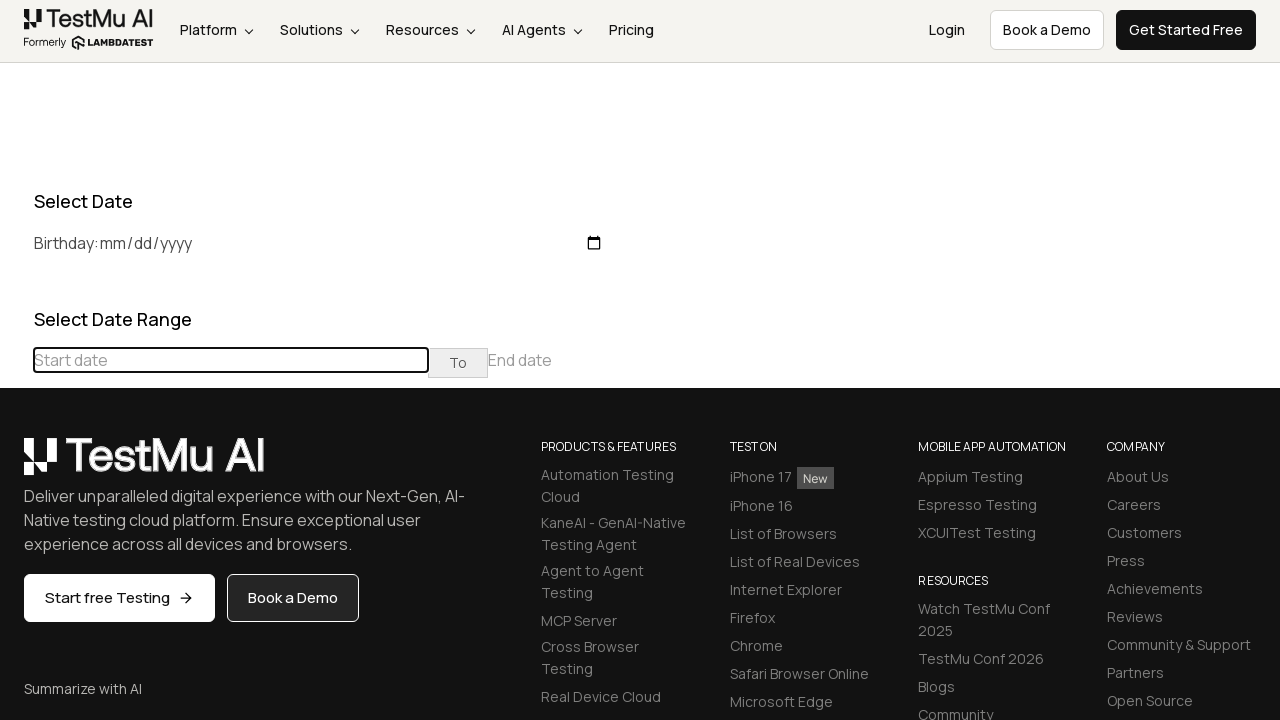

Clicked previous button to navigate to earlier month at (16, 465) on div[class="datepicker-days"] th[class="prev"]
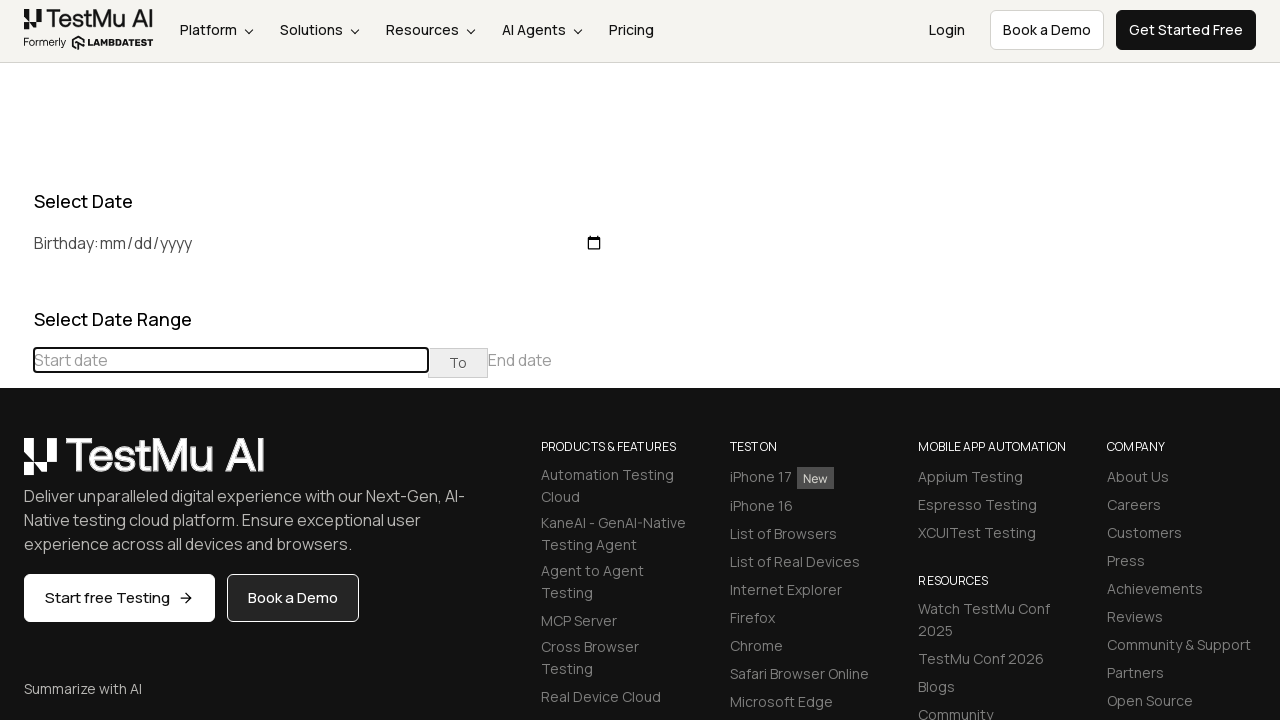

Clicked previous button to navigate to earlier month at (16, 465) on div[class="datepicker-days"] th[class="prev"]
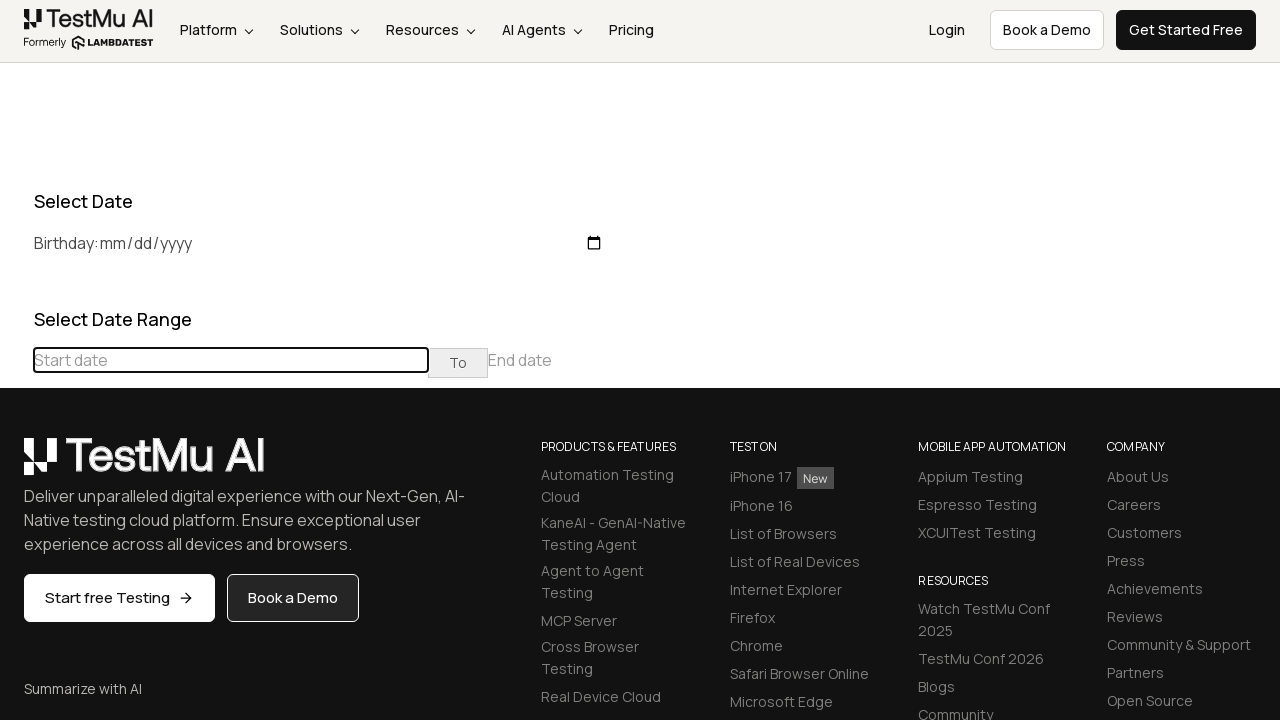

Clicked previous button to navigate to earlier month at (16, 465) on div[class="datepicker-days"] th[class="prev"]
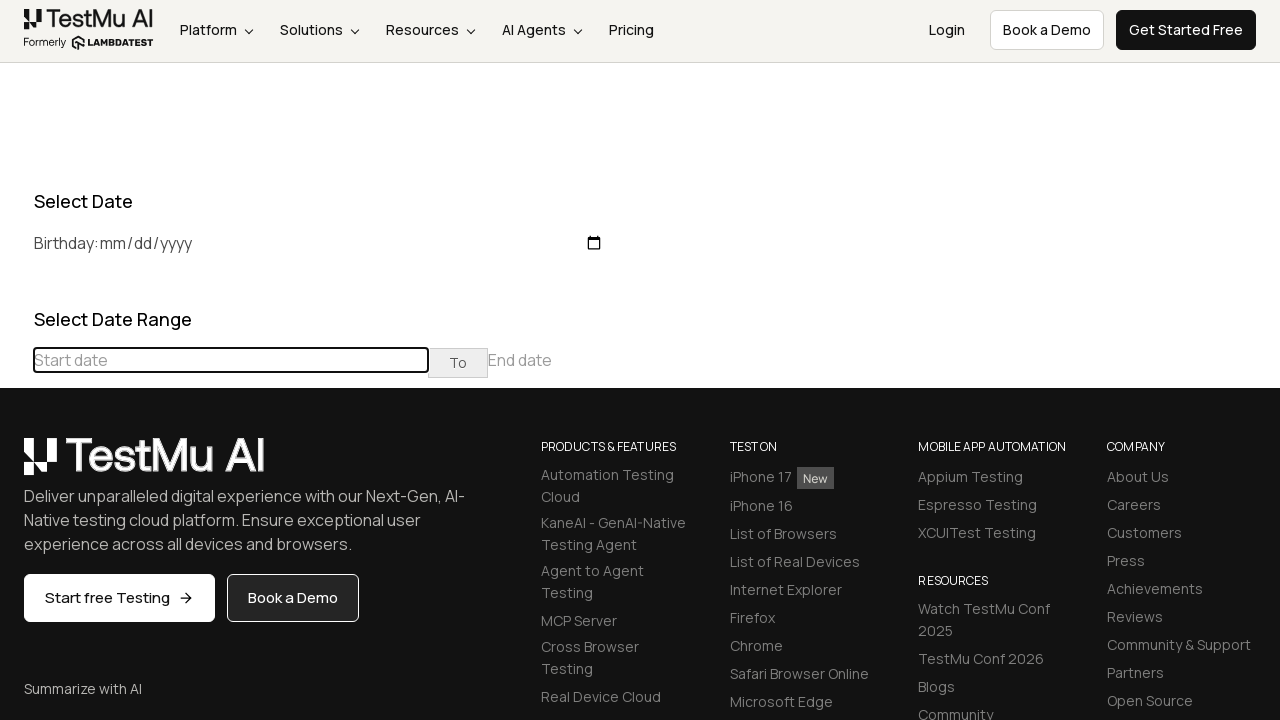

Clicked previous button to navigate to earlier month at (16, 465) on div[class="datepicker-days"] th[class="prev"]
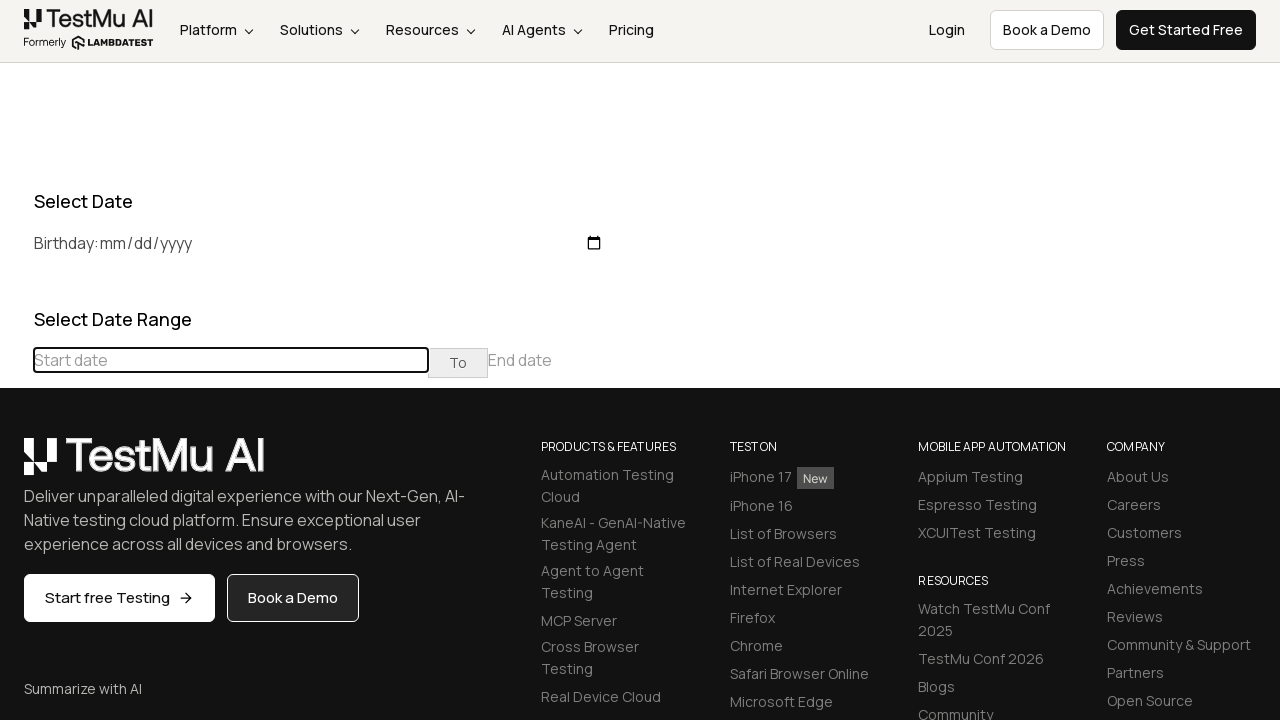

Clicked previous button to navigate to earlier month at (16, 465) on div[class="datepicker-days"] th[class="prev"]
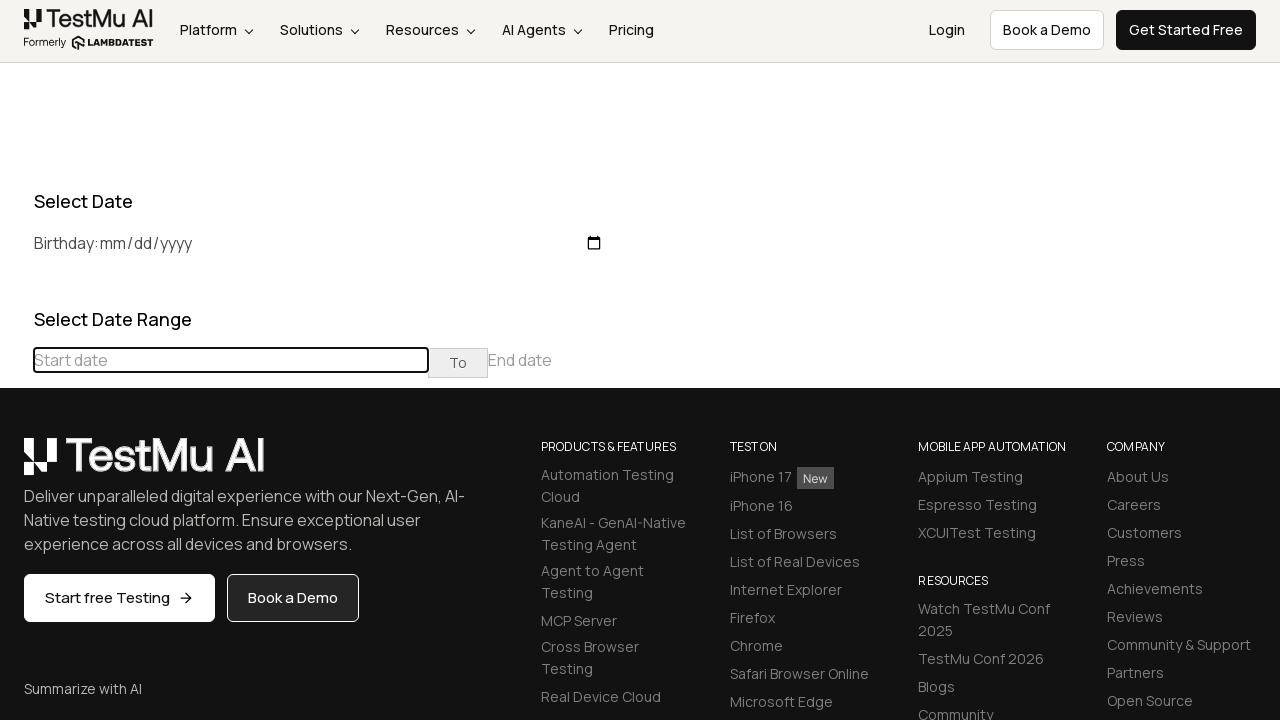

Clicked previous button to navigate to earlier month at (16, 465) on div[class="datepicker-days"] th[class="prev"]
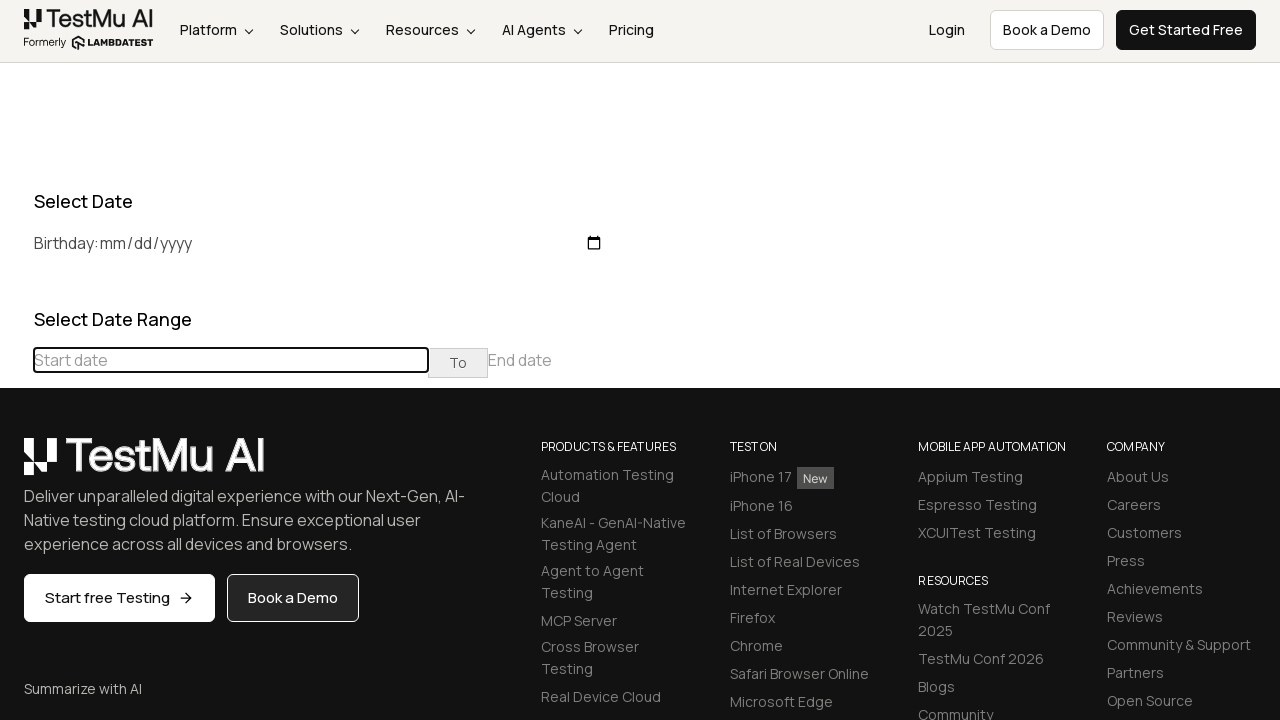

Clicked previous button to navigate to earlier month at (16, 465) on div[class="datepicker-days"] th[class="prev"]
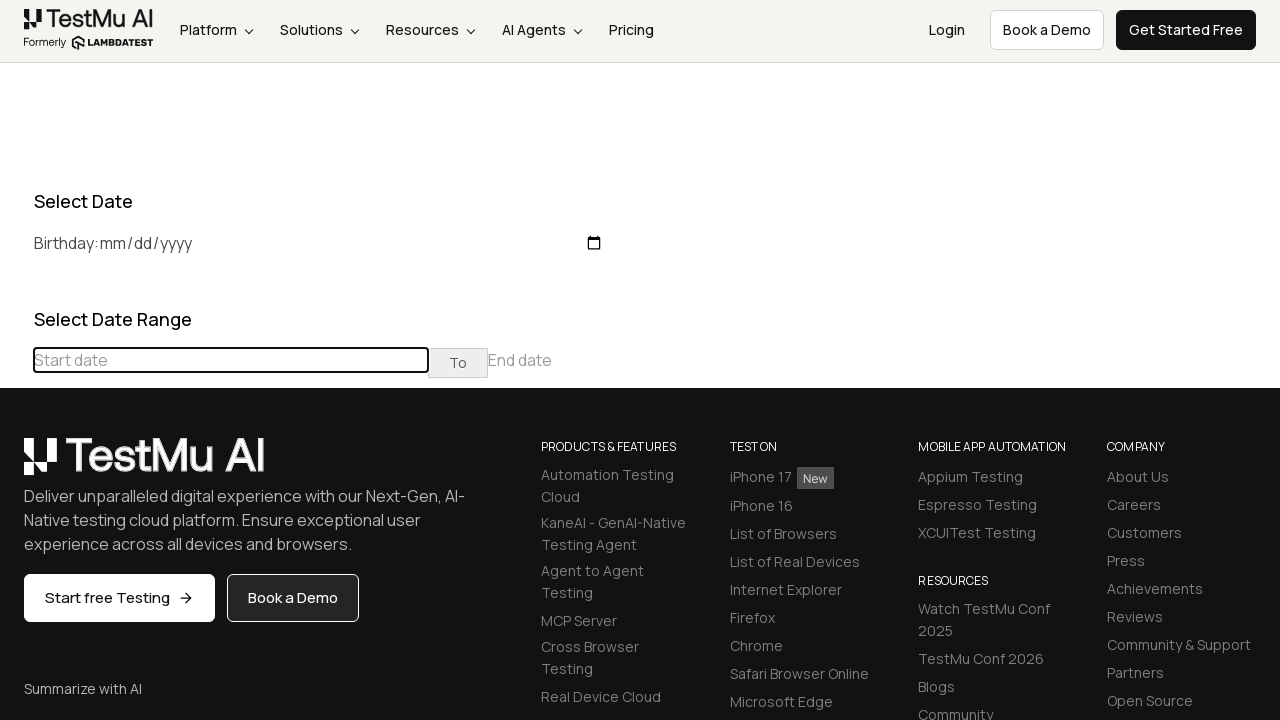

Clicked previous button to navigate to earlier month at (16, 465) on div[class="datepicker-days"] th[class="prev"]
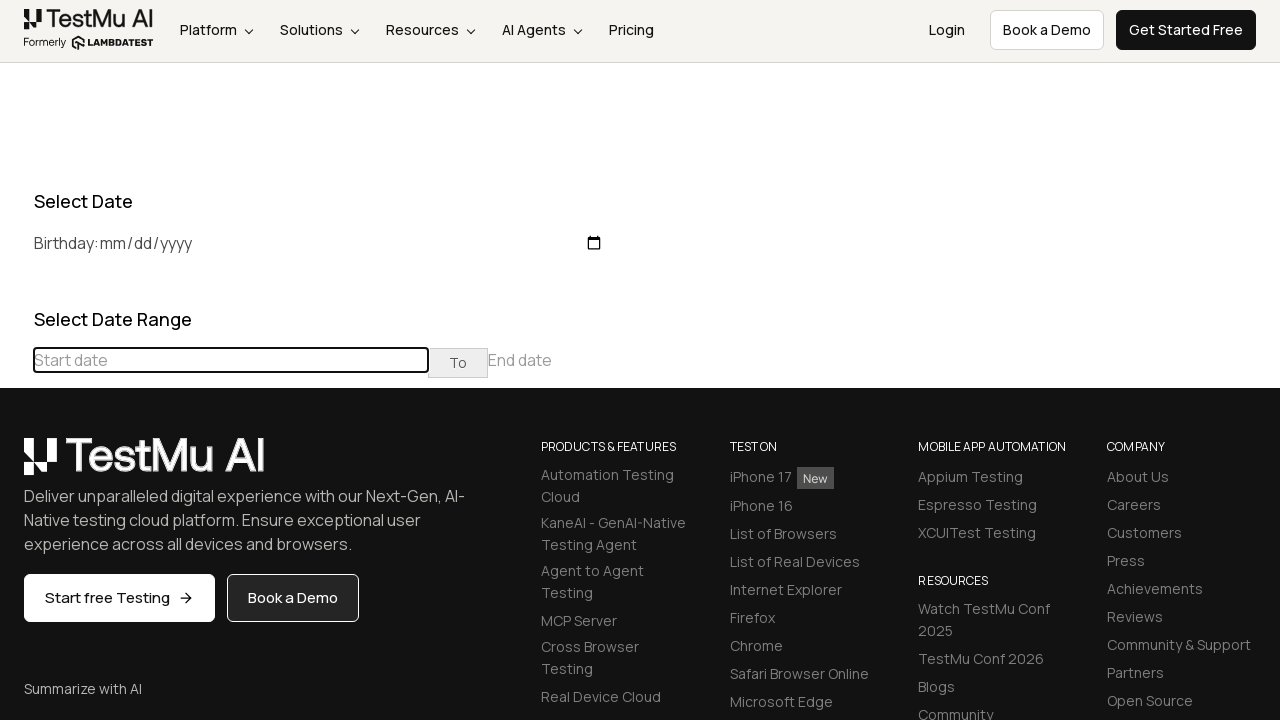

Clicked previous button to navigate to earlier month at (16, 465) on div[class="datepicker-days"] th[class="prev"]
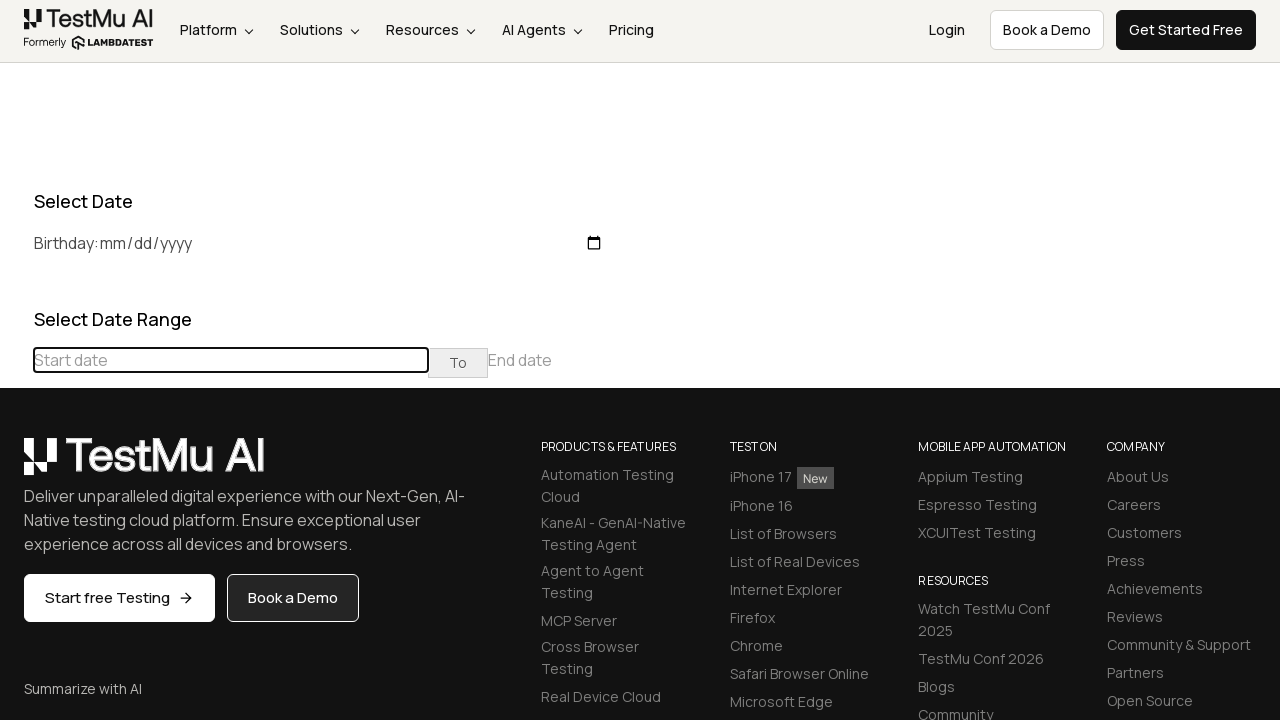

Clicked previous button to navigate to earlier month at (16, 465) on div[class="datepicker-days"] th[class="prev"]
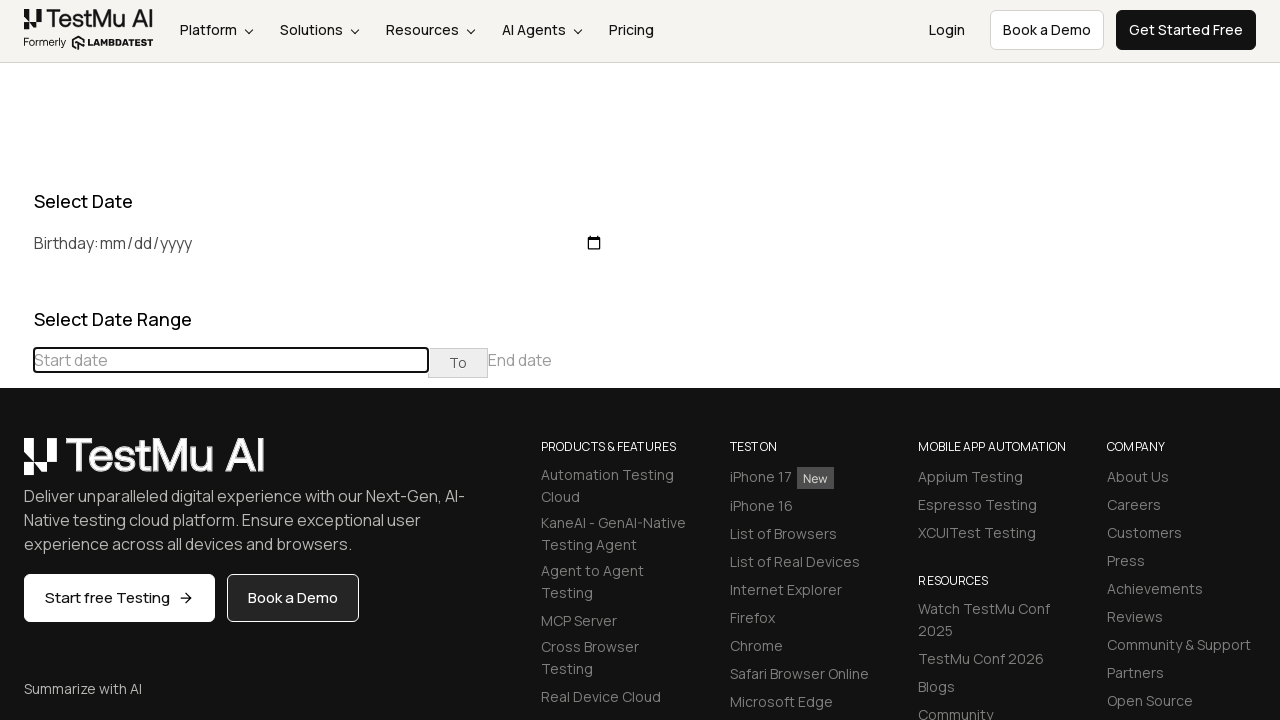

Clicked previous button to navigate to earlier month at (16, 465) on div[class="datepicker-days"] th[class="prev"]
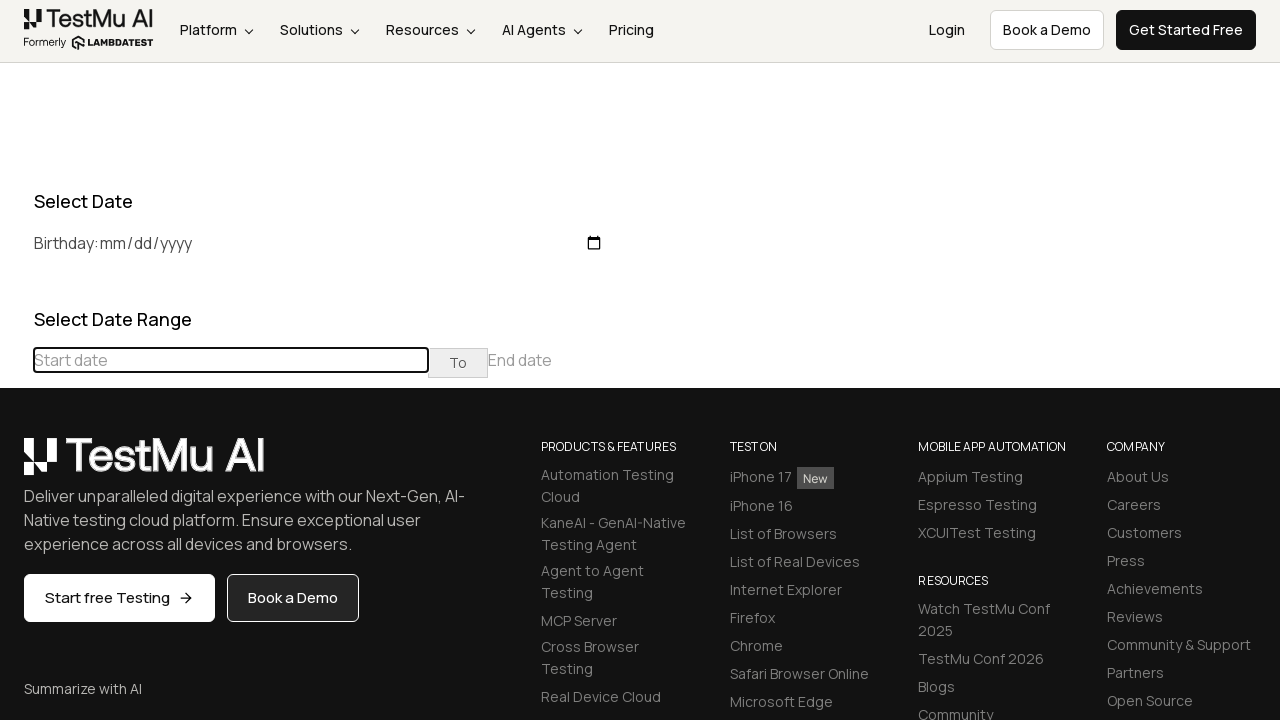

Clicked previous button to navigate to earlier month at (16, 465) on div[class="datepicker-days"] th[class="prev"]
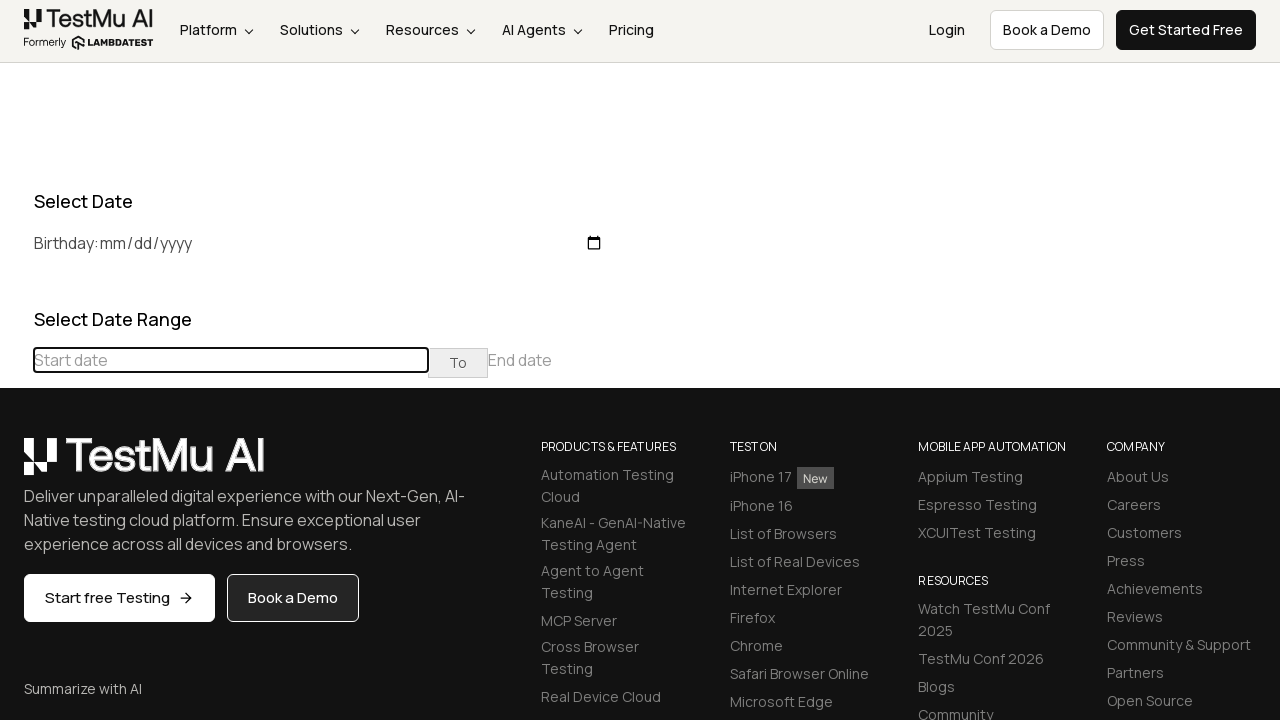

Clicked previous button to navigate to earlier month at (16, 465) on div[class="datepicker-days"] th[class="prev"]
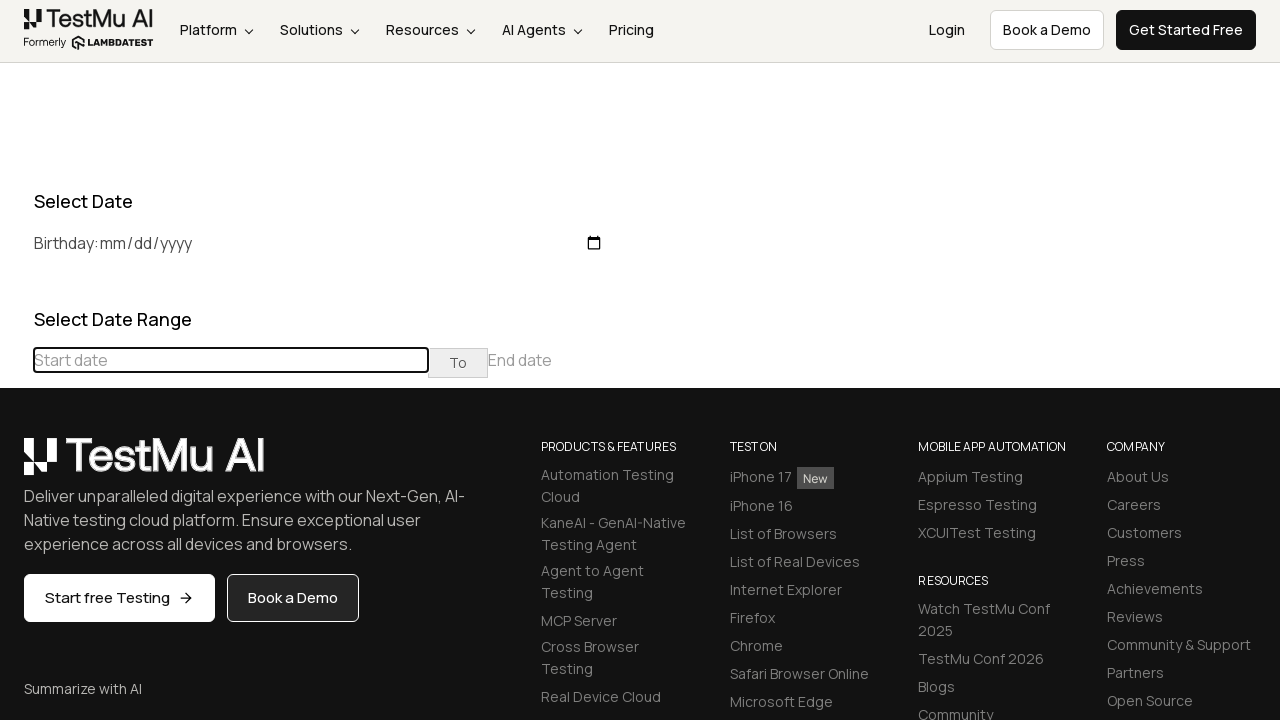

Clicked previous button to navigate to earlier month at (16, 465) on div[class="datepicker-days"] th[class="prev"]
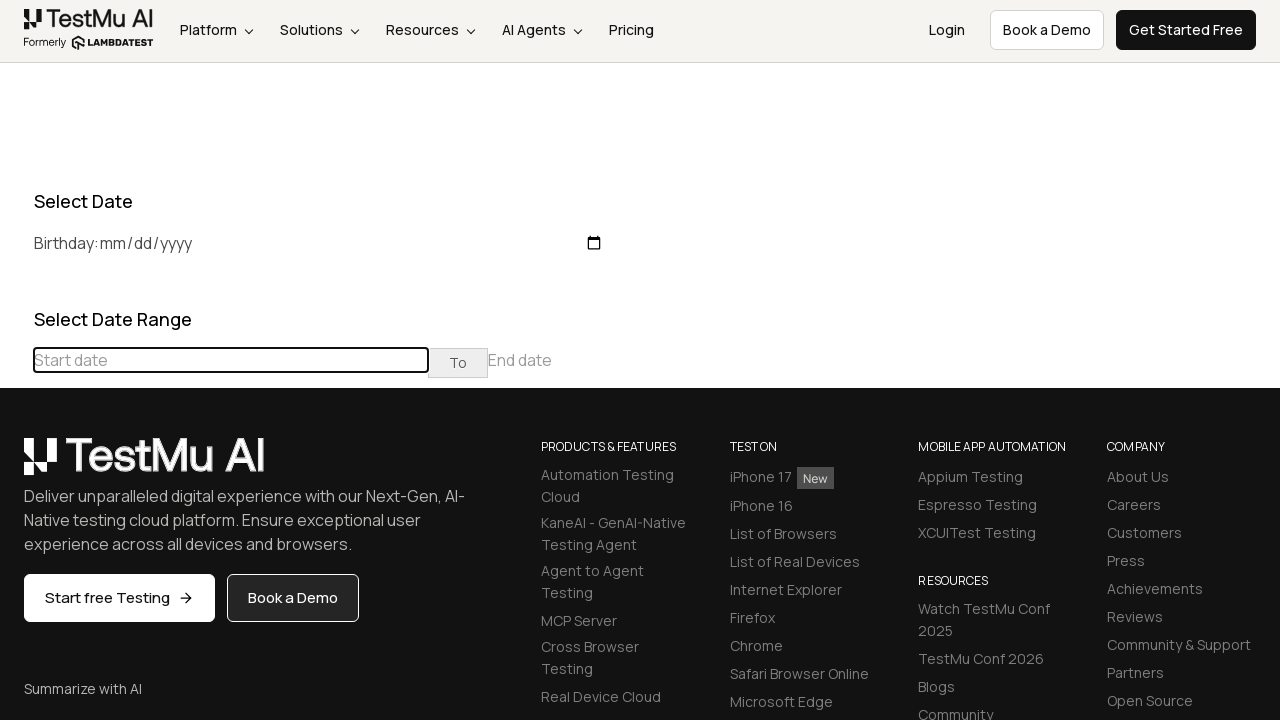

Clicked previous button to navigate to earlier month at (16, 465) on div[class="datepicker-days"] th[class="prev"]
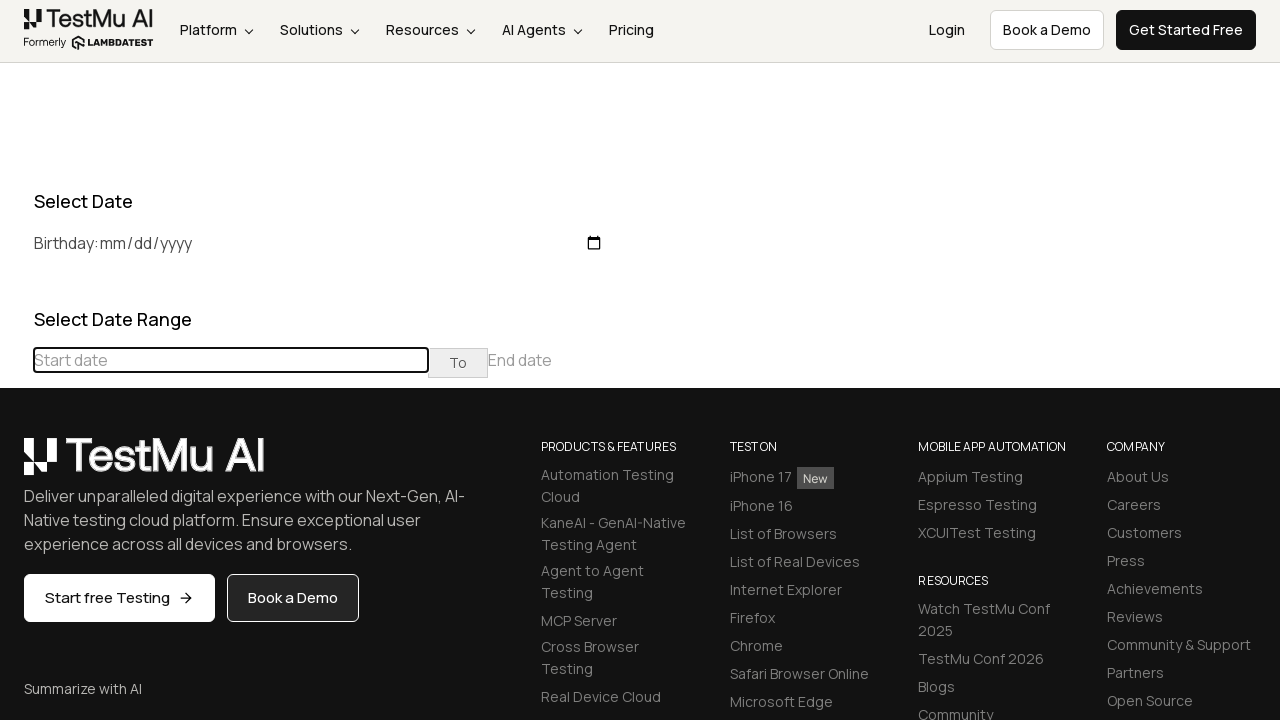

Clicked previous button to navigate to earlier month at (16, 465) on div[class="datepicker-days"] th[class="prev"]
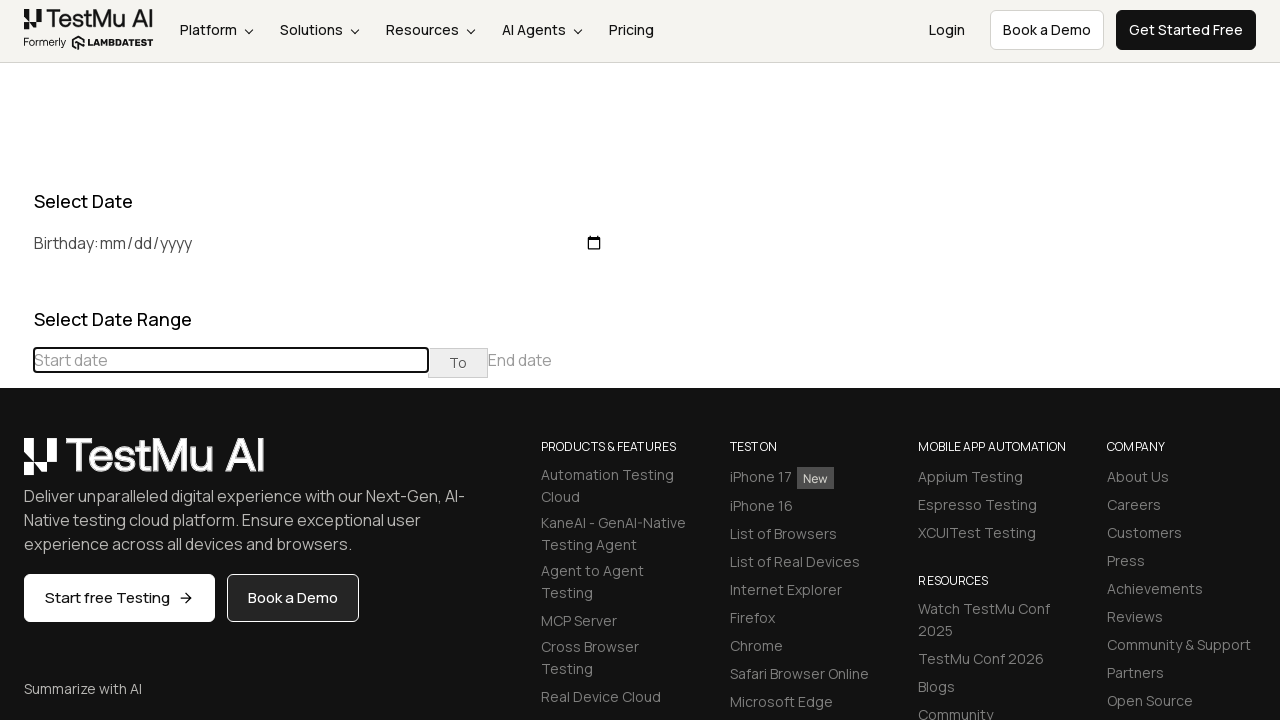

Clicked previous button to navigate to earlier month at (16, 465) on div[class="datepicker-days"] th[class="prev"]
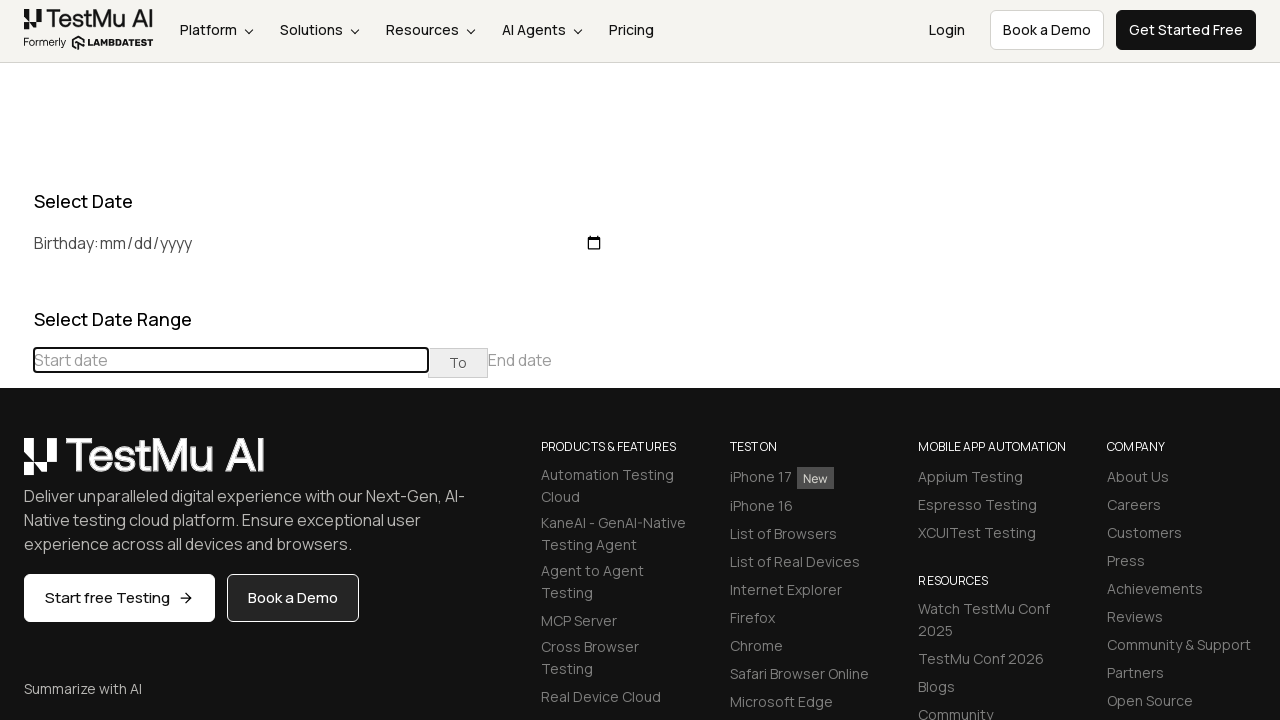

Clicked previous button to navigate to earlier month at (16, 465) on div[class="datepicker-days"] th[class="prev"]
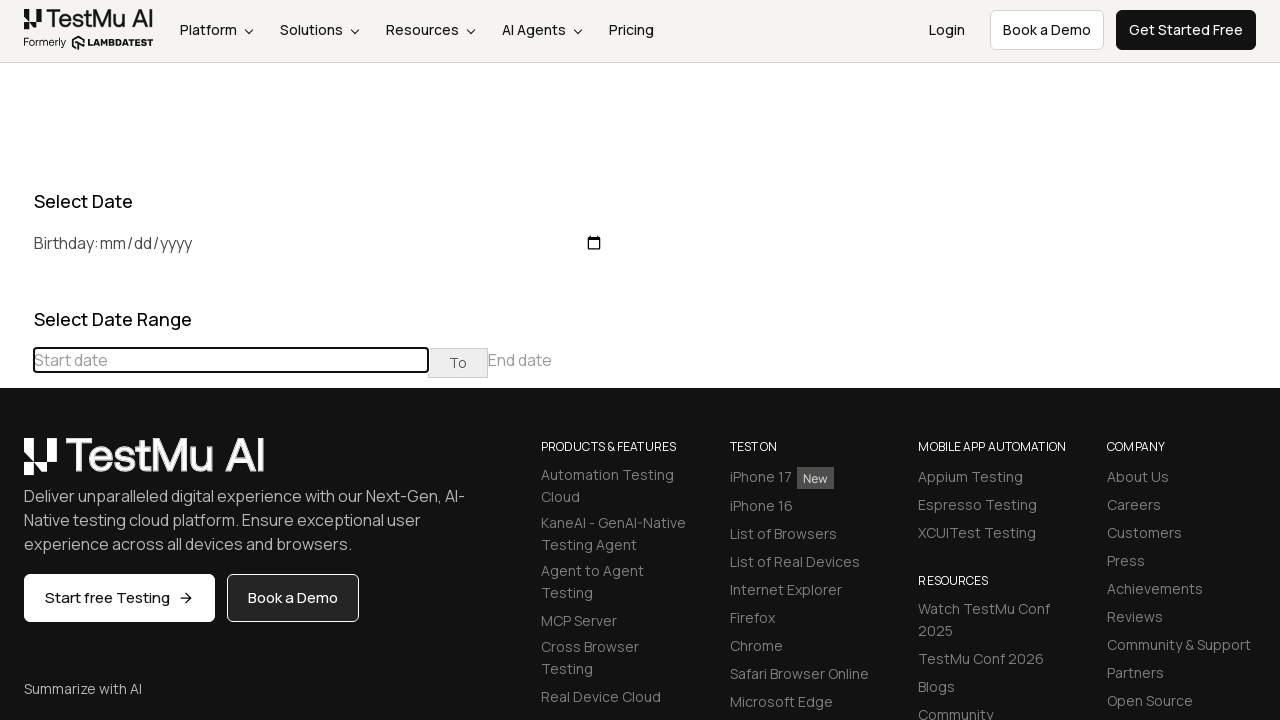

Clicked previous button to navigate to earlier month at (16, 465) on div[class="datepicker-days"] th[class="prev"]
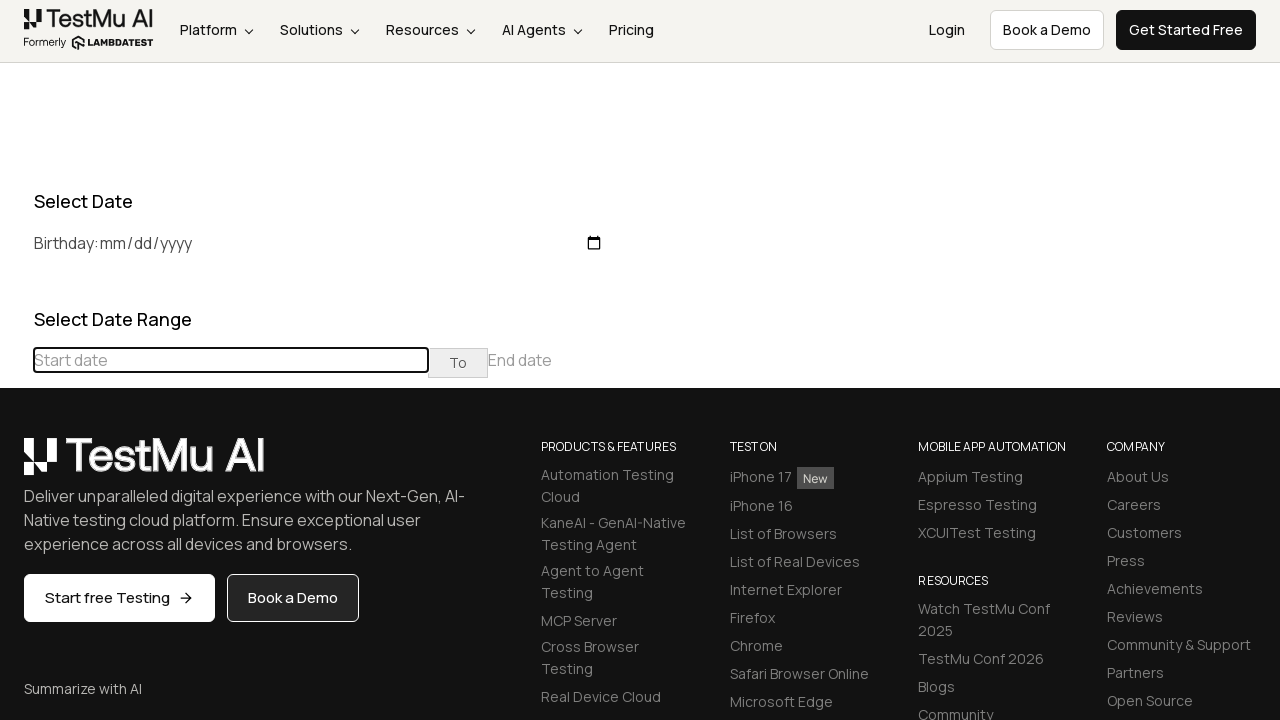

Clicked previous button to navigate to earlier month at (16, 465) on div[class="datepicker-days"] th[class="prev"]
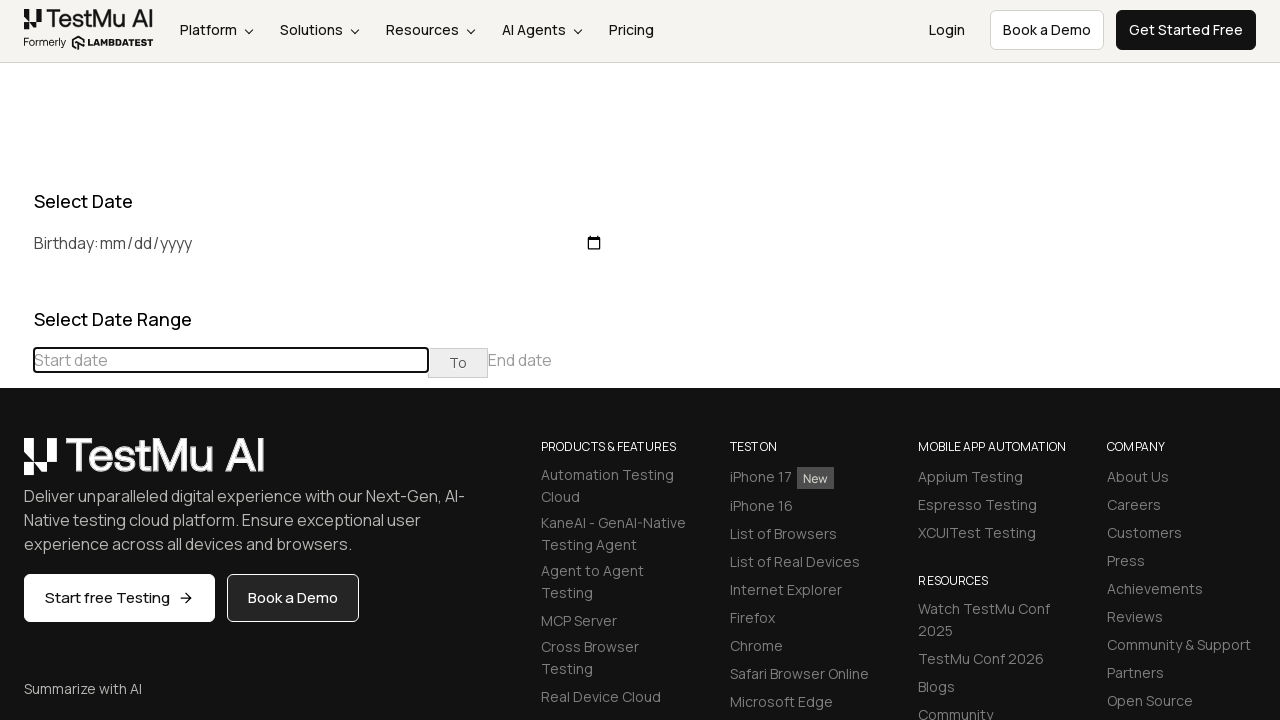

Clicked previous button to navigate to earlier month at (16, 465) on div[class="datepicker-days"] th[class="prev"]
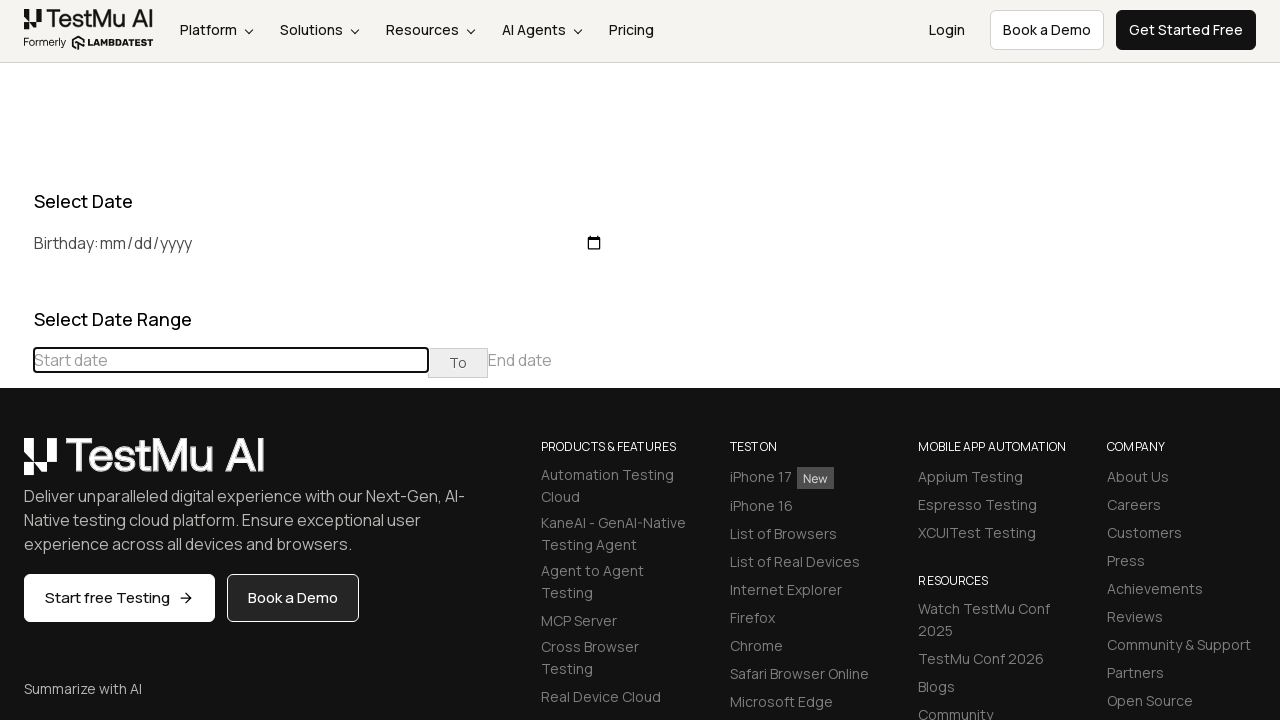

Clicked previous button to navigate to earlier month at (16, 465) on div[class="datepicker-days"] th[class="prev"]
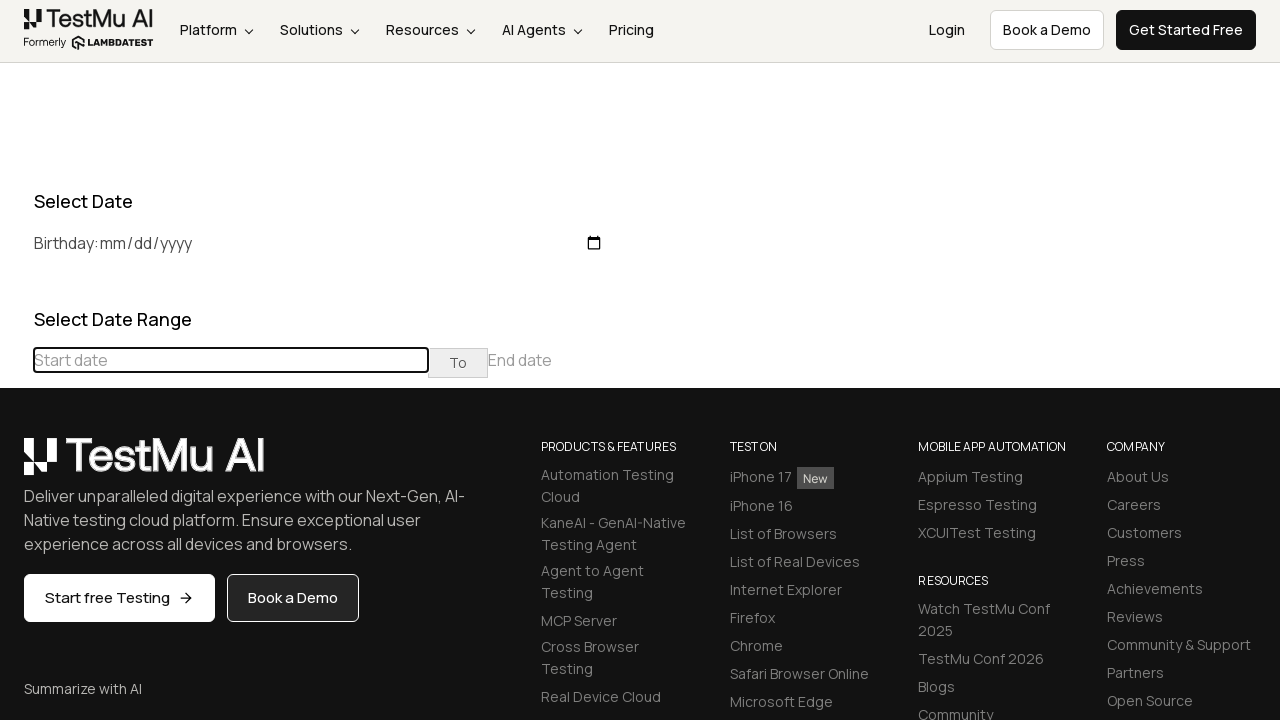

Clicked previous button to navigate to earlier month at (16, 465) on div[class="datepicker-days"] th[class="prev"]
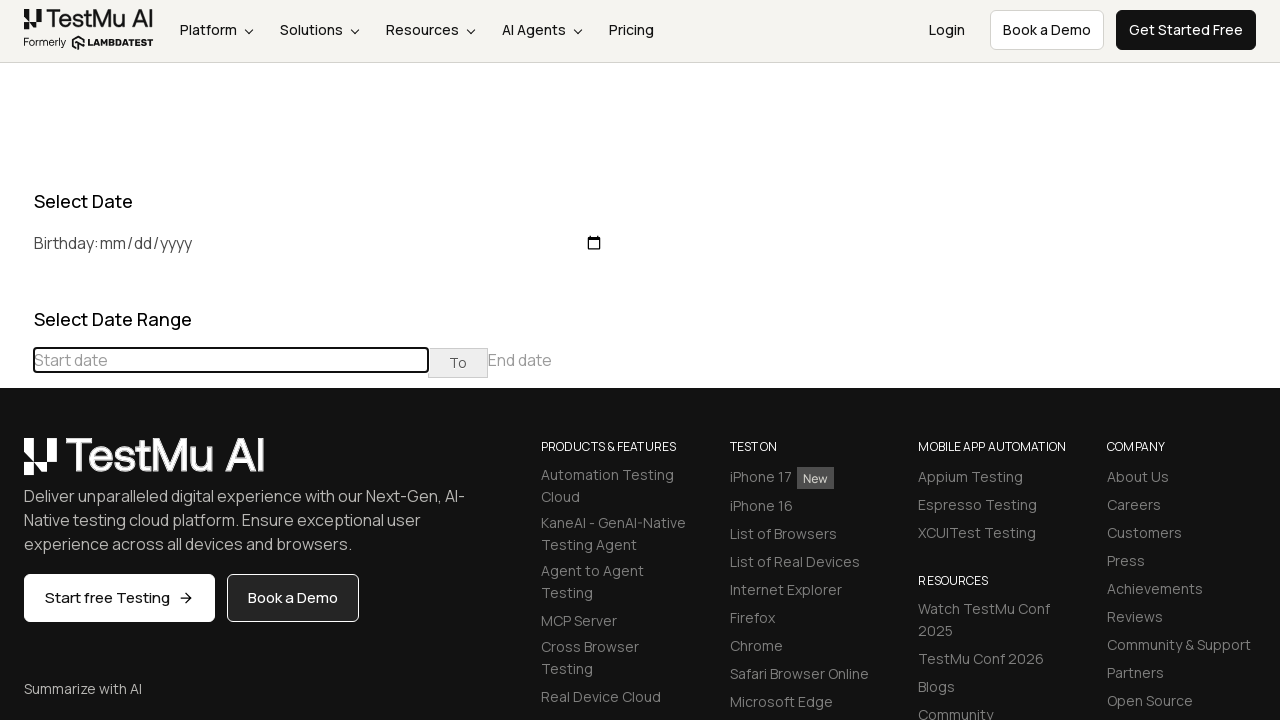

Clicked previous button to navigate to earlier month at (16, 465) on div[class="datepicker-days"] th[class="prev"]
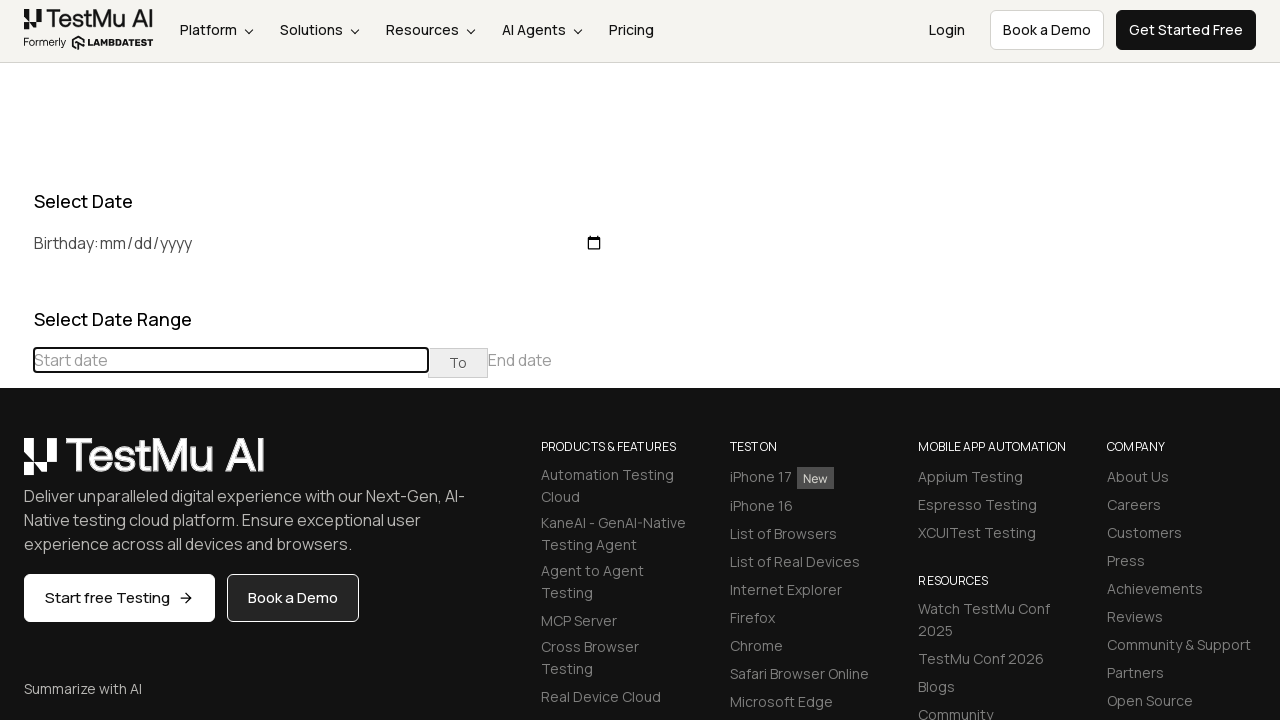

Clicked previous button to navigate to earlier month at (16, 465) on div[class="datepicker-days"] th[class="prev"]
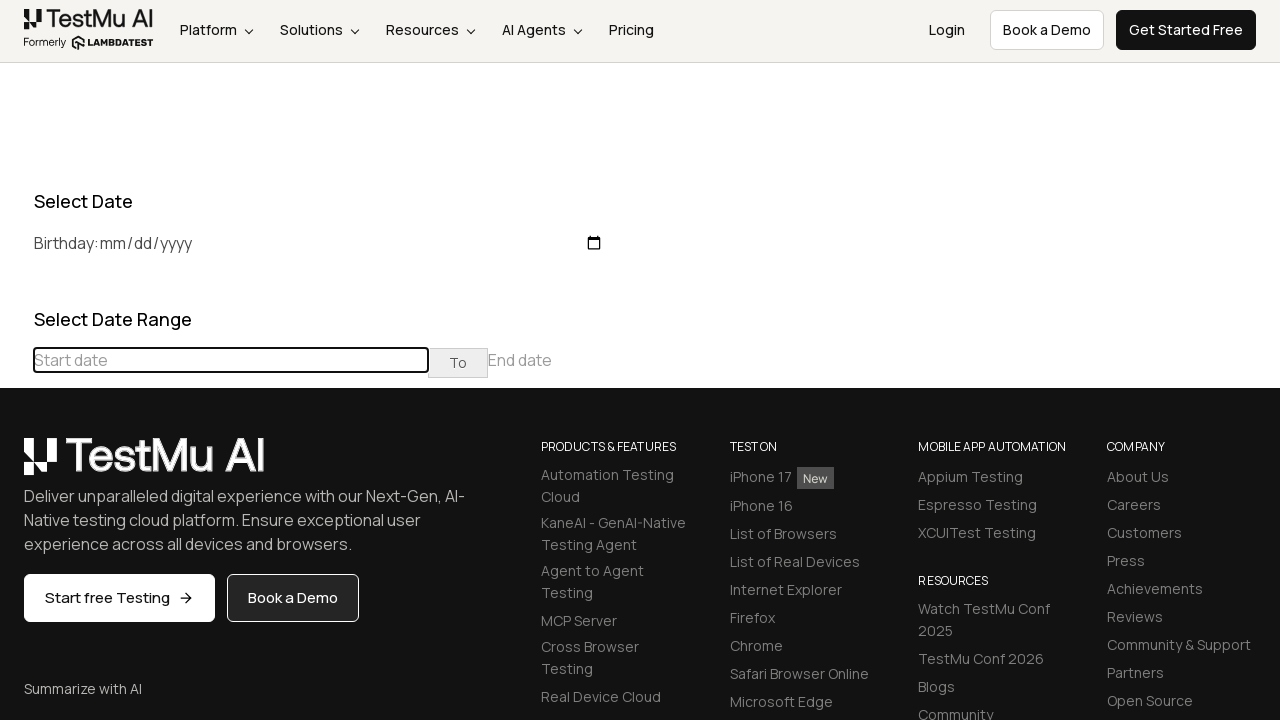

Clicked previous button to navigate to earlier month at (16, 465) on div[class="datepicker-days"] th[class="prev"]
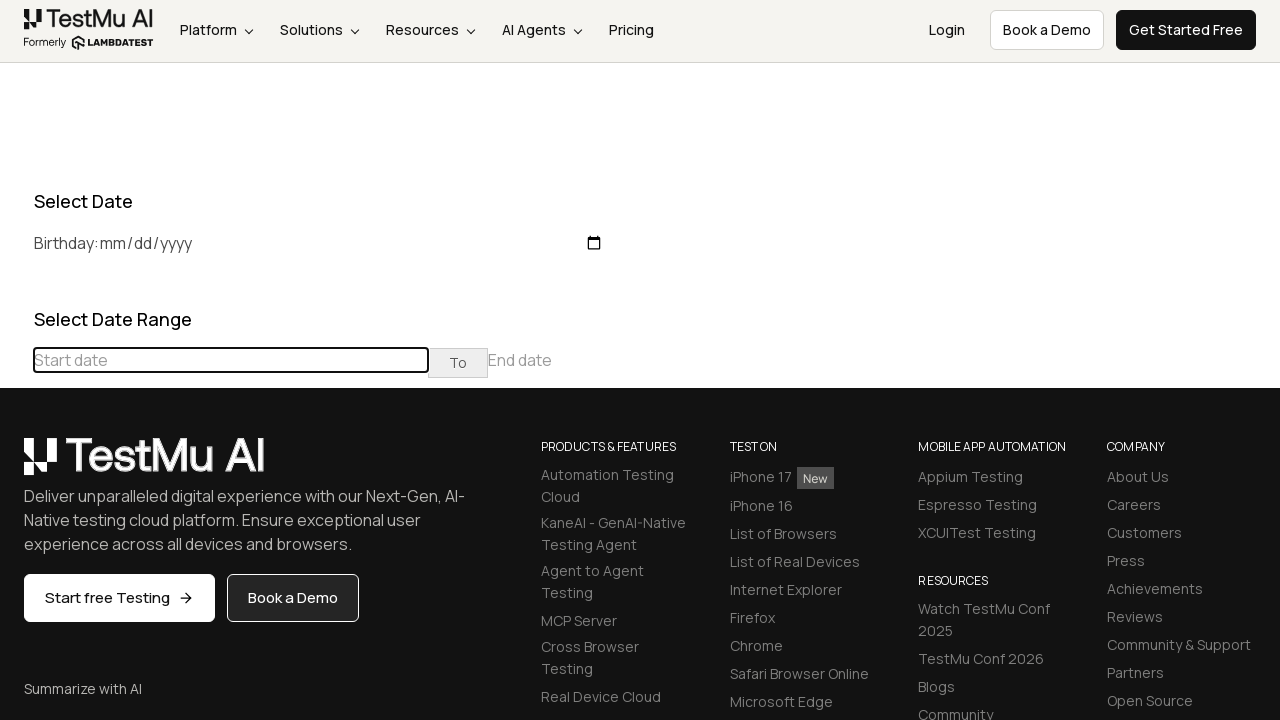

Clicked previous button to navigate to earlier month at (16, 465) on div[class="datepicker-days"] th[class="prev"]
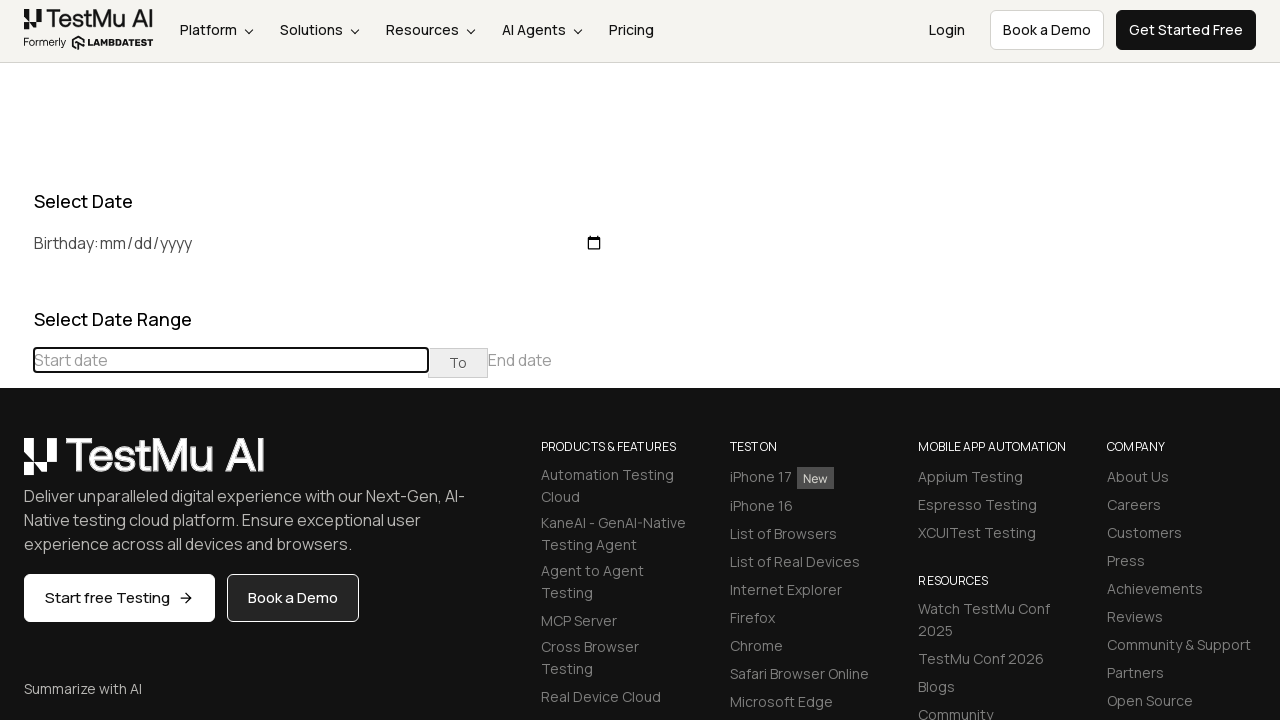

Clicked previous button to navigate to earlier month at (16, 465) on div[class="datepicker-days"] th[class="prev"]
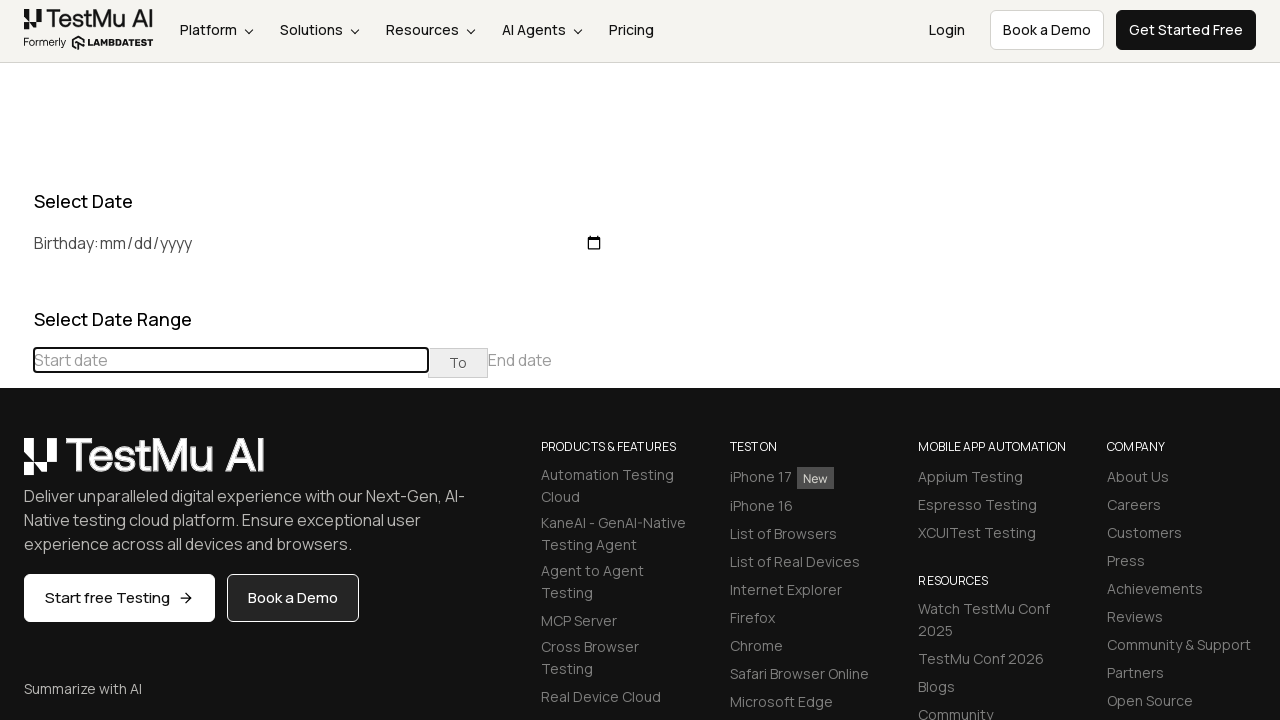

Clicked previous button to navigate to earlier month at (16, 465) on div[class="datepicker-days"] th[class="prev"]
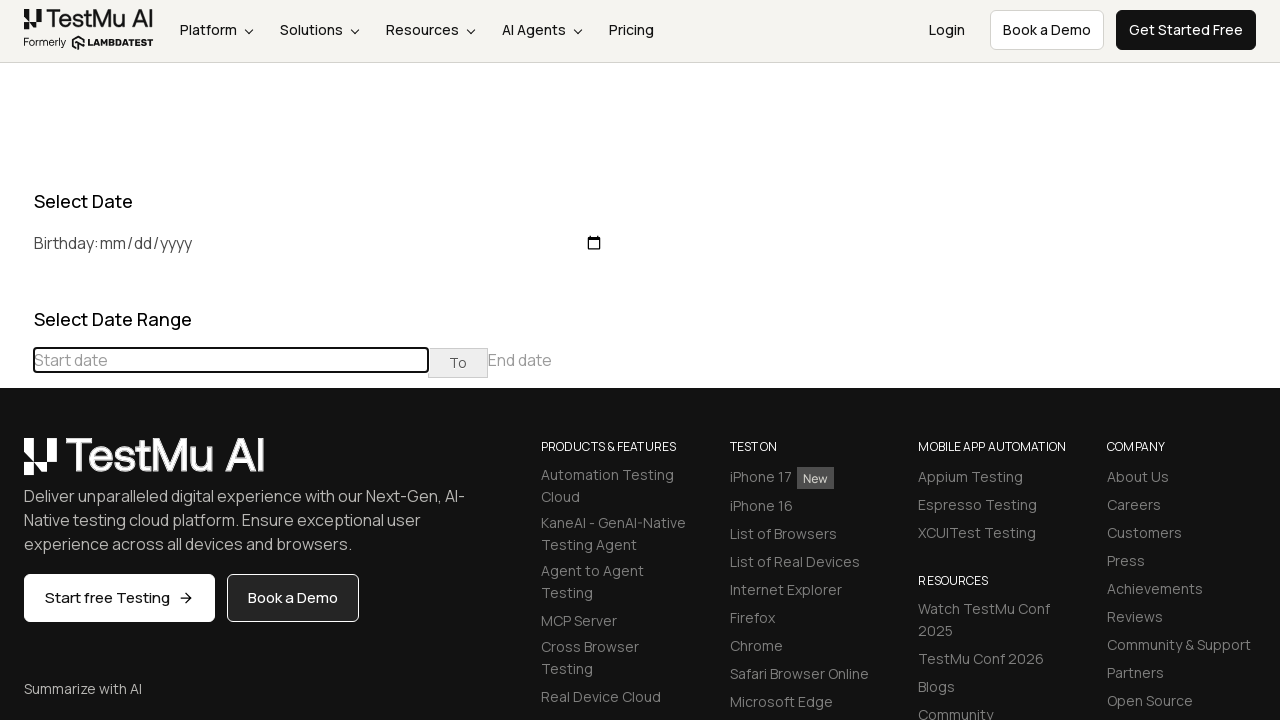

Clicked previous button to navigate to earlier month at (16, 465) on div[class="datepicker-days"] th[class="prev"]
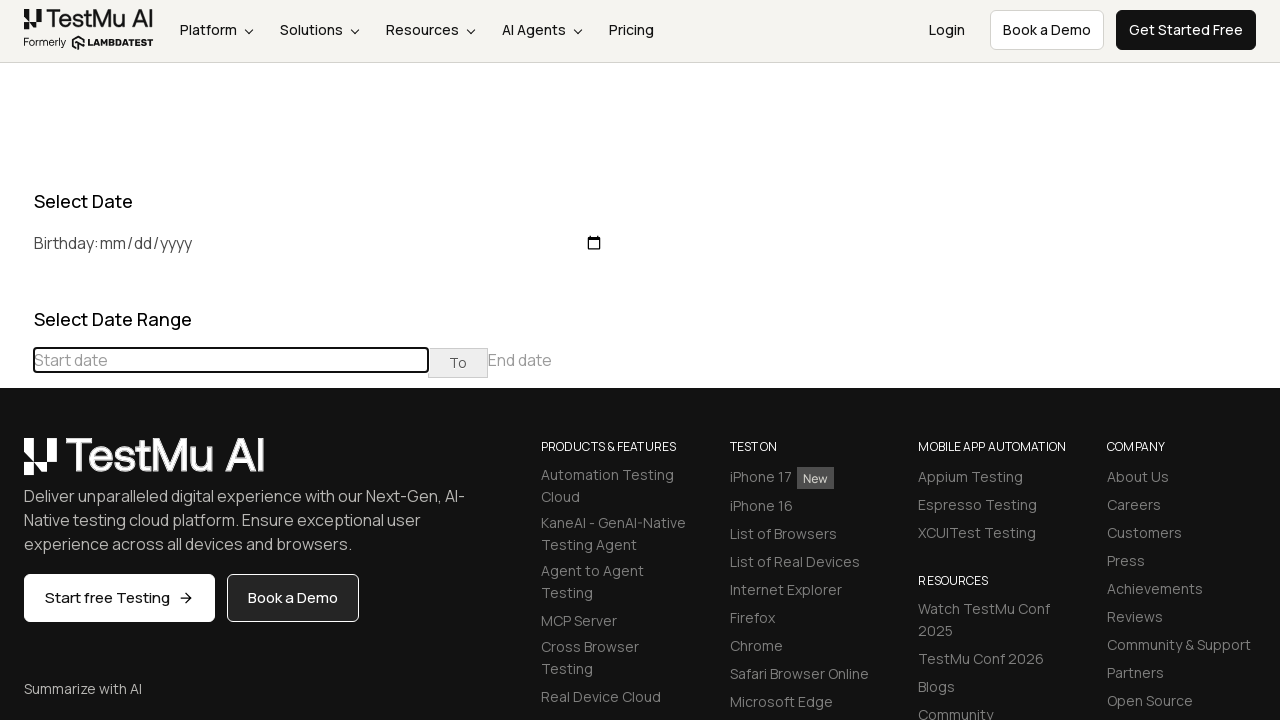

Clicked previous button to navigate to earlier month at (16, 465) on div[class="datepicker-days"] th[class="prev"]
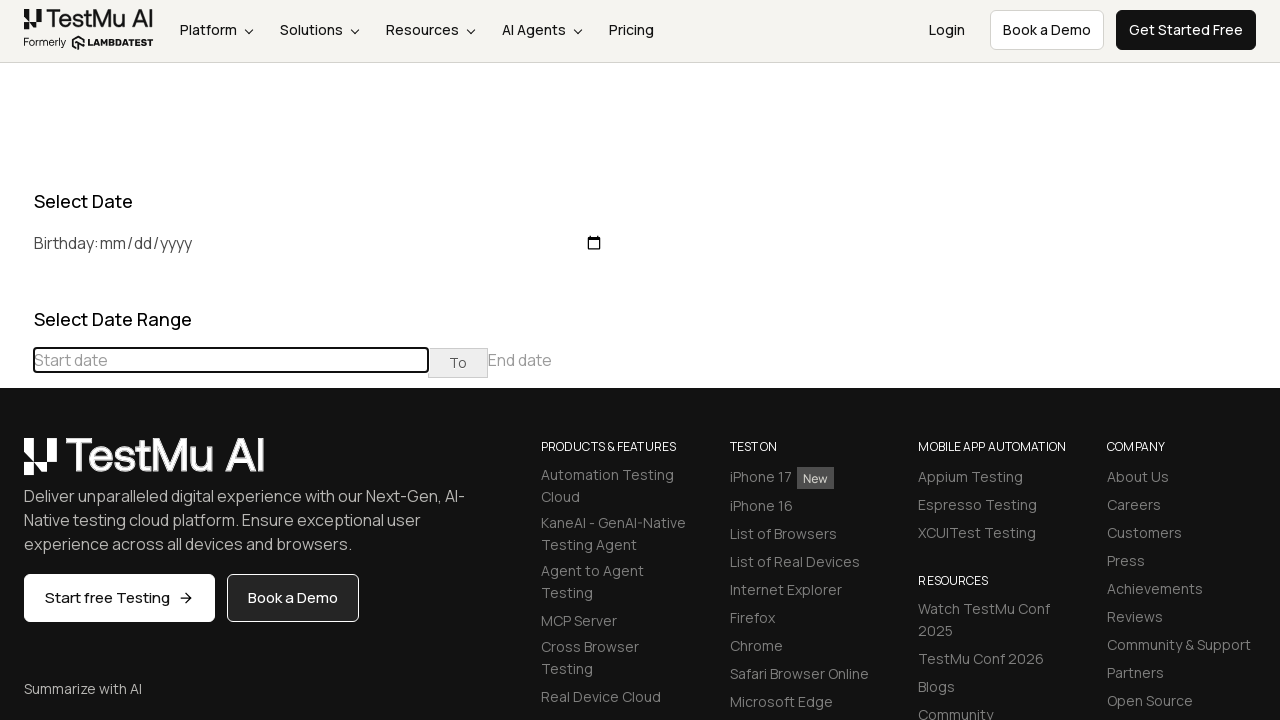

Clicked previous button to navigate to earlier month at (16, 465) on div[class="datepicker-days"] th[class="prev"]
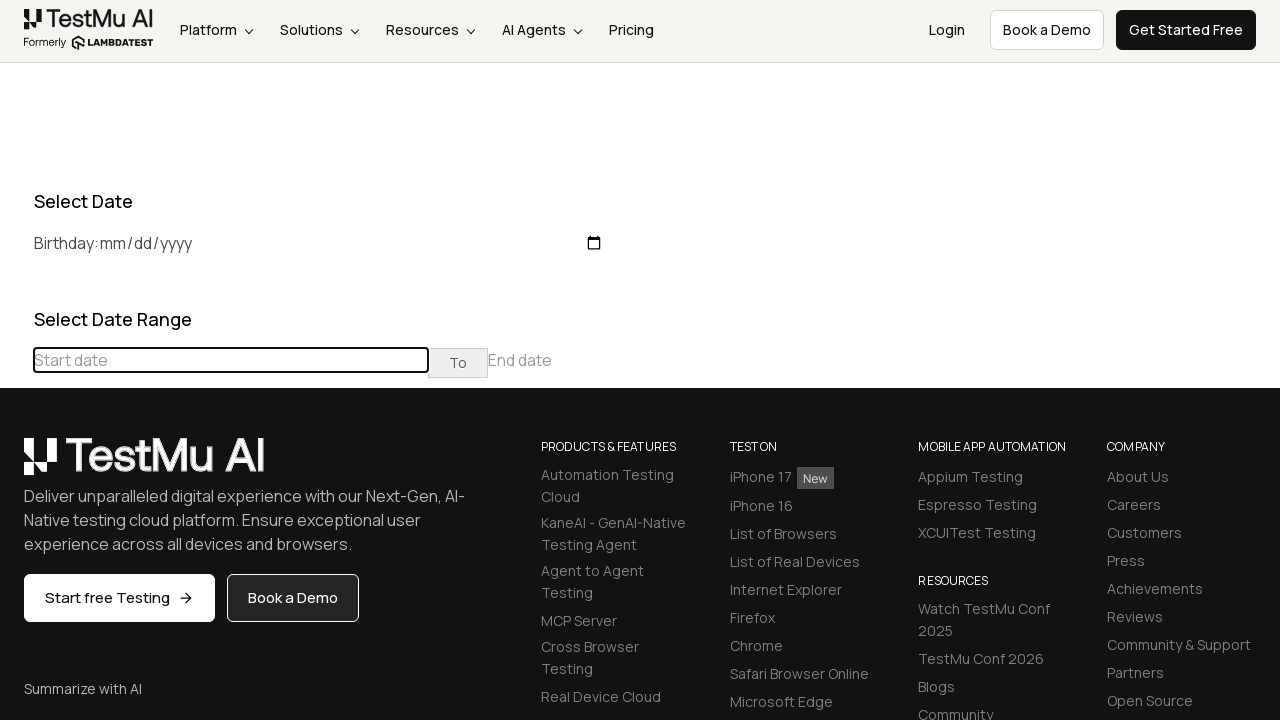

Clicked previous button to navigate to earlier month at (16, 465) on div[class="datepicker-days"] th[class="prev"]
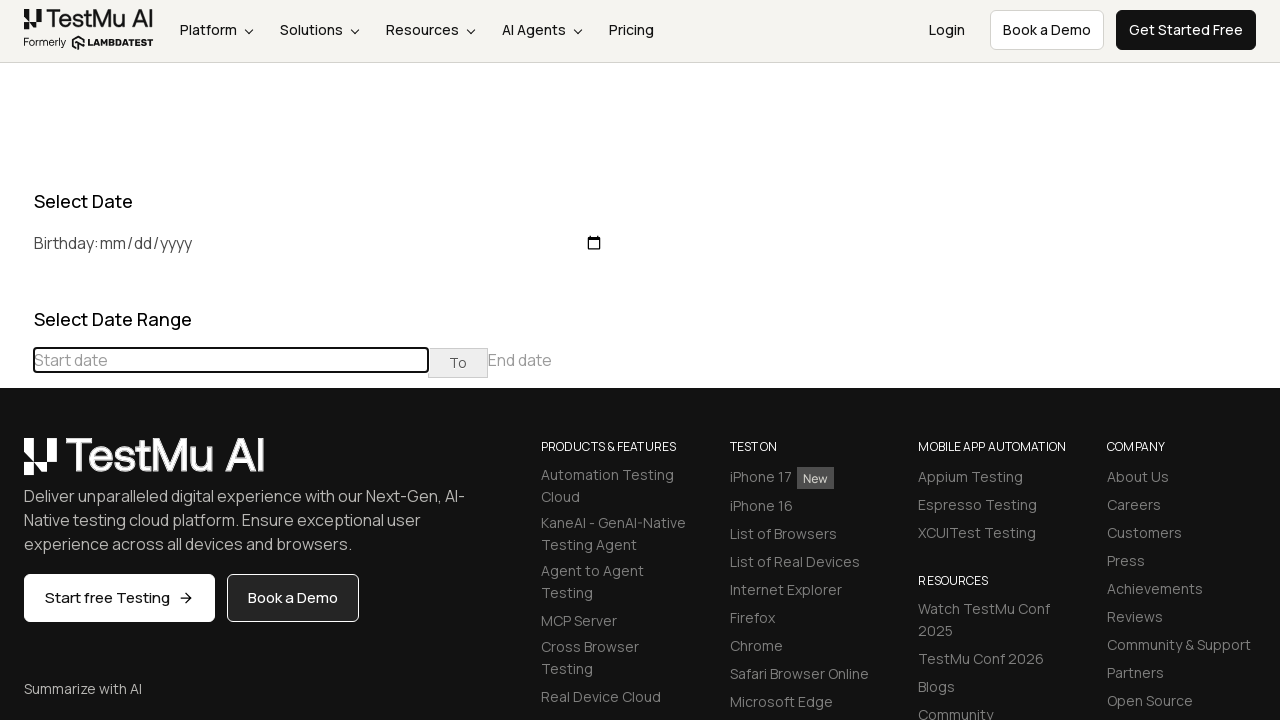

Clicked previous button to navigate to earlier month at (16, 465) on div[class="datepicker-days"] th[class="prev"]
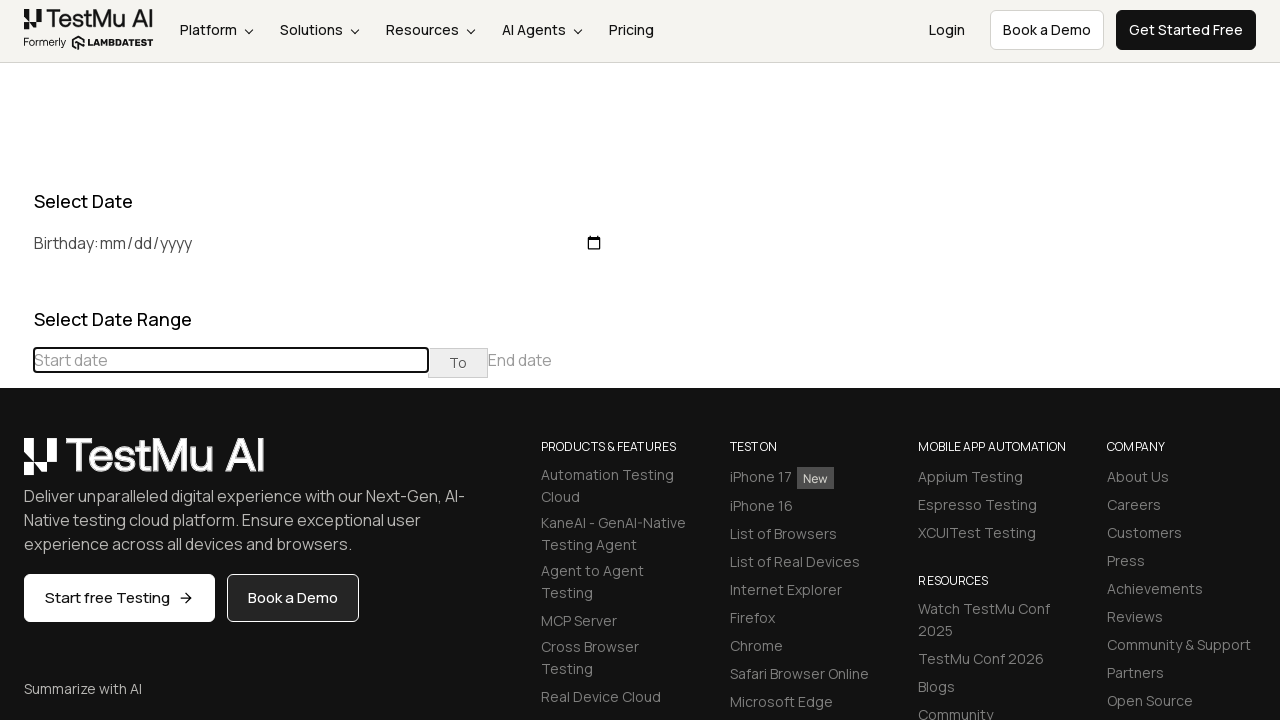

Clicked previous button to navigate to earlier month at (16, 465) on div[class="datepicker-days"] th[class="prev"]
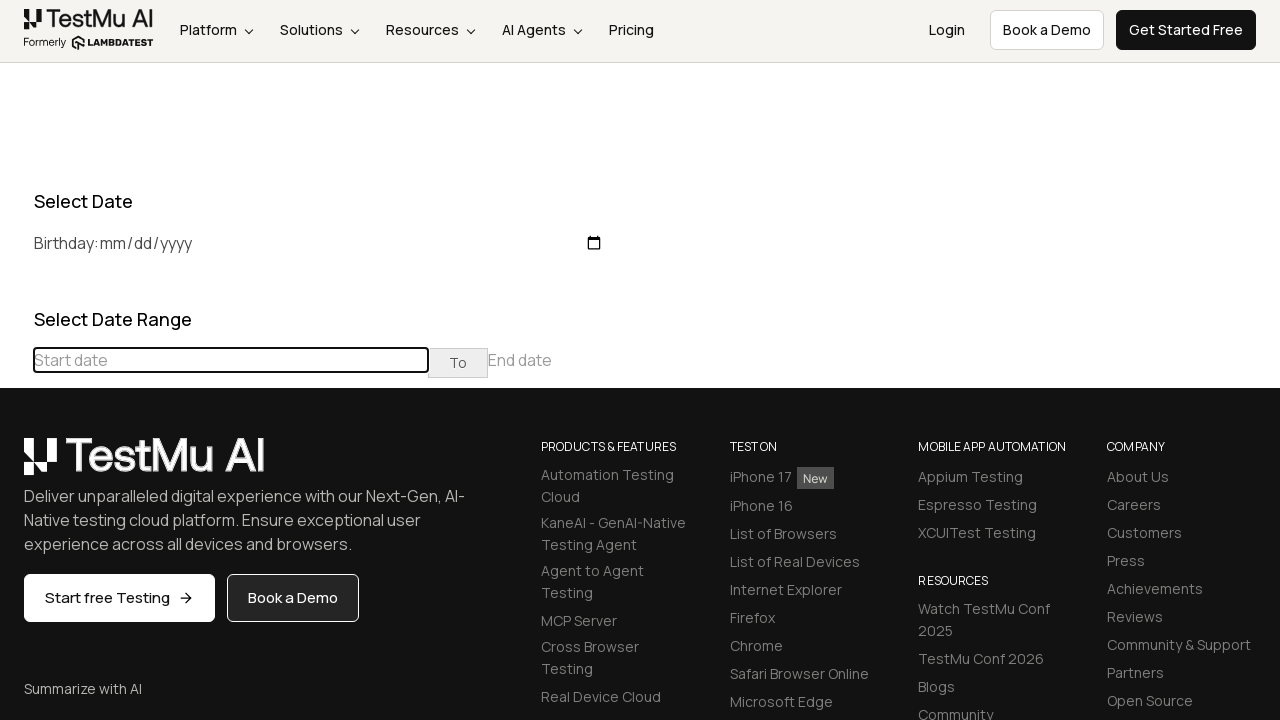

Clicked previous button to navigate to earlier month at (16, 465) on div[class="datepicker-days"] th[class="prev"]
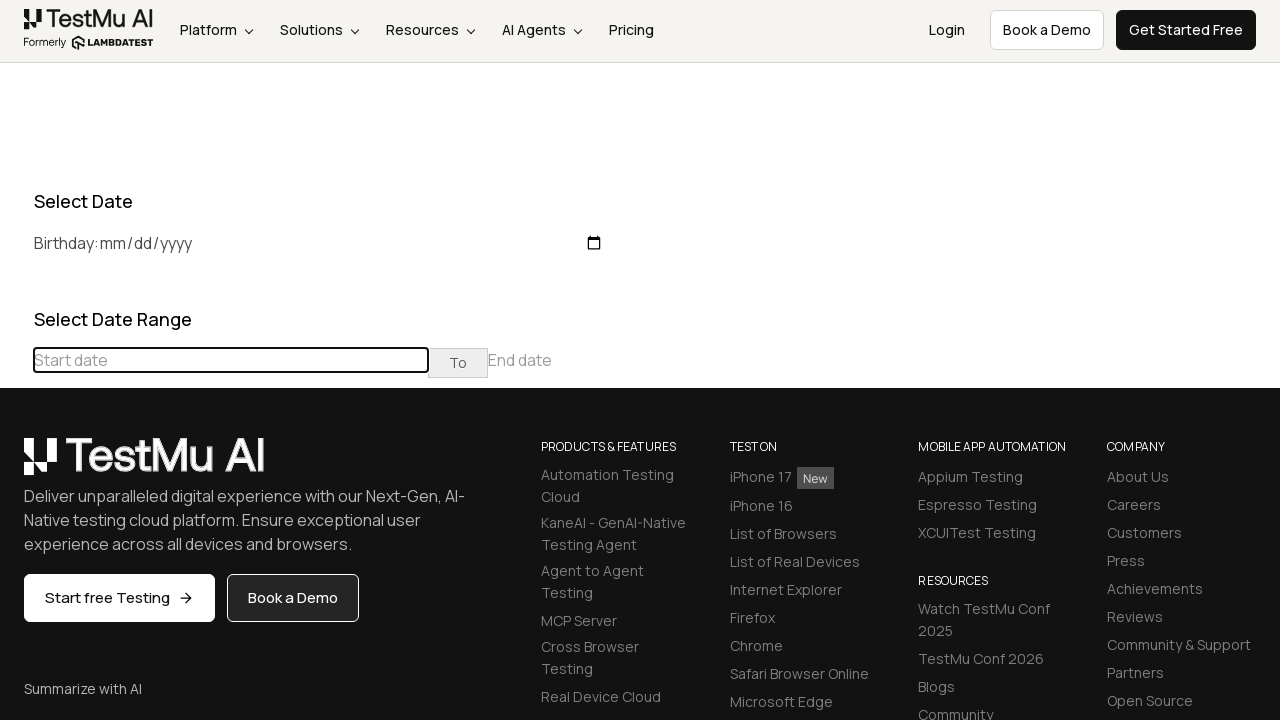

Clicked previous button to navigate to earlier month at (16, 465) on div[class="datepicker-days"] th[class="prev"]
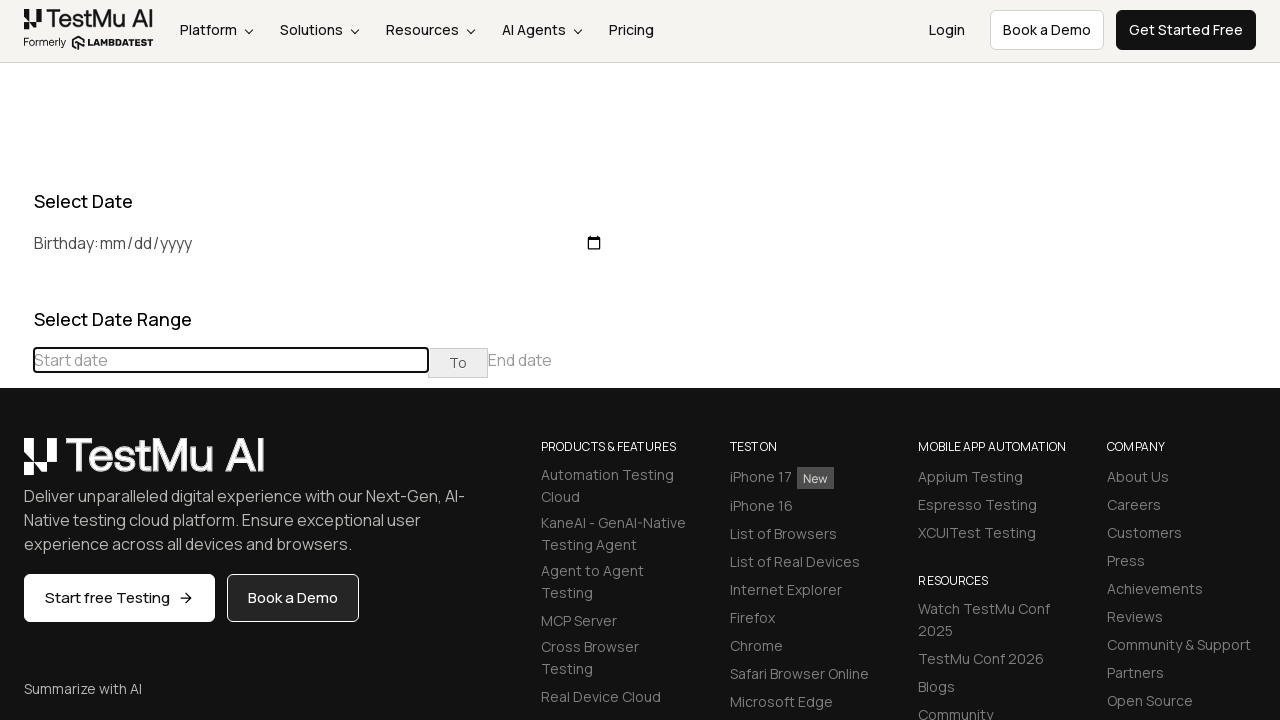

Clicked previous button to navigate to earlier month at (16, 465) on div[class="datepicker-days"] th[class="prev"]
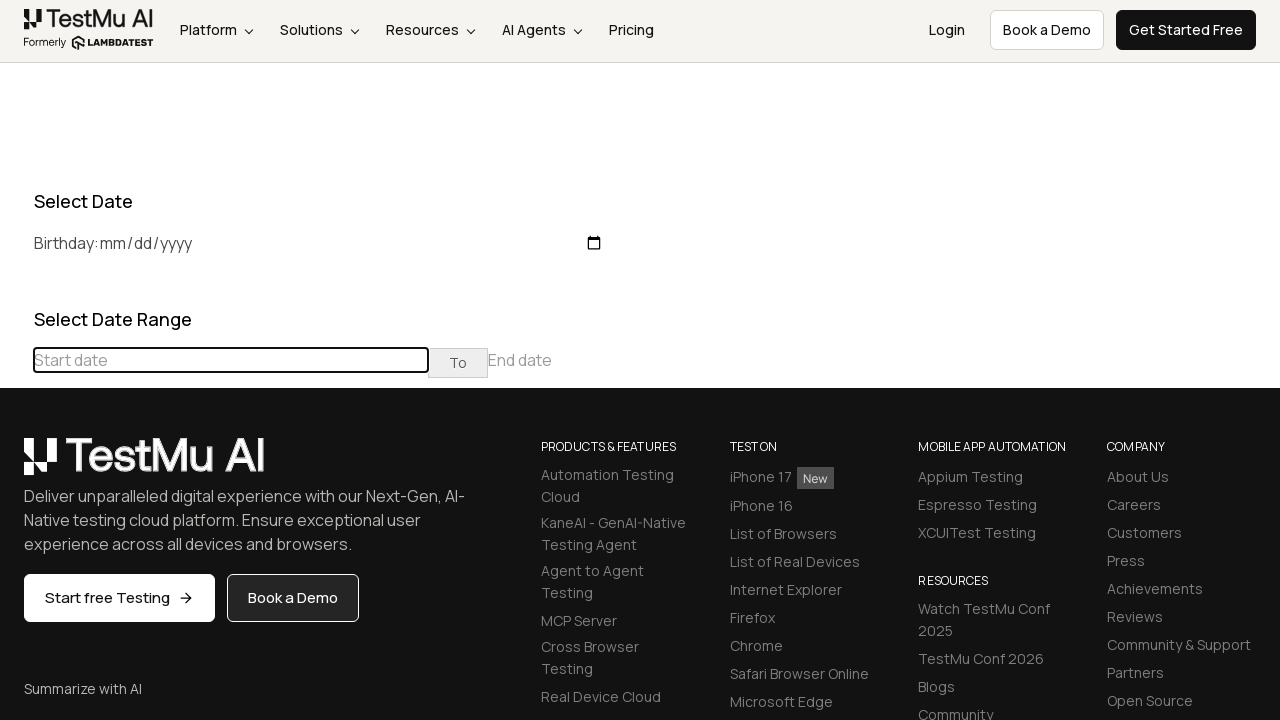

Clicked previous button to navigate to earlier month at (16, 465) on div[class="datepicker-days"] th[class="prev"]
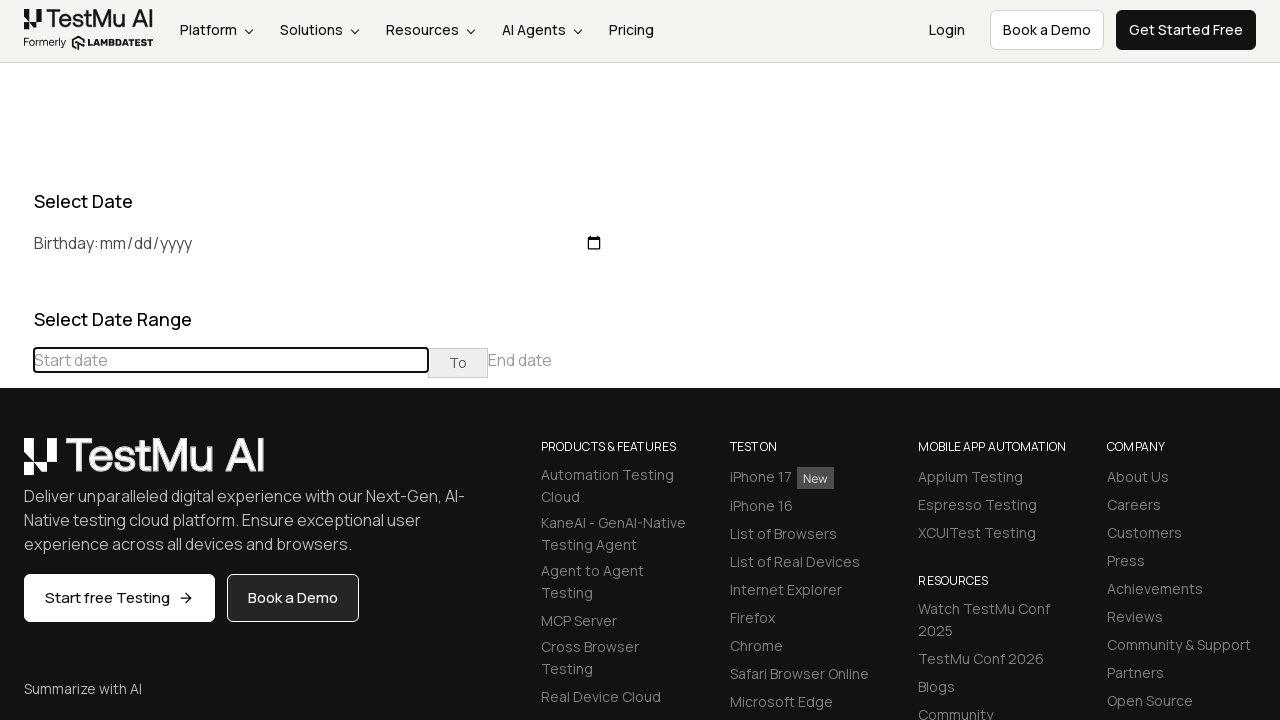

Clicked previous button to navigate to earlier month at (16, 465) on div[class="datepicker-days"] th[class="prev"]
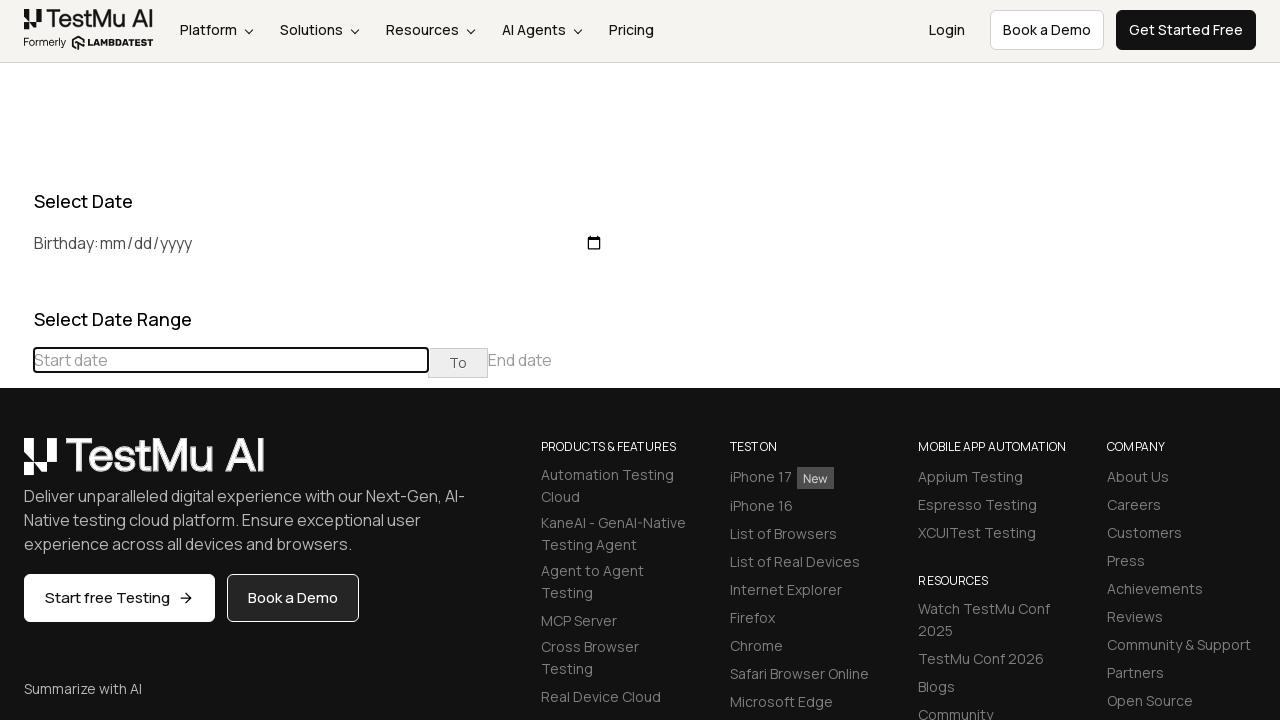

Clicked previous button to navigate to earlier month at (16, 465) on div[class="datepicker-days"] th[class="prev"]
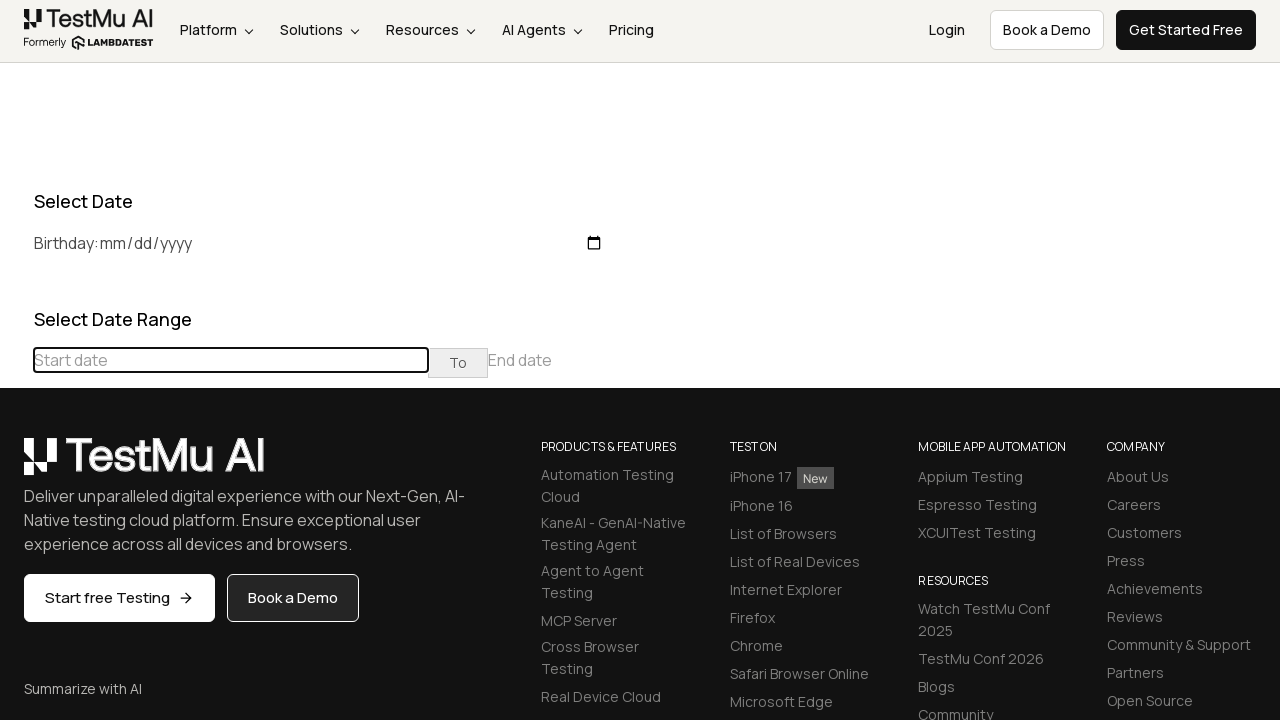

Clicked previous button to navigate to earlier month at (16, 465) on div[class="datepicker-days"] th[class="prev"]
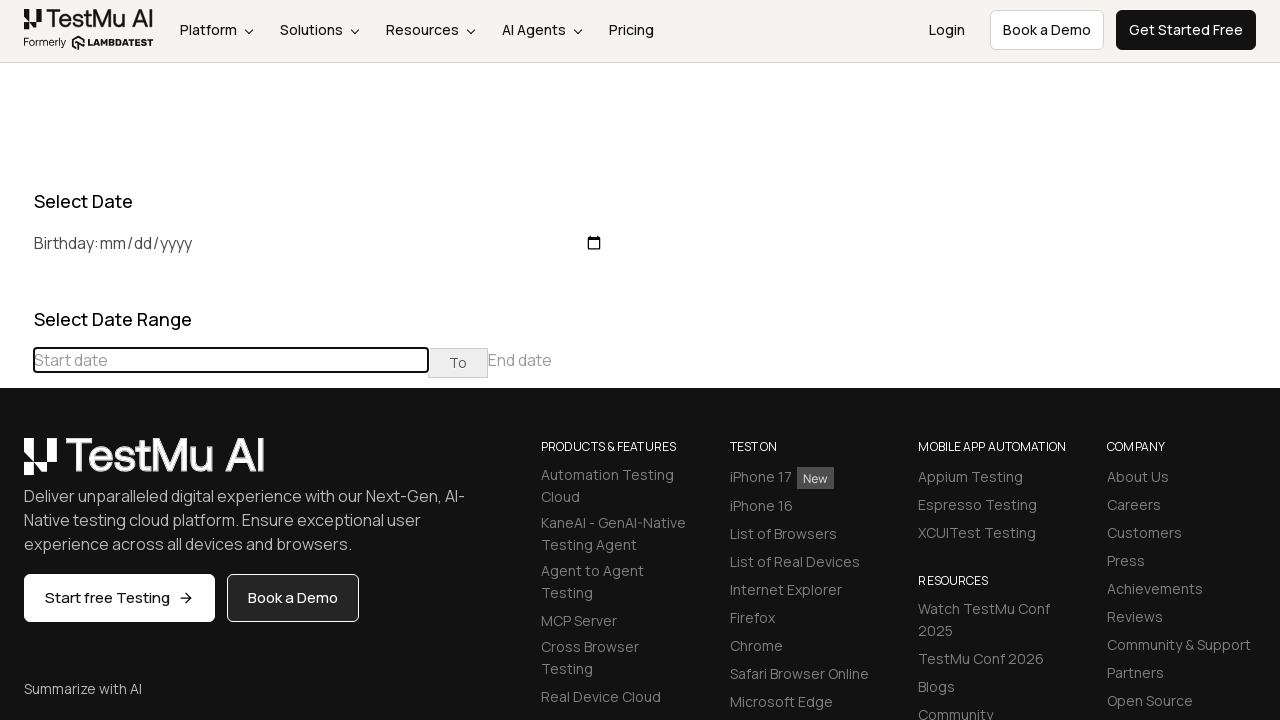

Clicked previous button to navigate to earlier month at (16, 465) on div[class="datepicker-days"] th[class="prev"]
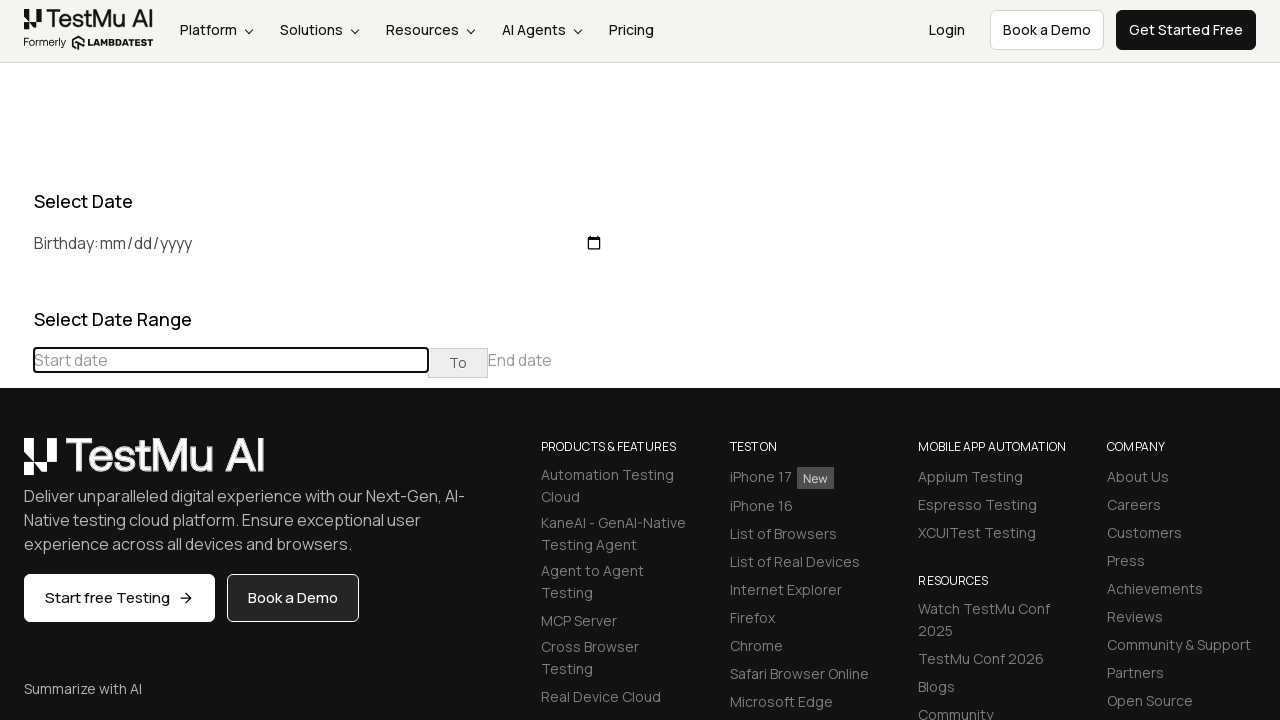

Clicked previous button to navigate to earlier month at (16, 465) on div[class="datepicker-days"] th[class="prev"]
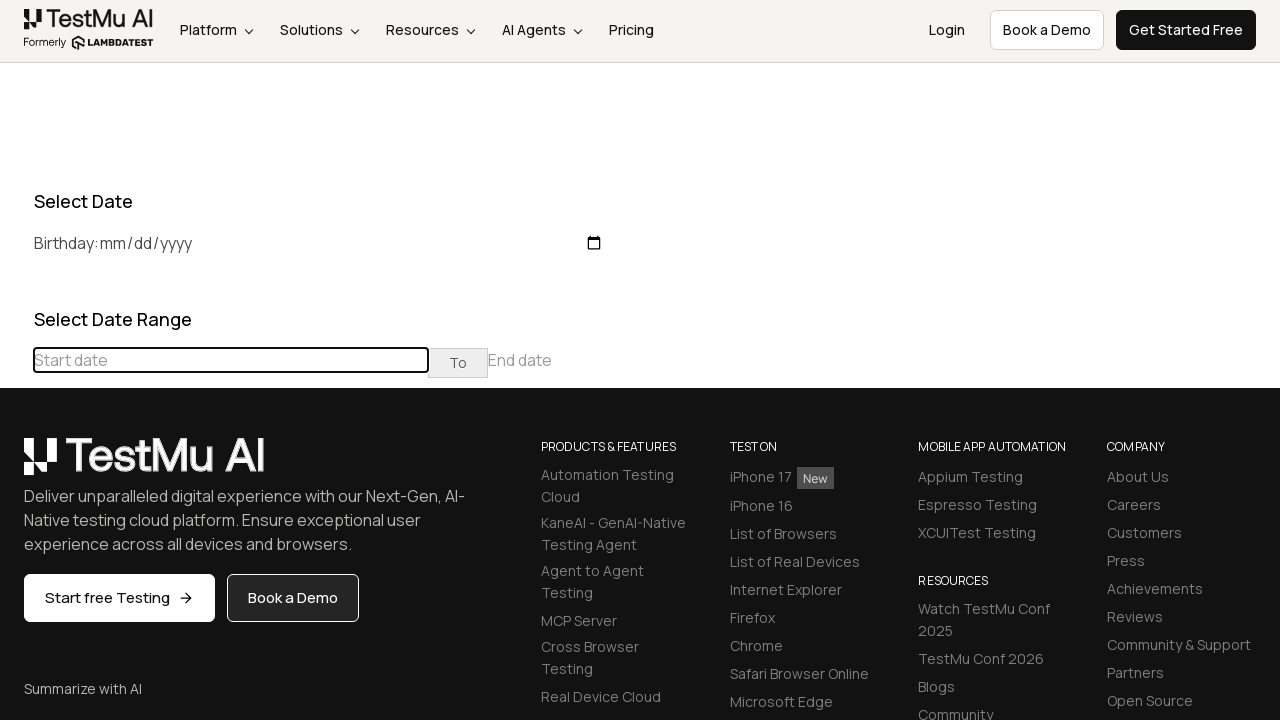

Clicked previous button to navigate to earlier month at (16, 465) on div[class="datepicker-days"] th[class="prev"]
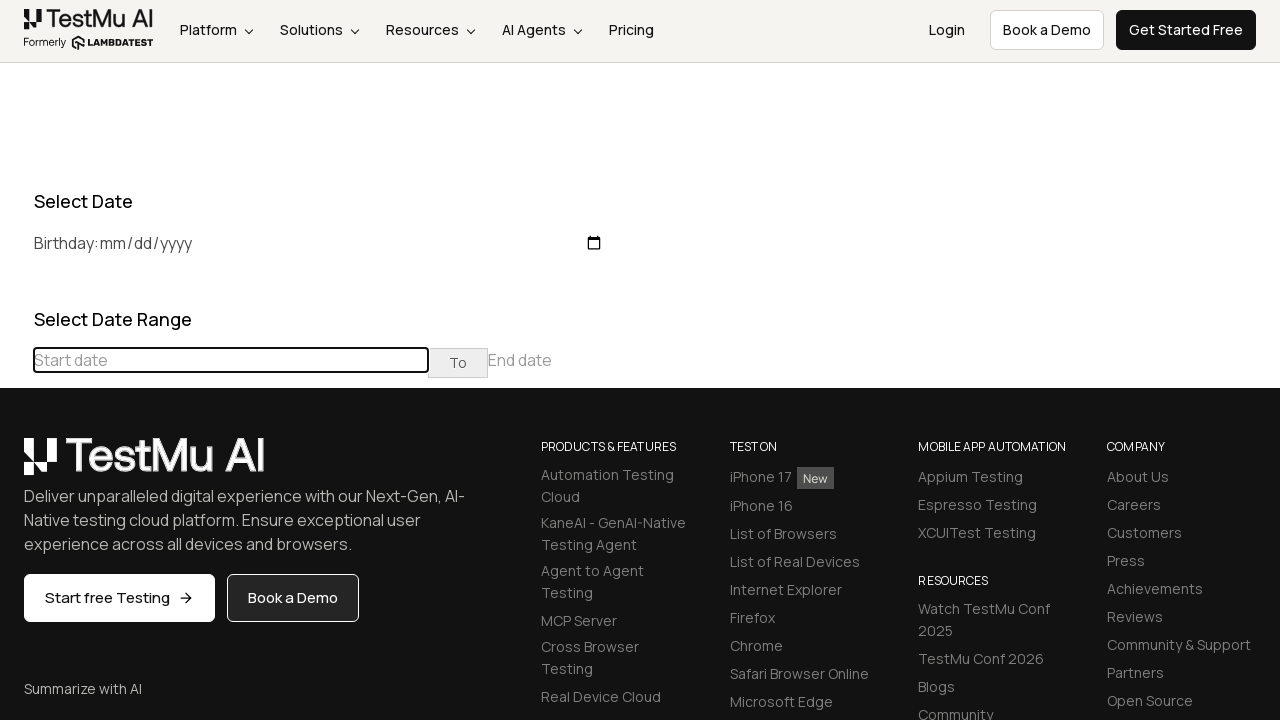

Clicked previous button to navigate to earlier month at (16, 465) on div[class="datepicker-days"] th[class="prev"]
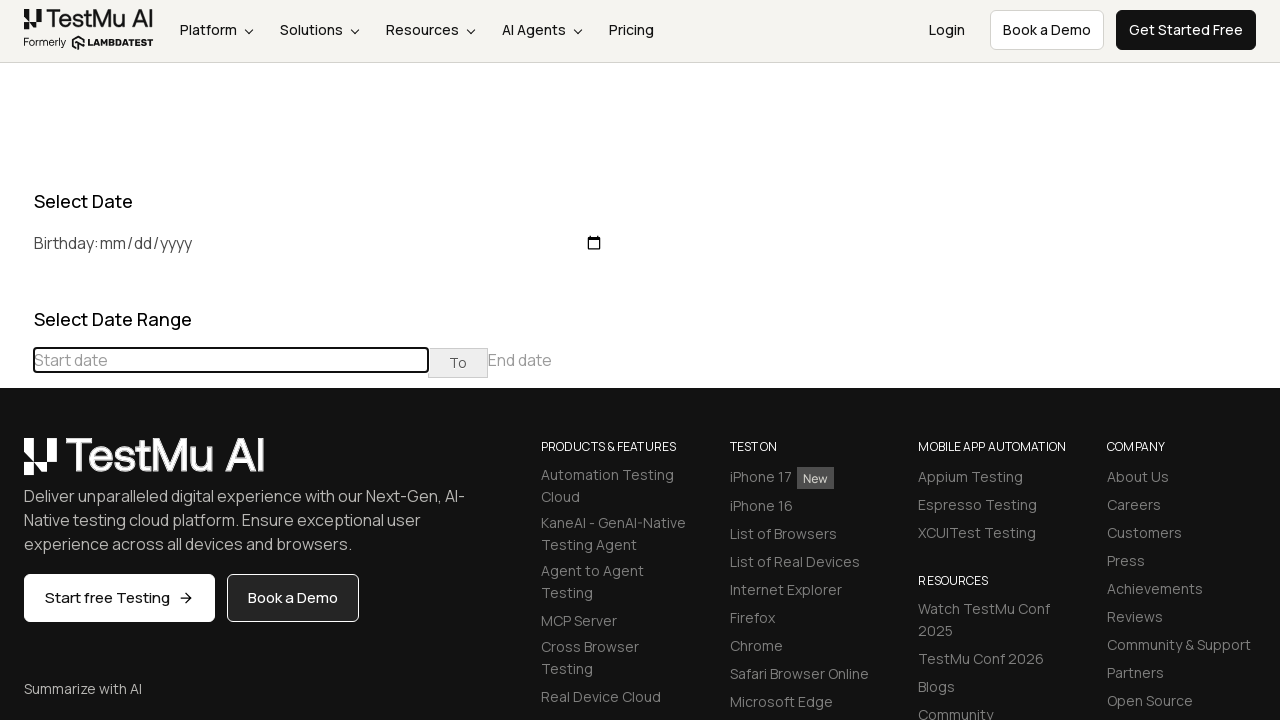

Clicked previous button to navigate to earlier month at (16, 465) on div[class="datepicker-days"] th[class="prev"]
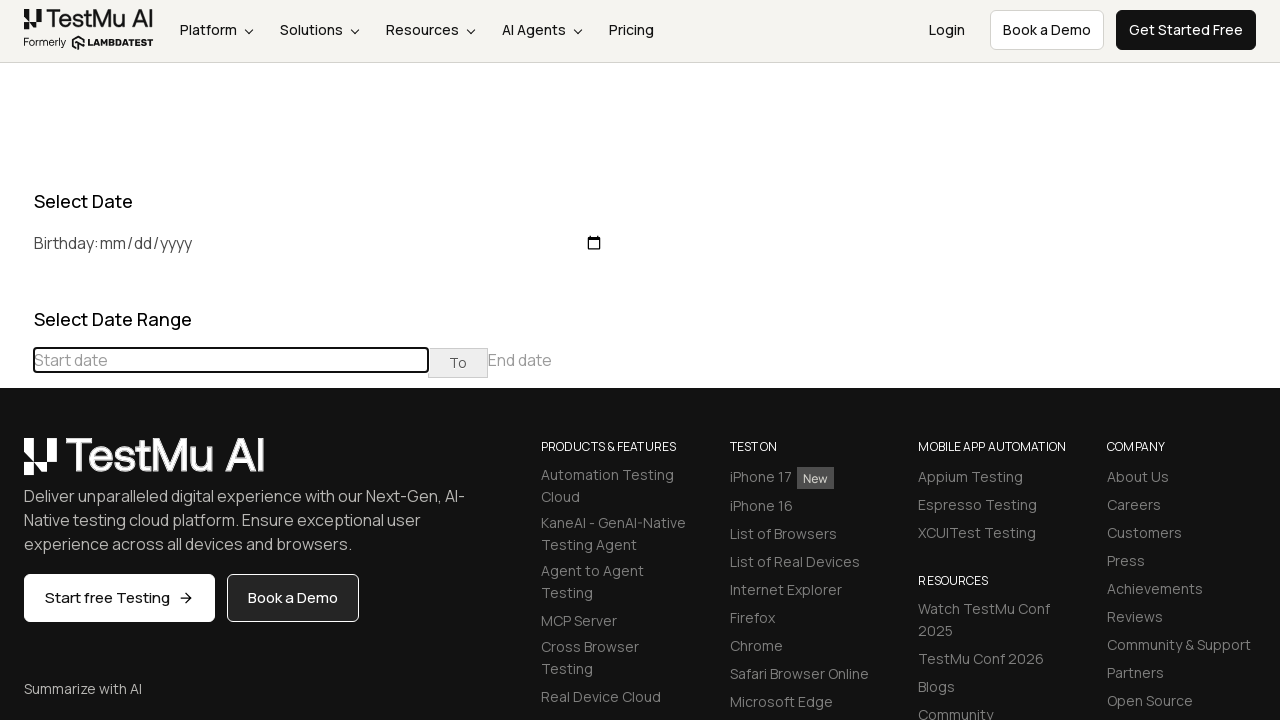

Clicked previous button to navigate to earlier month at (16, 465) on div[class="datepicker-days"] th[class="prev"]
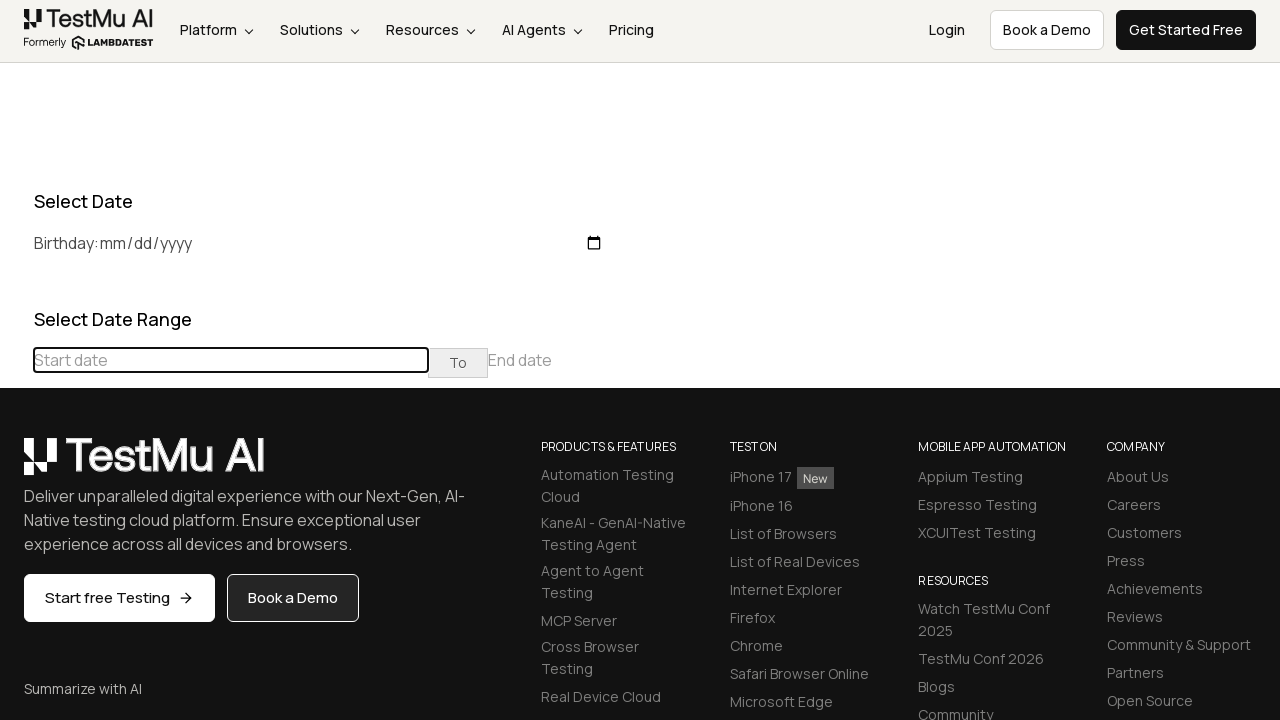

Clicked previous button to navigate to earlier month at (16, 465) on div[class="datepicker-days"] th[class="prev"]
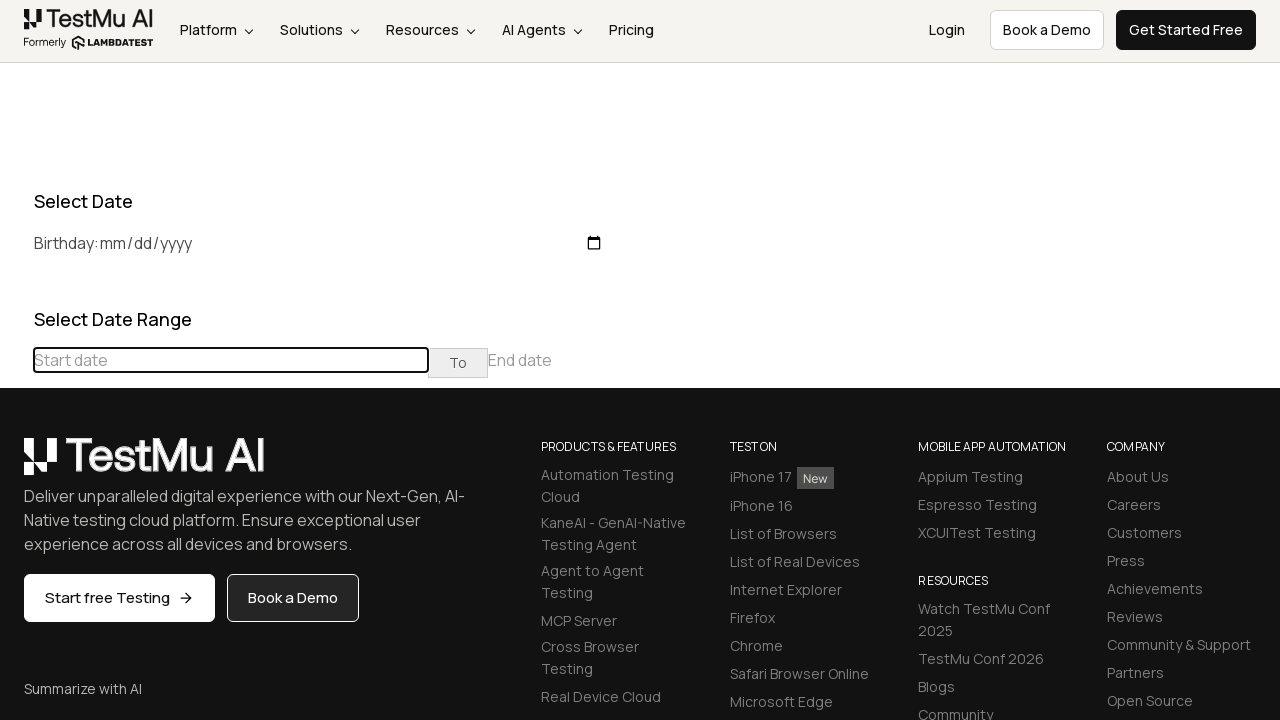

Clicked previous button to navigate to earlier month at (16, 465) on div[class="datepicker-days"] th[class="prev"]
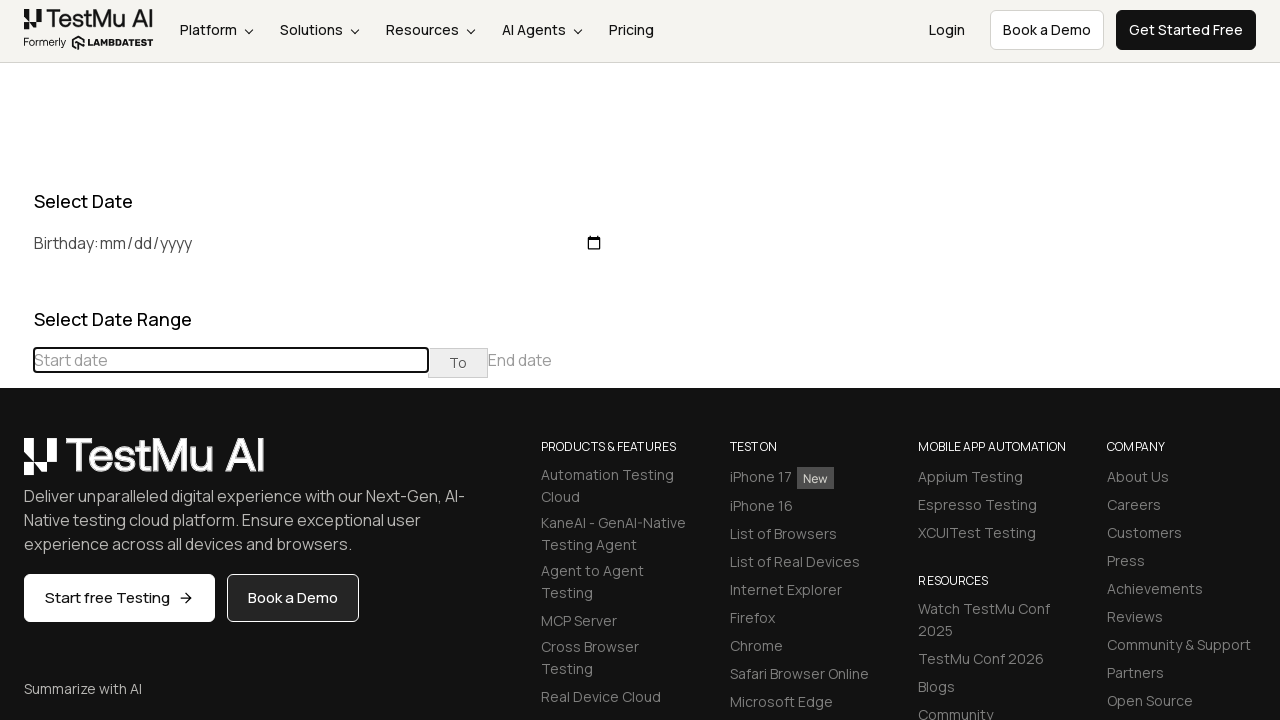

Clicked previous button to navigate to earlier month at (16, 465) on div[class="datepicker-days"] th[class="prev"]
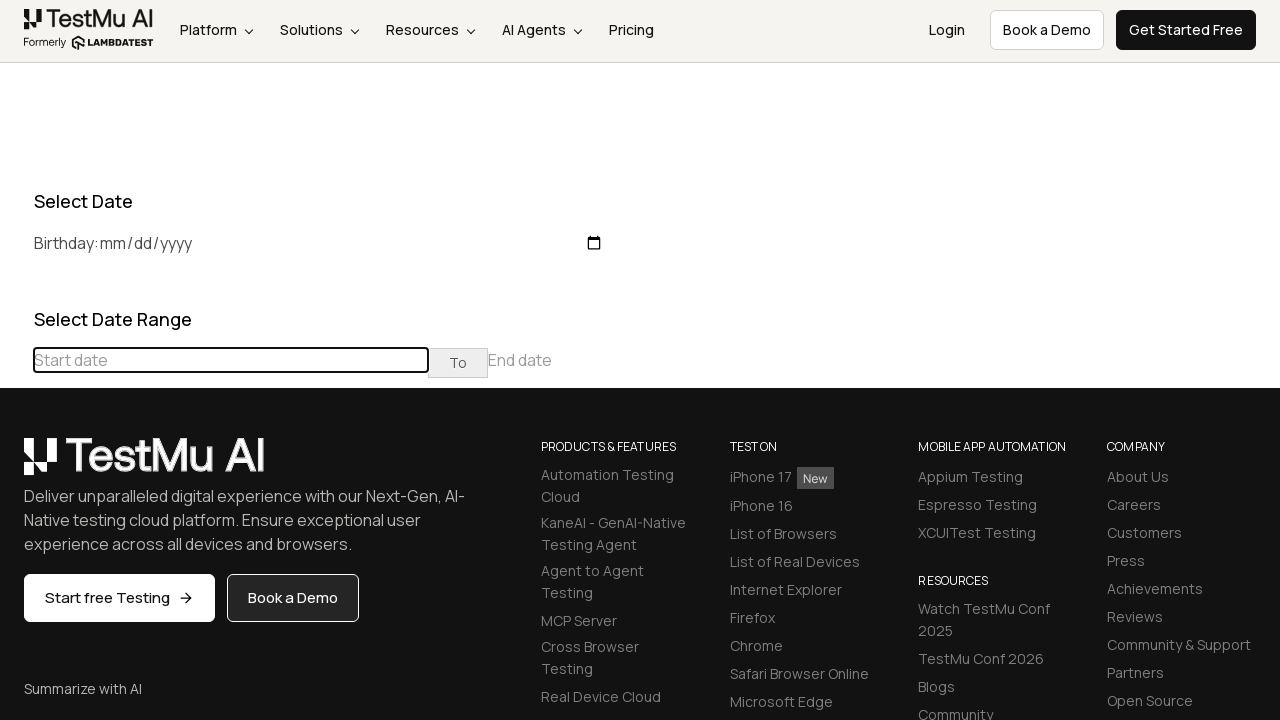

Clicked previous button to navigate to earlier month at (16, 465) on div[class="datepicker-days"] th[class="prev"]
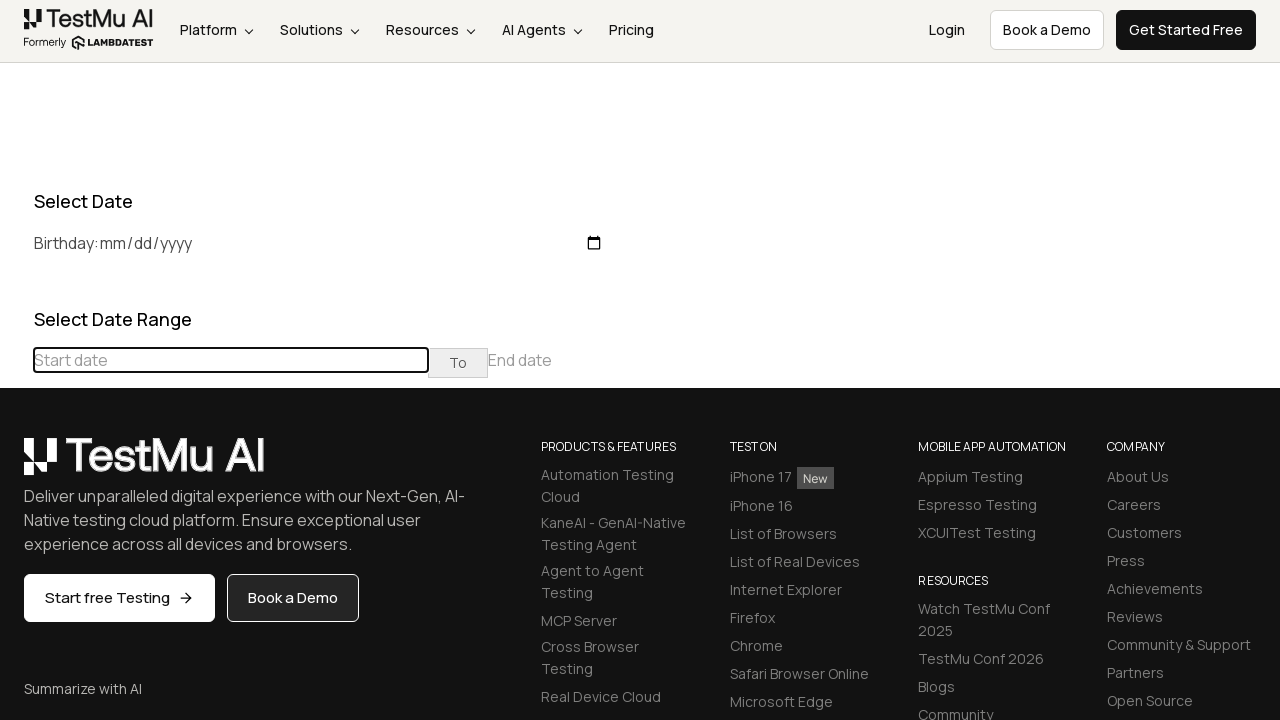

Clicked previous button to navigate to earlier month at (16, 465) on div[class="datepicker-days"] th[class="prev"]
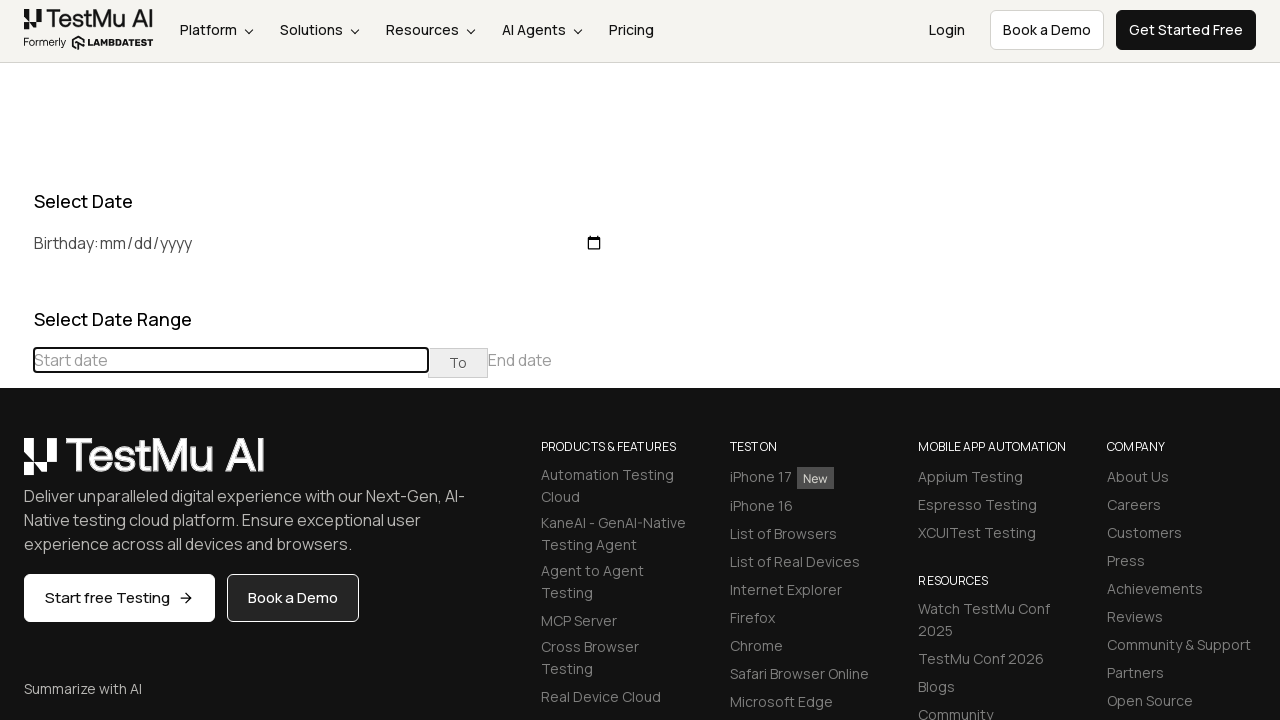

Clicked previous button to navigate to earlier month at (16, 465) on div[class="datepicker-days"] th[class="prev"]
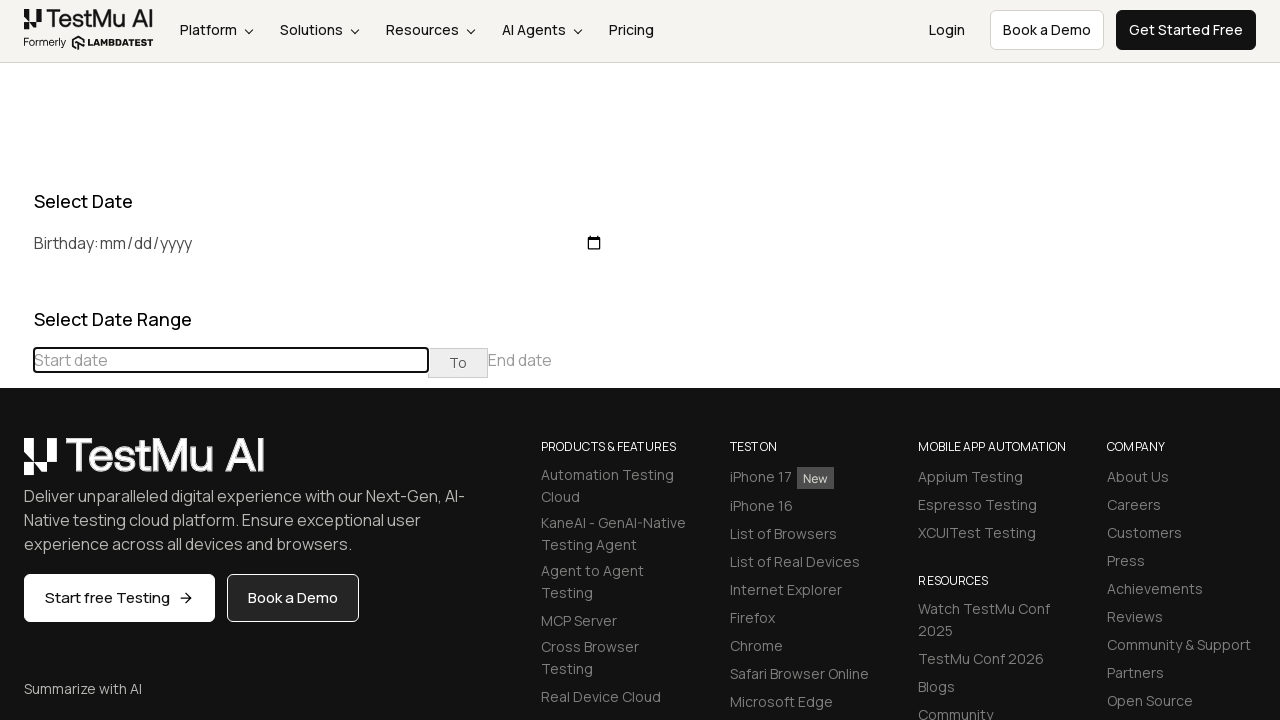

Clicked previous button to navigate to earlier month at (16, 465) on div[class="datepicker-days"] th[class="prev"]
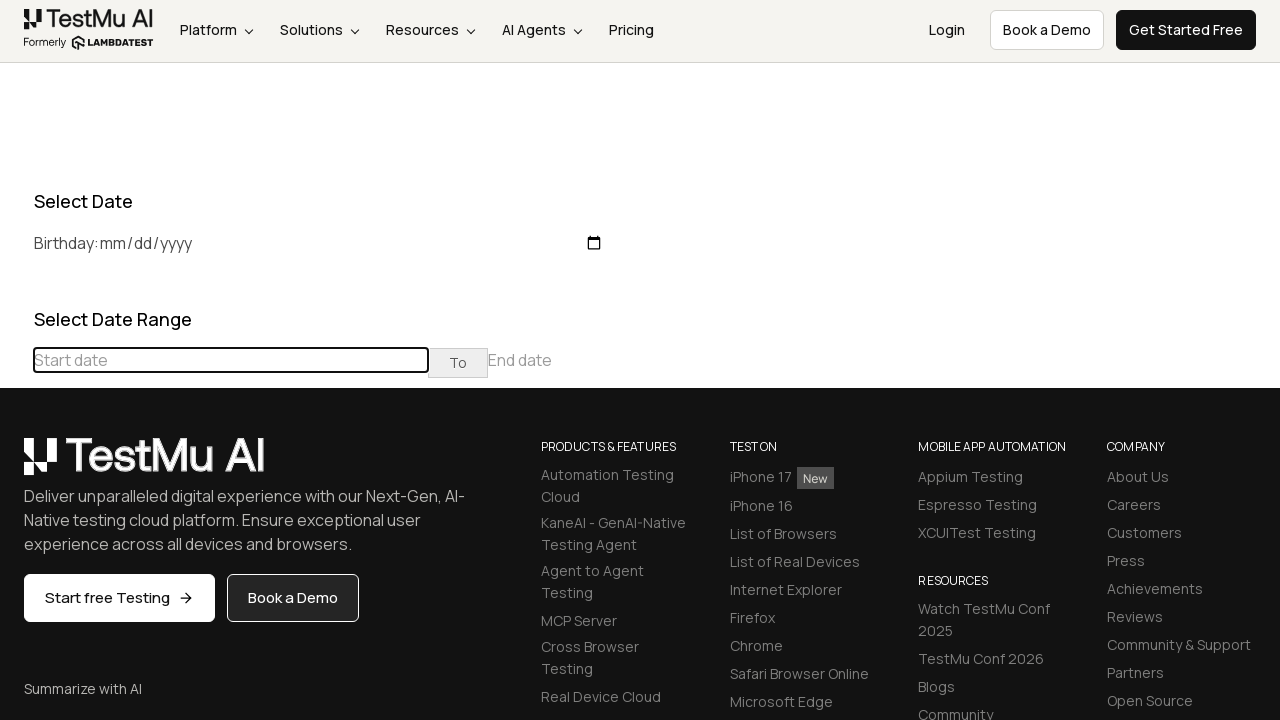

Clicked previous button to navigate to earlier month at (16, 465) on div[class="datepicker-days"] th[class="prev"]
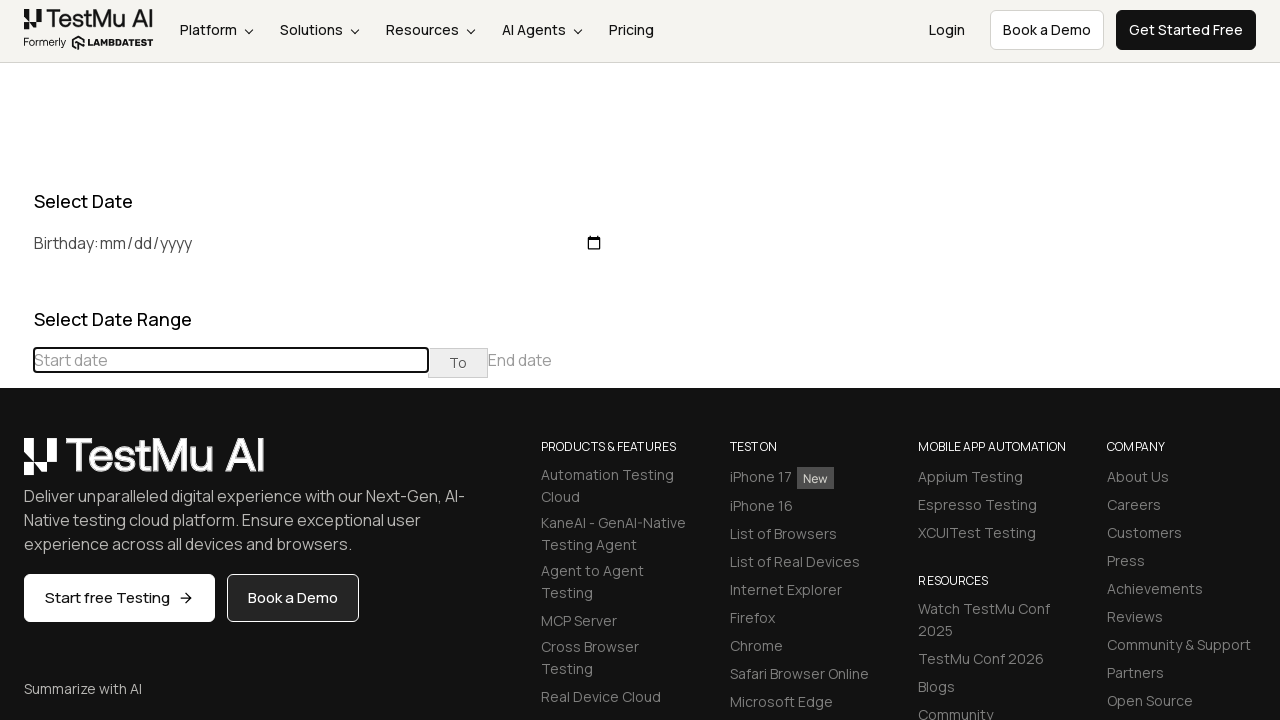

Clicked previous button to navigate to earlier month at (16, 465) on div[class="datepicker-days"] th[class="prev"]
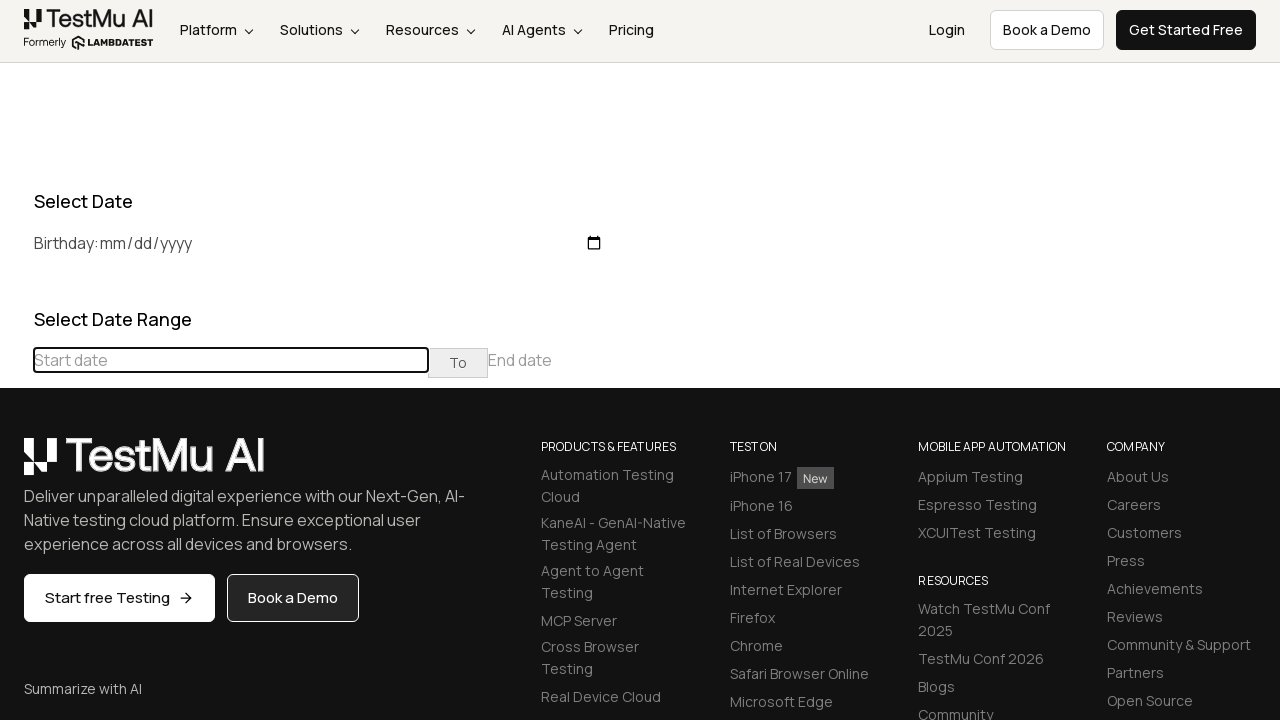

Clicked previous button to navigate to earlier month at (16, 465) on div[class="datepicker-days"] th[class="prev"]
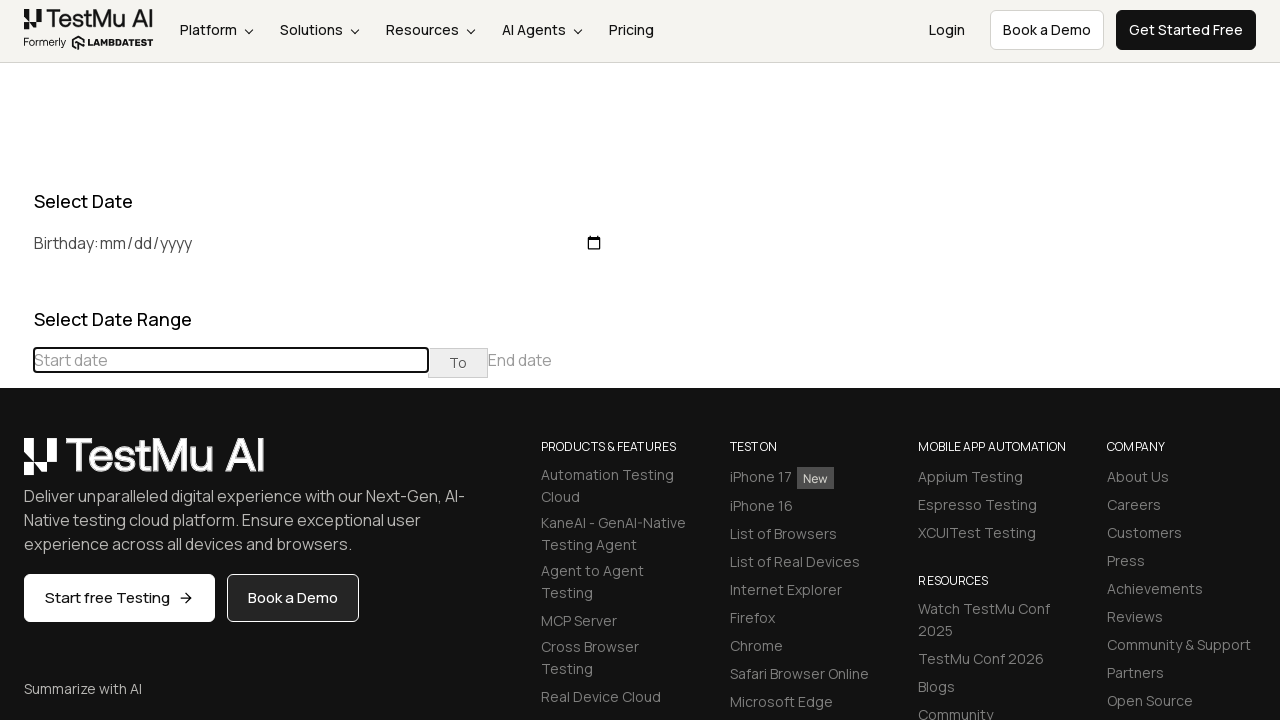

Clicked previous button to navigate to earlier month at (16, 465) on div[class="datepicker-days"] th[class="prev"]
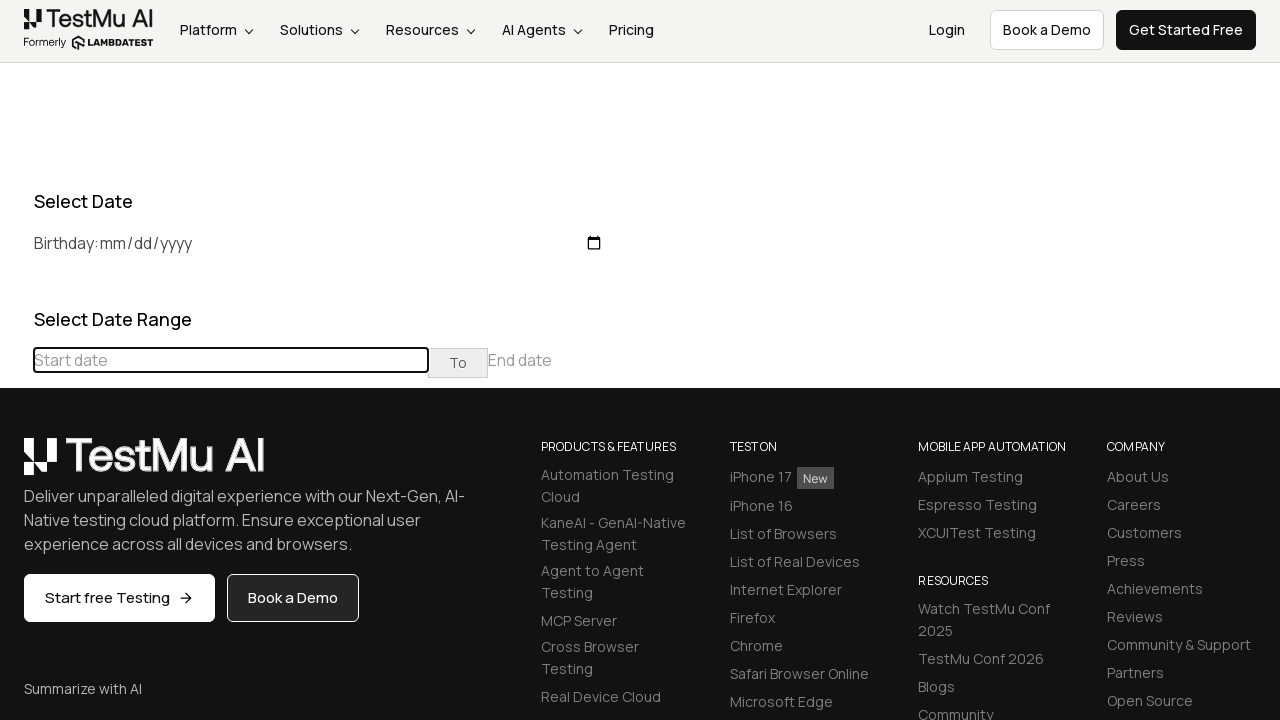

Clicked previous button to navigate to earlier month at (16, 465) on div[class="datepicker-days"] th[class="prev"]
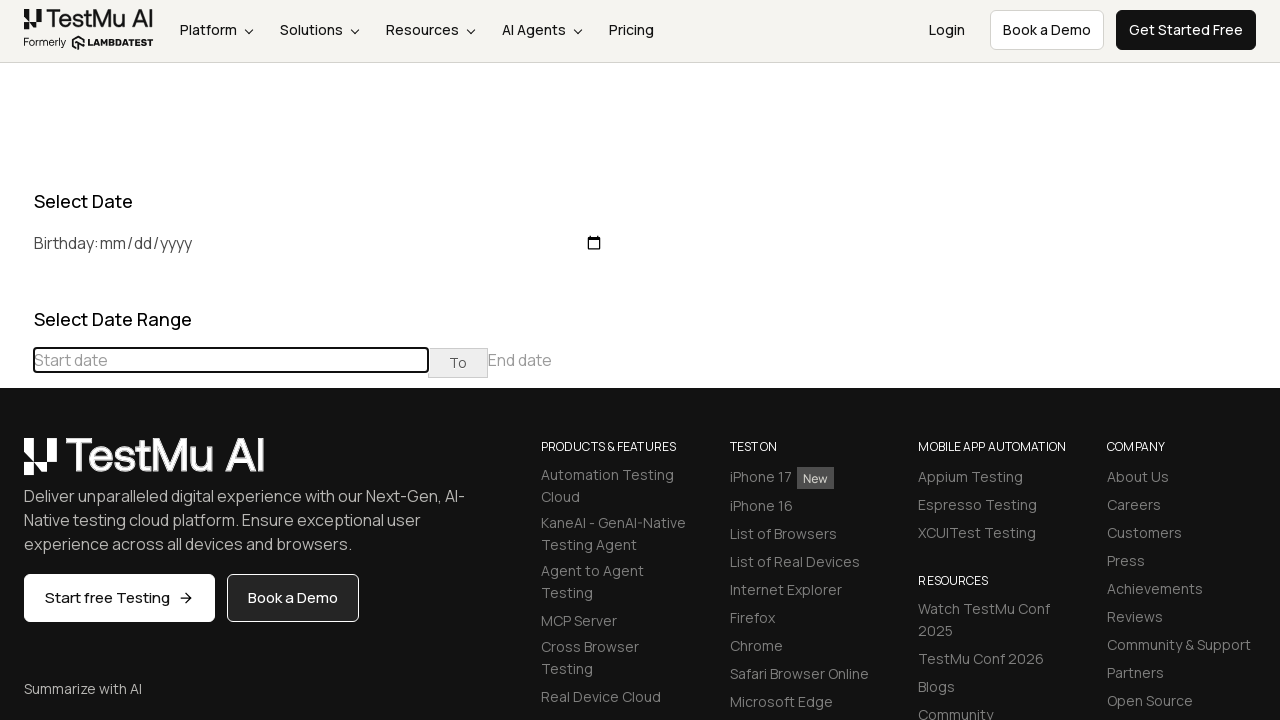

Clicked previous button to navigate to earlier month at (16, 465) on div[class="datepicker-days"] th[class="prev"]
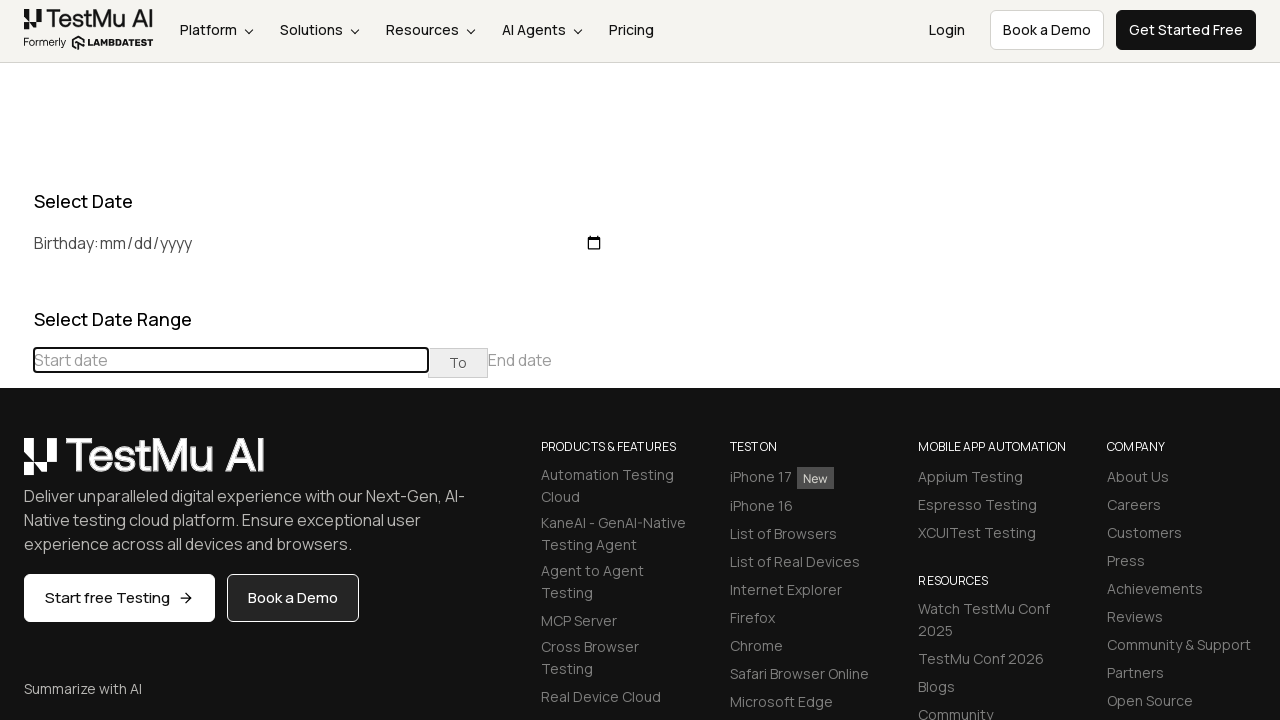

Clicked previous button to navigate to earlier month at (16, 465) on div[class="datepicker-days"] th[class="prev"]
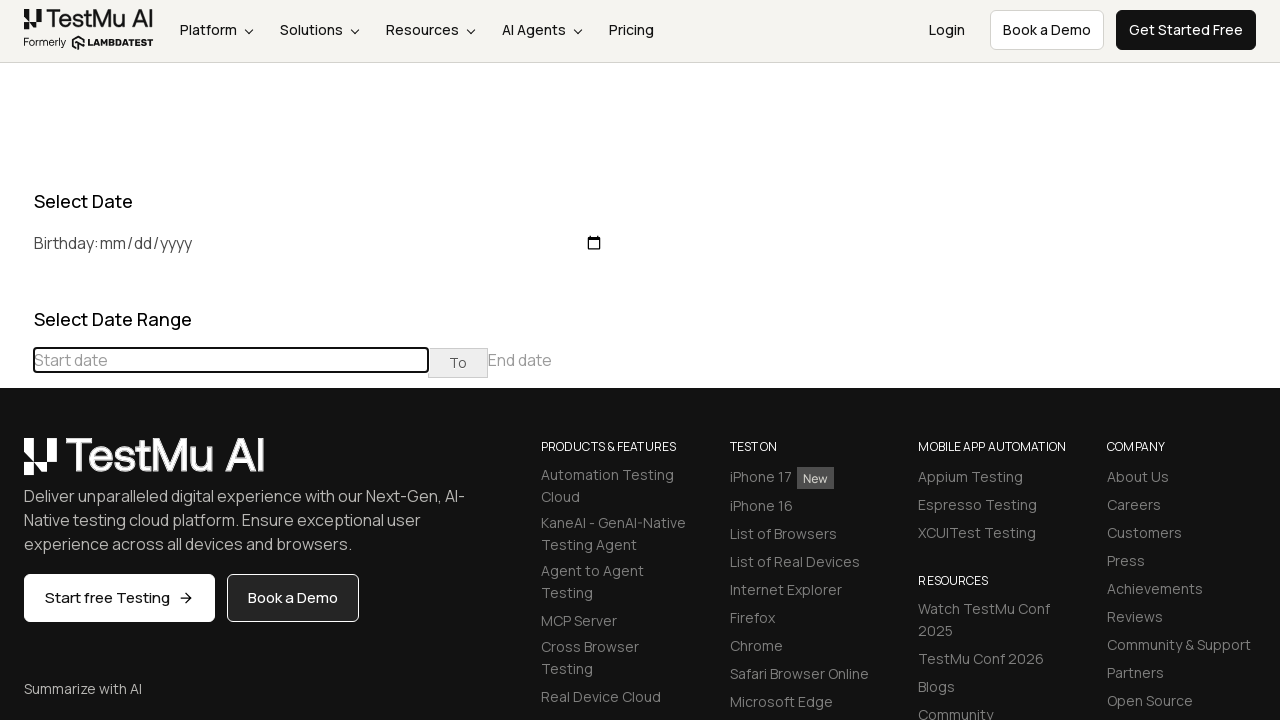

Clicked previous button to navigate to earlier month at (16, 465) on div[class="datepicker-days"] th[class="prev"]
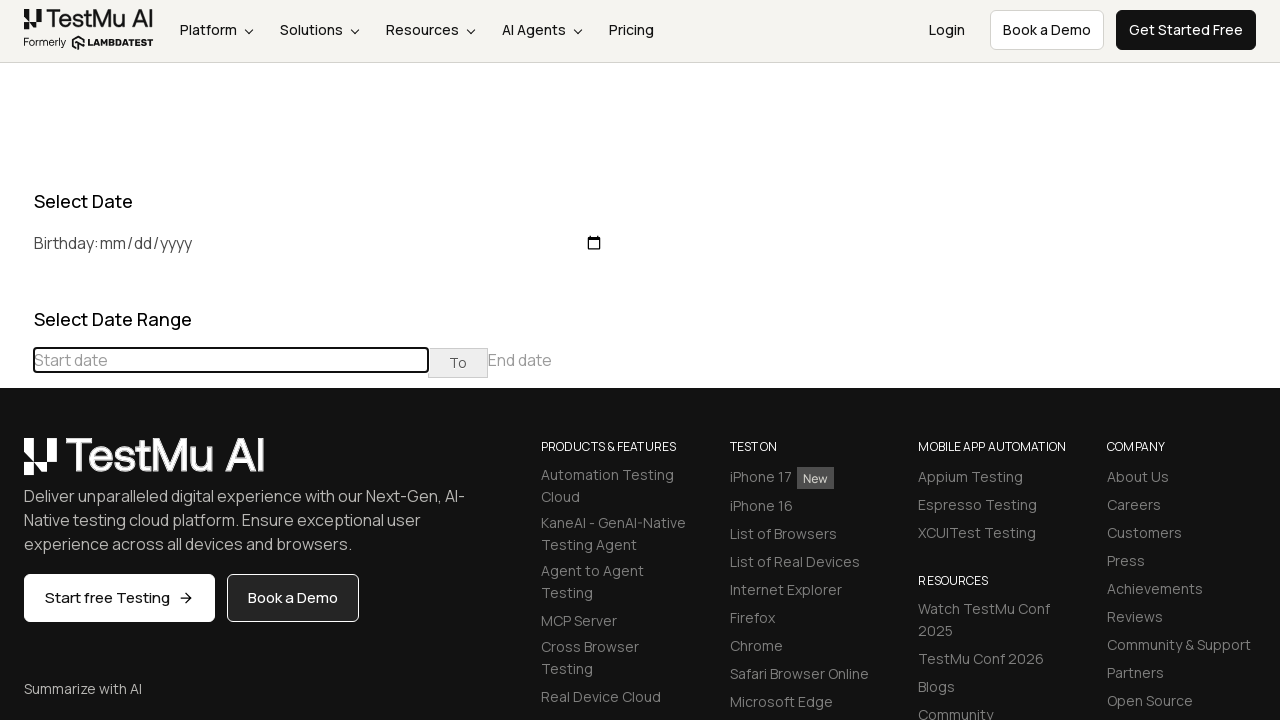

Clicked previous button to navigate to earlier month at (16, 465) on div[class="datepicker-days"] th[class="prev"]
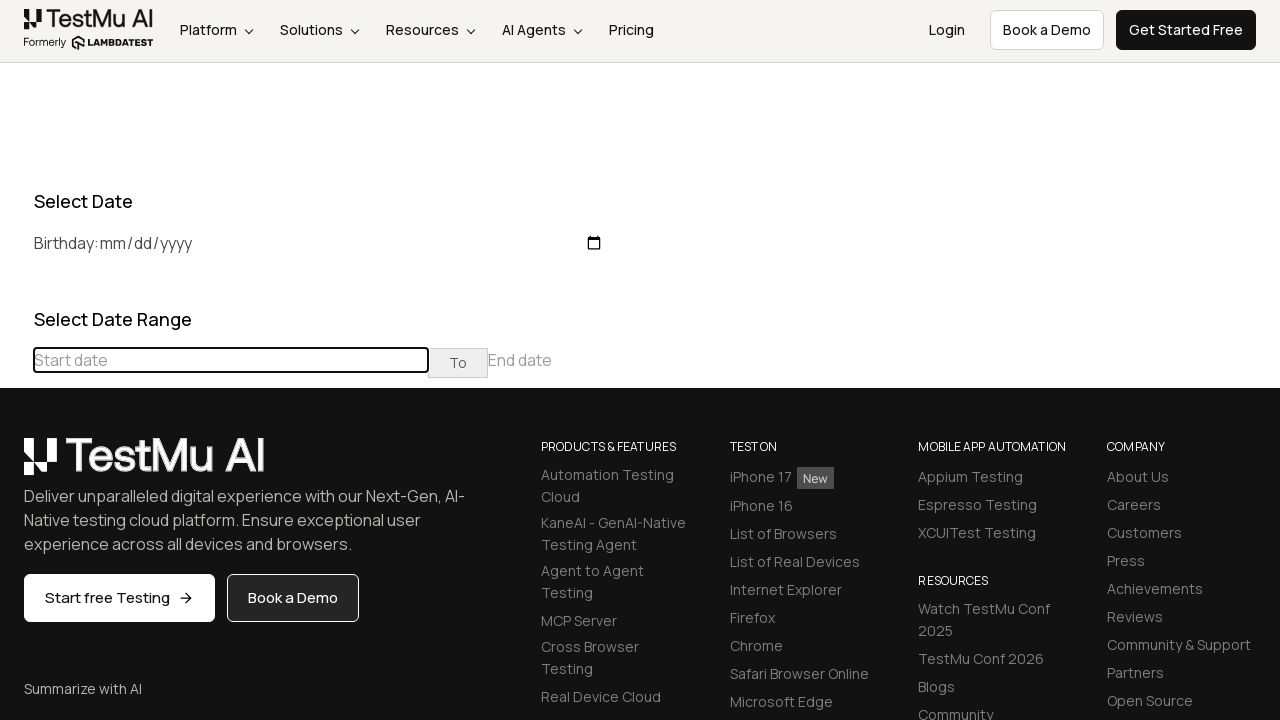

Selected day 20 in the date picker at (154, 635) on //td[@class='day'][text()='20']
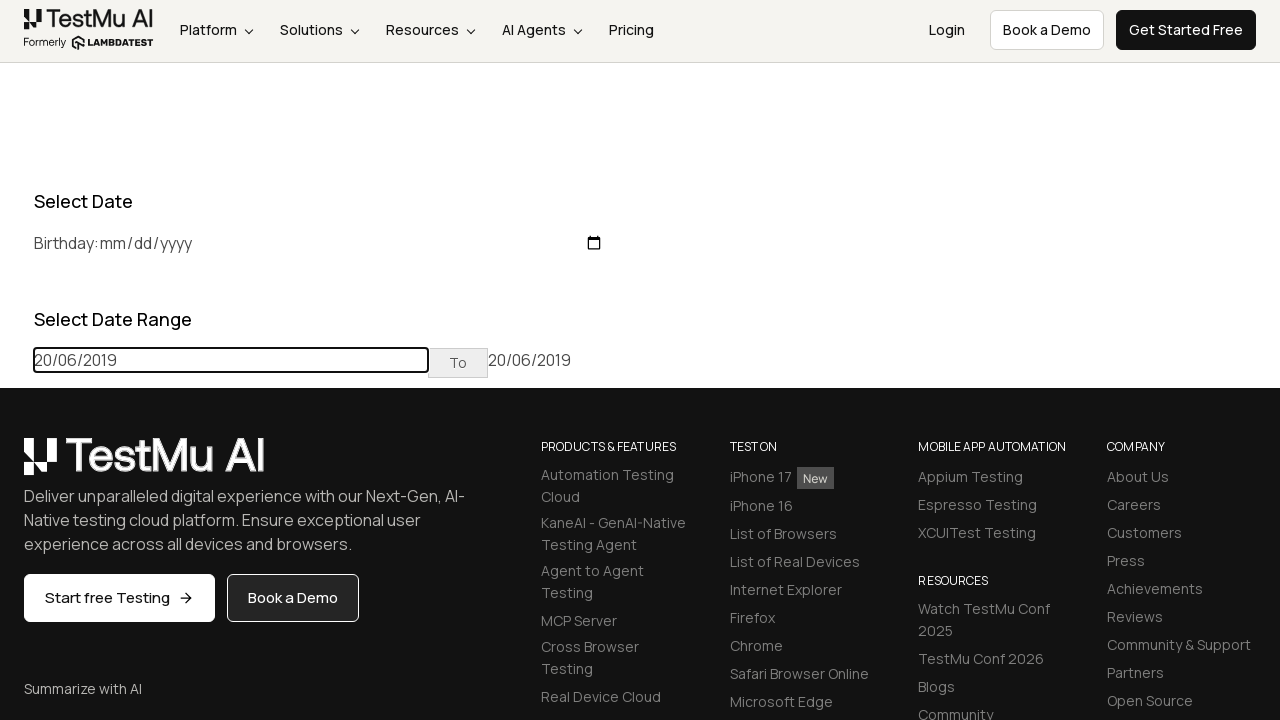

Selected past date: June 20, 2019
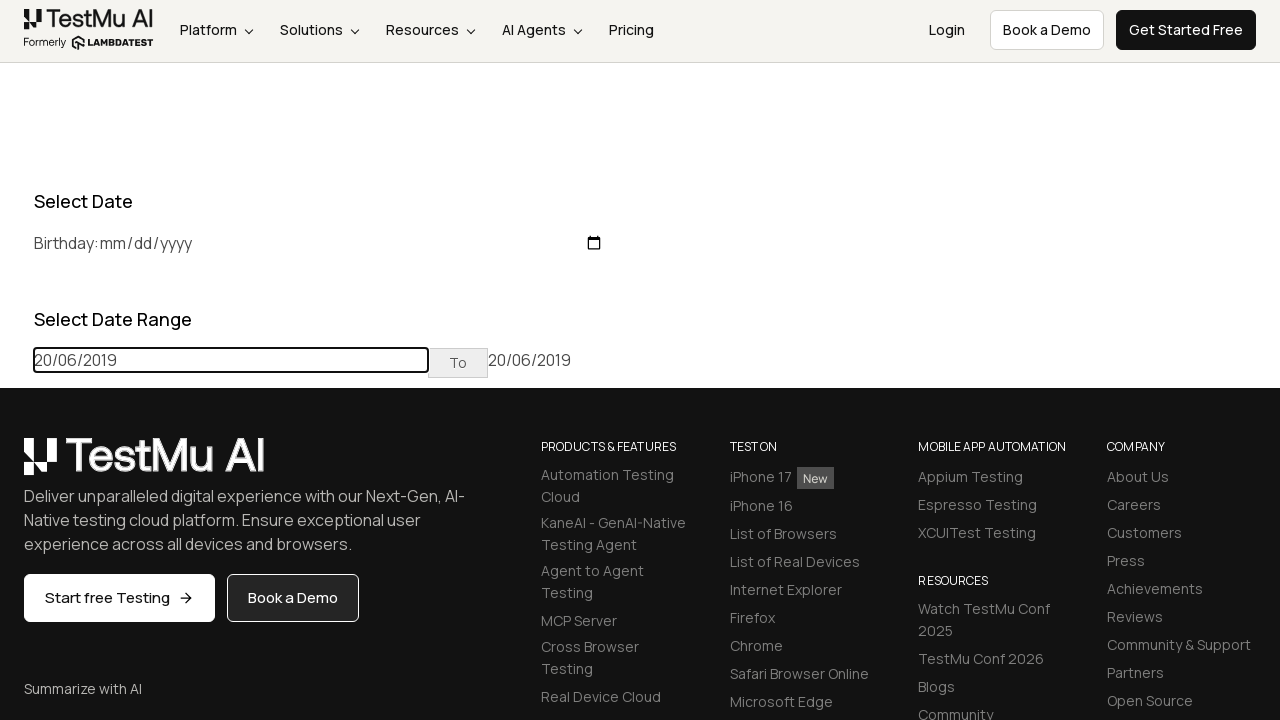

Waited 2 seconds for date selection to complete
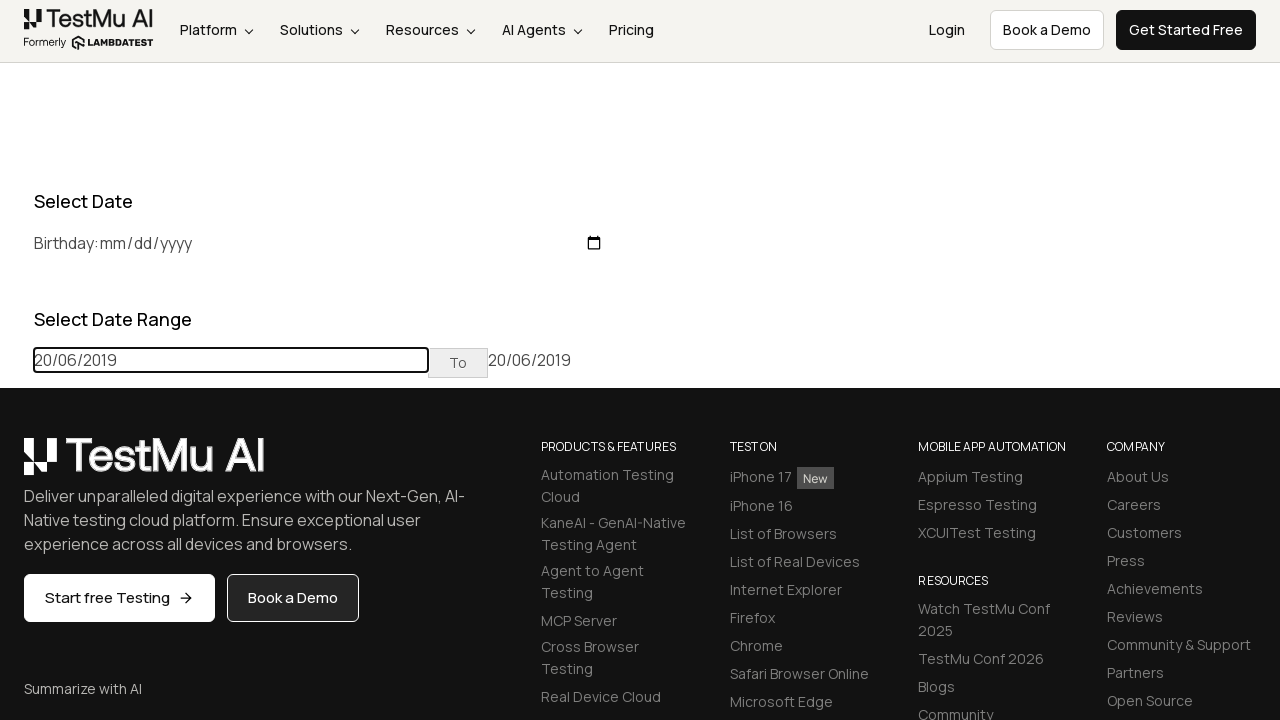

Reloaded the page
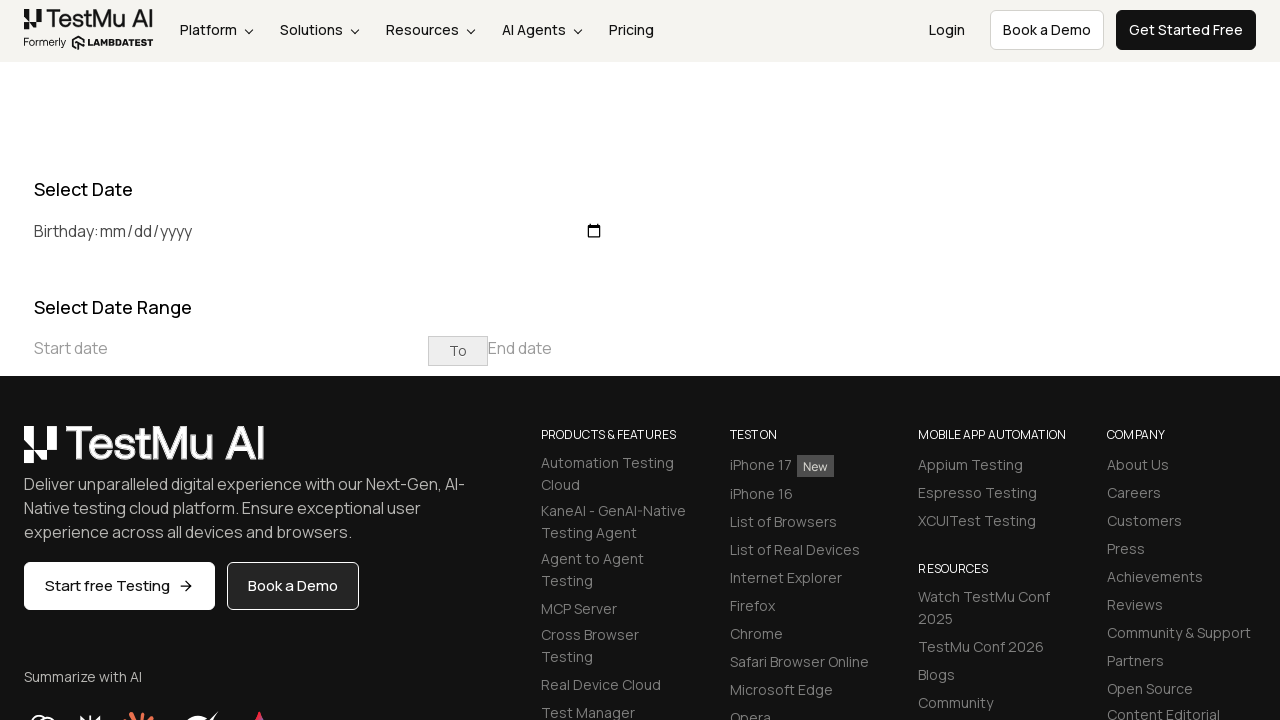

Clicked on start date input field to open date picker at (231, 348) on input[placeholder="Start date"]
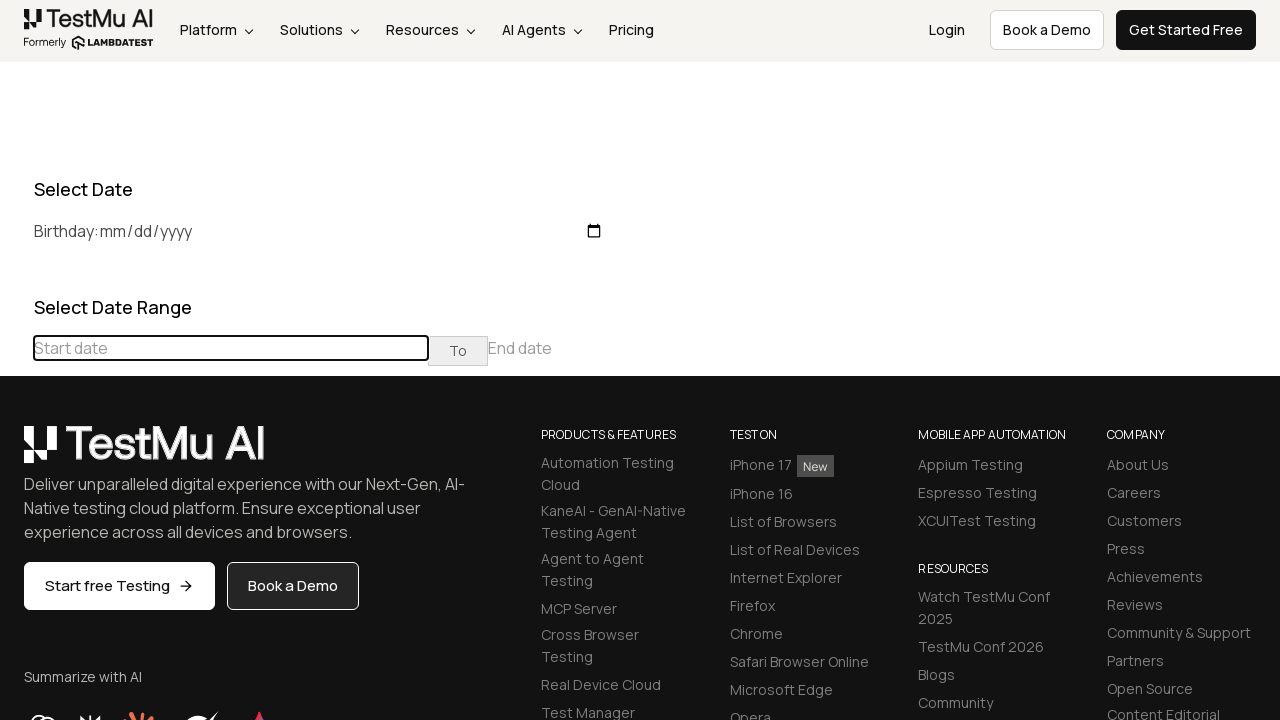

Clicked previous button to navigate to earlier month at (16, 361) on div[class="datepicker-days"] th[class="prev"]
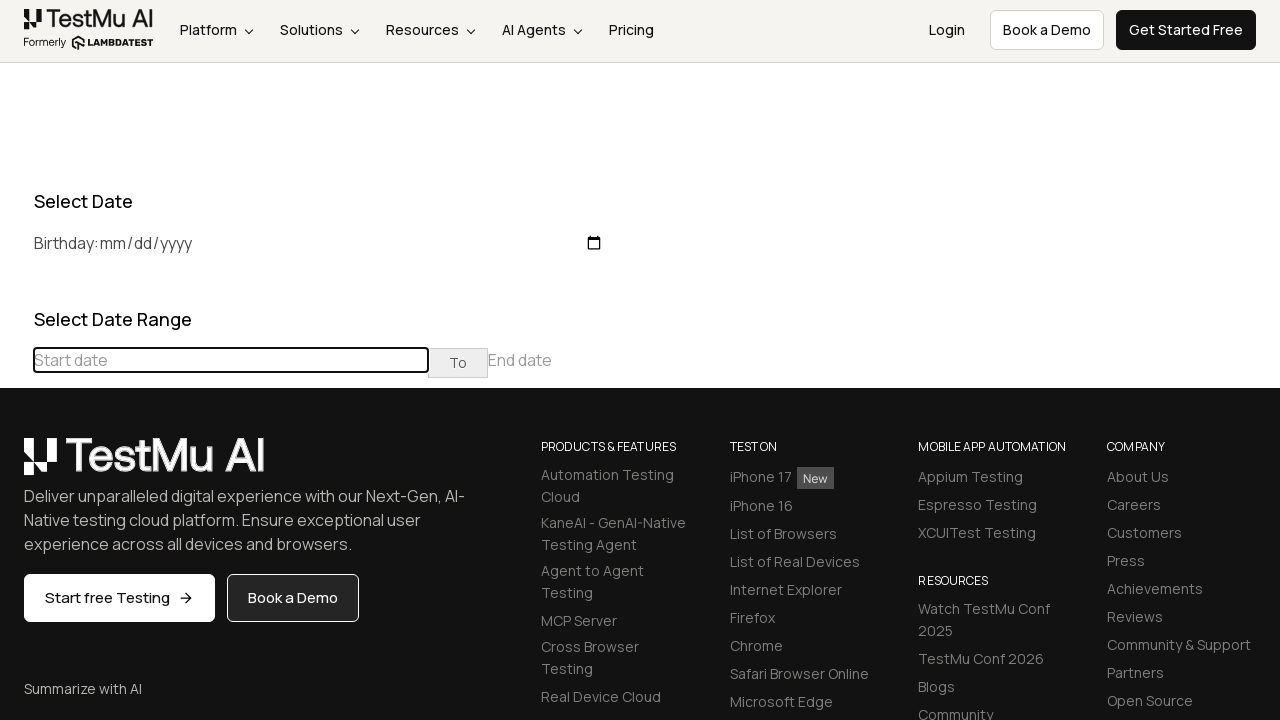

Clicked previous button to navigate to earlier month at (16, 465) on div[class="datepicker-days"] th[class="prev"]
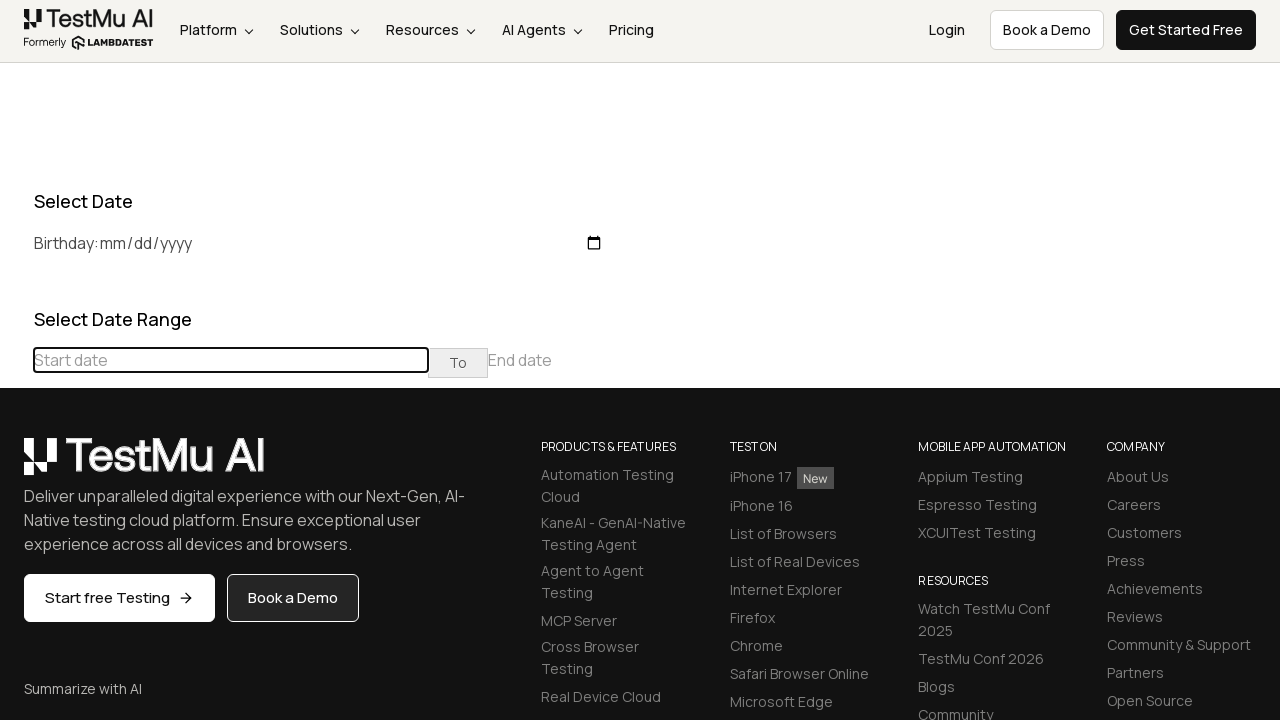

Clicked previous button to navigate to earlier month at (16, 465) on div[class="datepicker-days"] th[class="prev"]
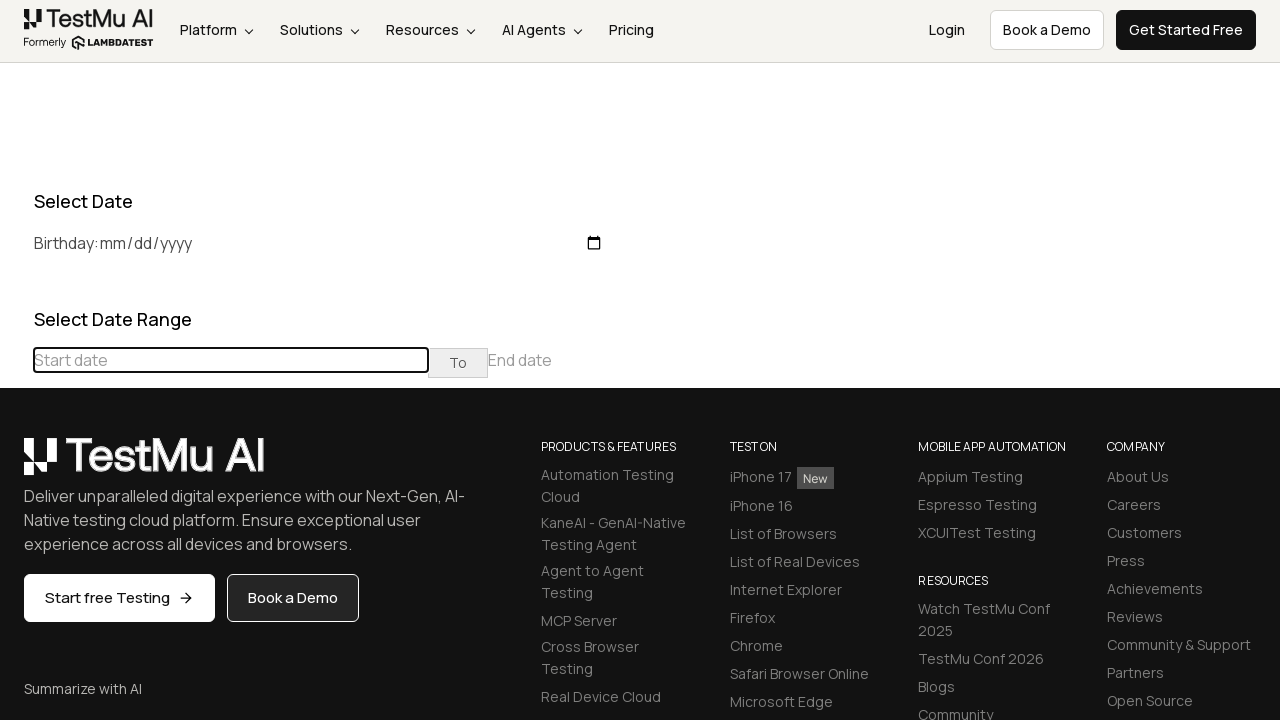

Clicked previous button to navigate to earlier month at (16, 465) on div[class="datepicker-days"] th[class="prev"]
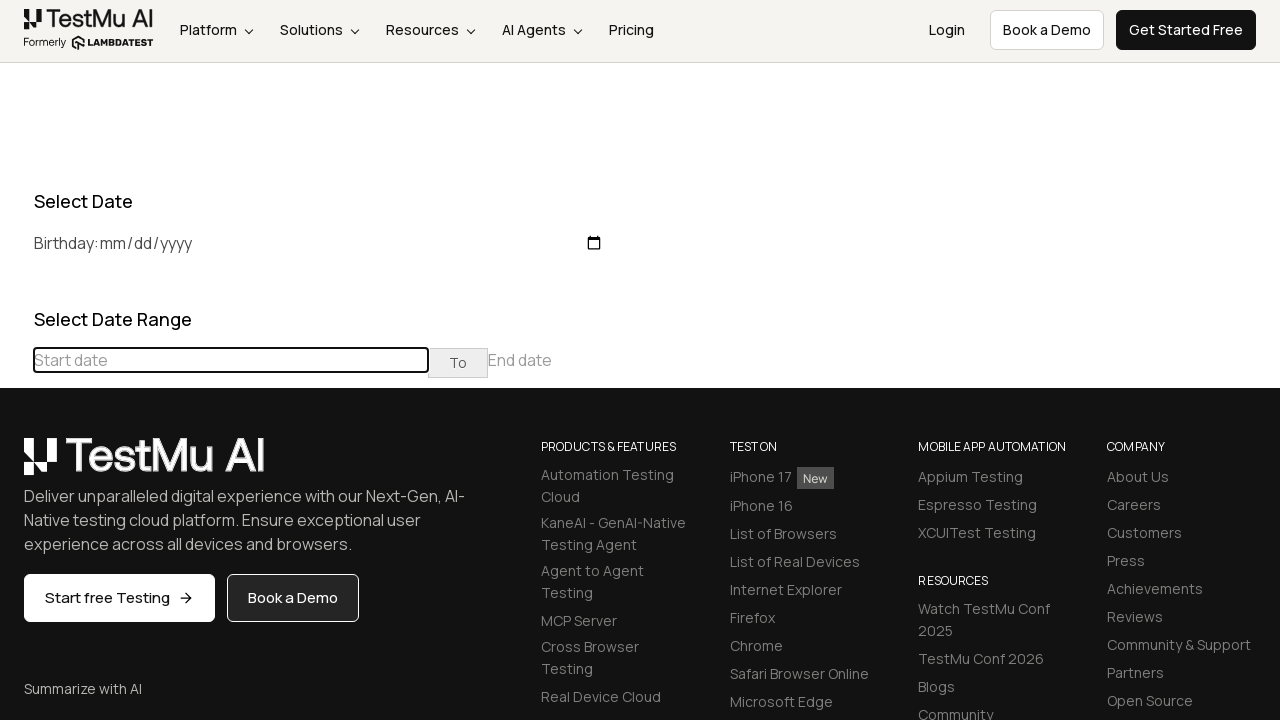

Clicked previous button to navigate to earlier month at (16, 465) on div[class="datepicker-days"] th[class="prev"]
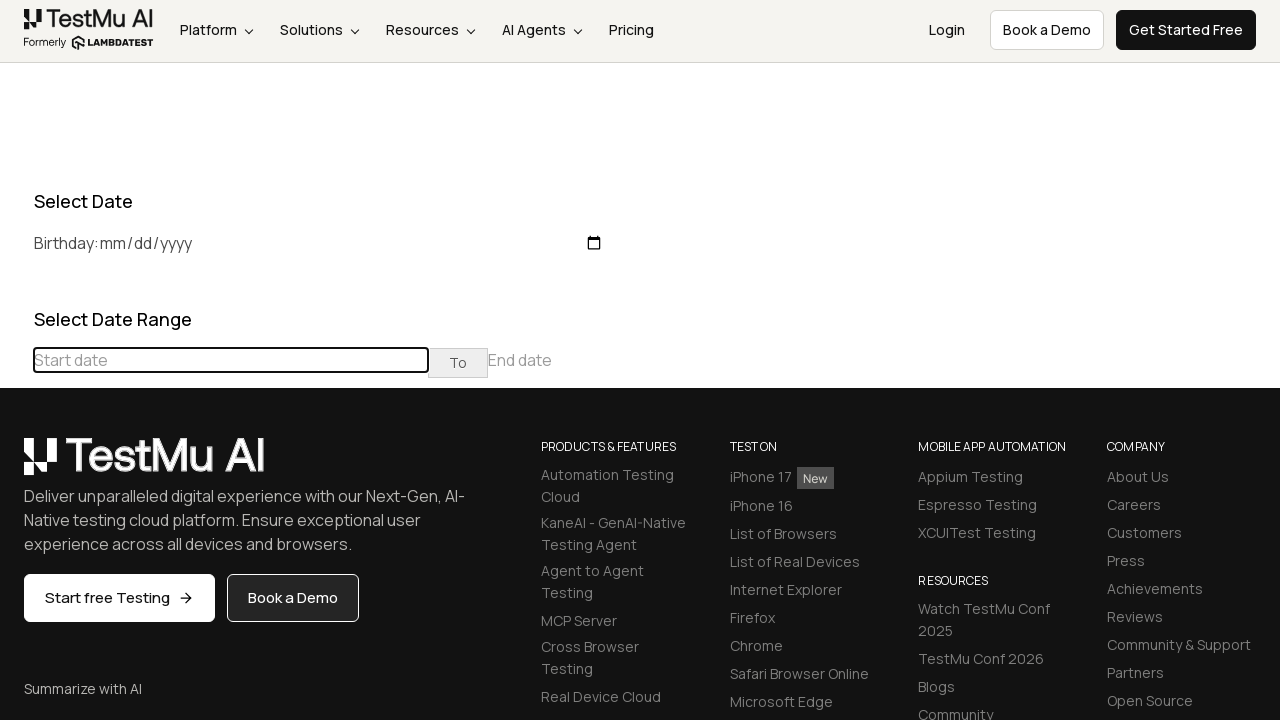

Clicked previous button to navigate to earlier month at (16, 465) on div[class="datepicker-days"] th[class="prev"]
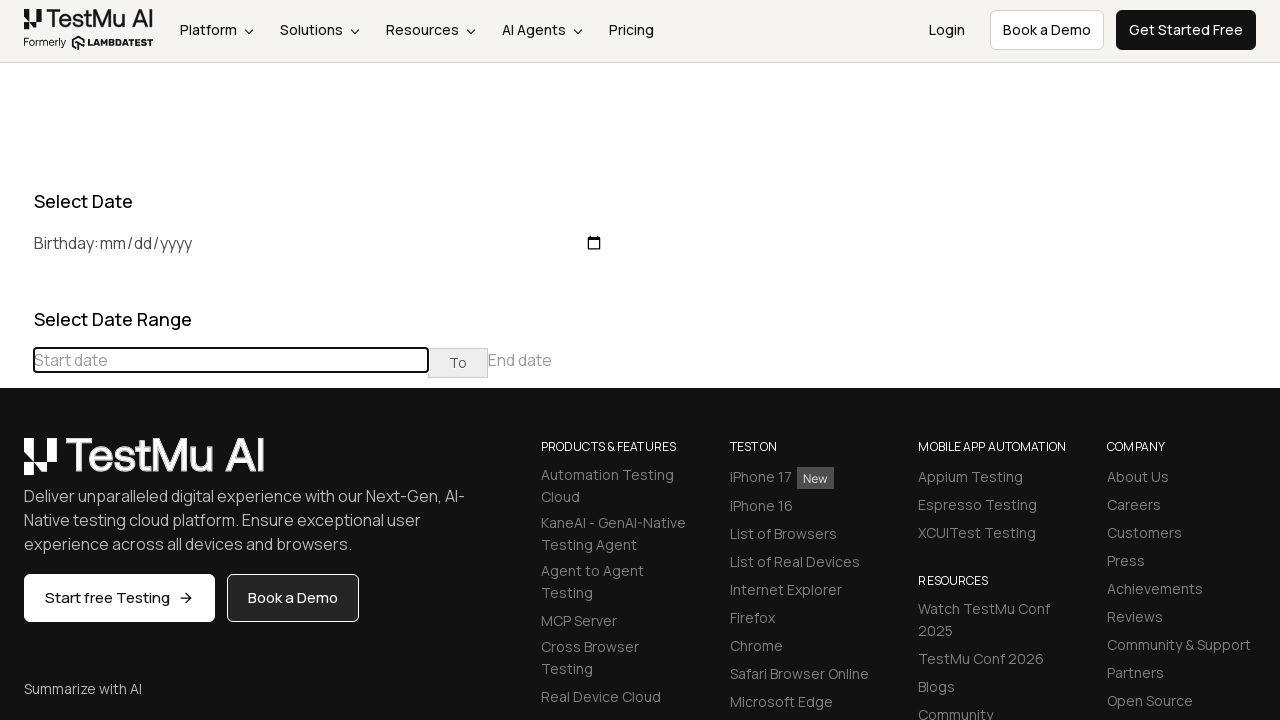

Clicked previous button to navigate to earlier month at (16, 465) on div[class="datepicker-days"] th[class="prev"]
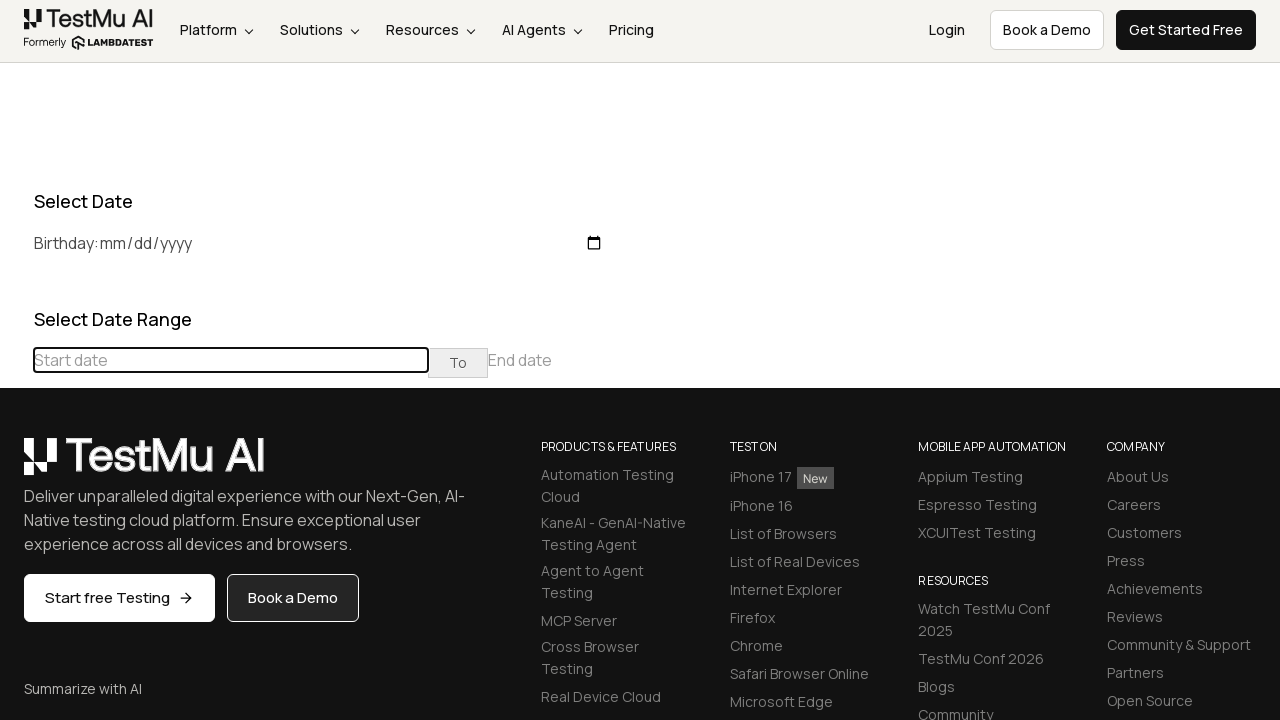

Clicked previous button to navigate to earlier month at (16, 465) on div[class="datepicker-days"] th[class="prev"]
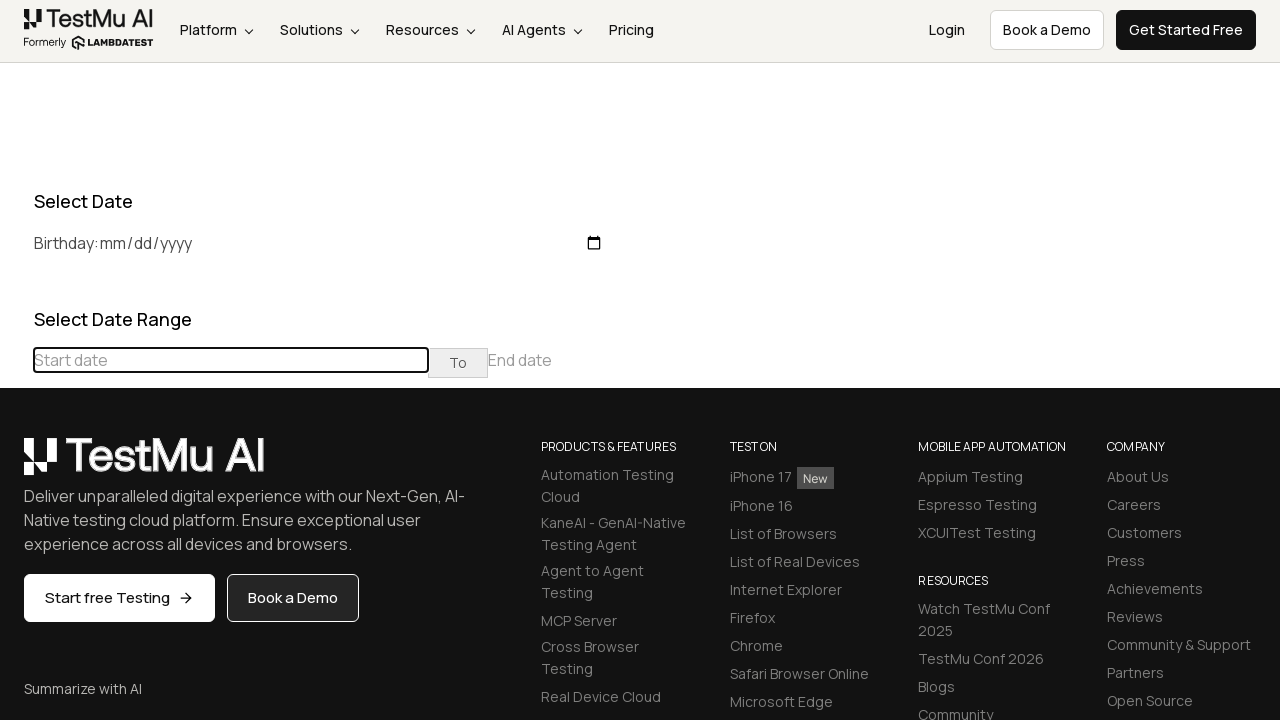

Clicked previous button to navigate to earlier month at (16, 465) on div[class="datepicker-days"] th[class="prev"]
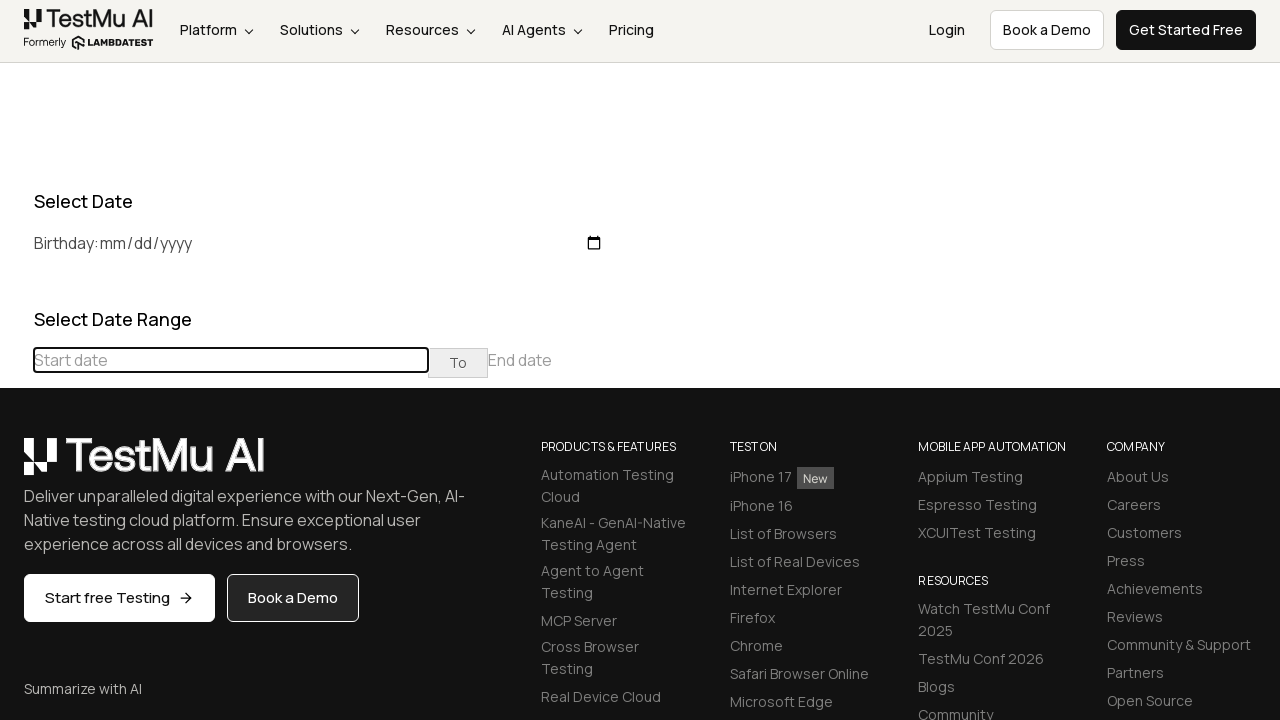

Selected day 20 in the date picker at (185, 635) on //td[@class='day'][text()='20']
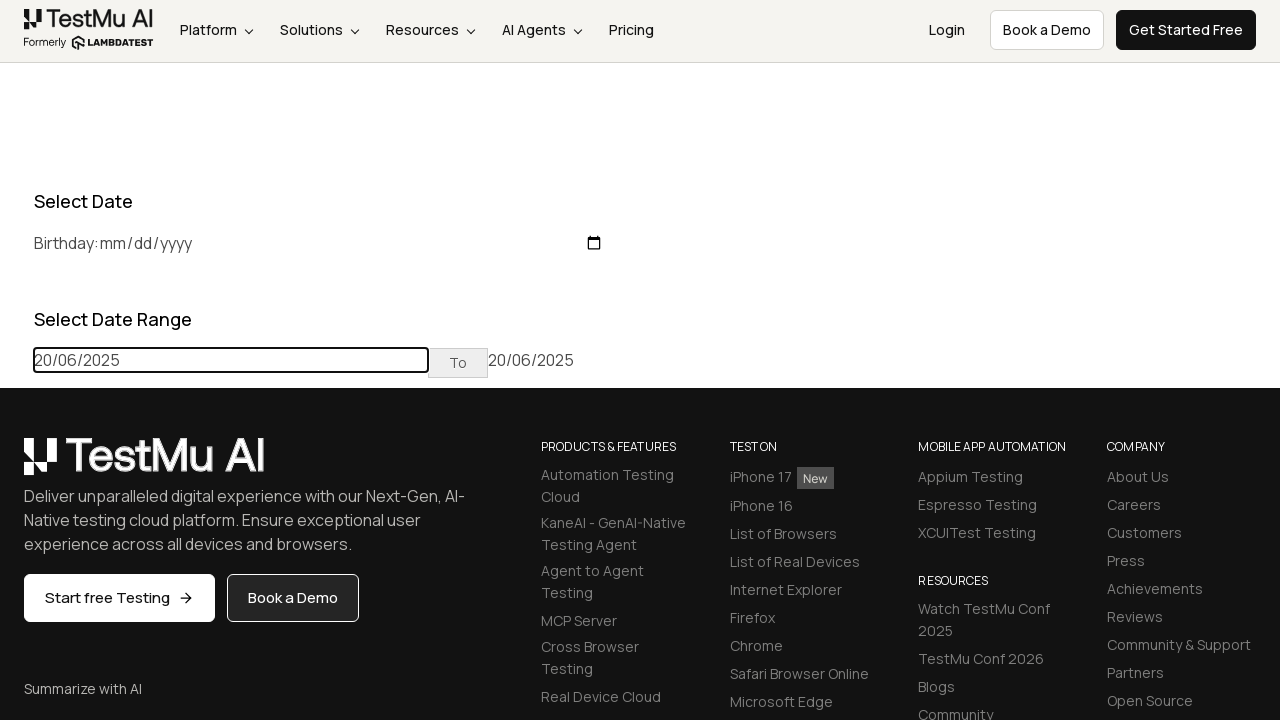

Selected future date: June 20, 2025
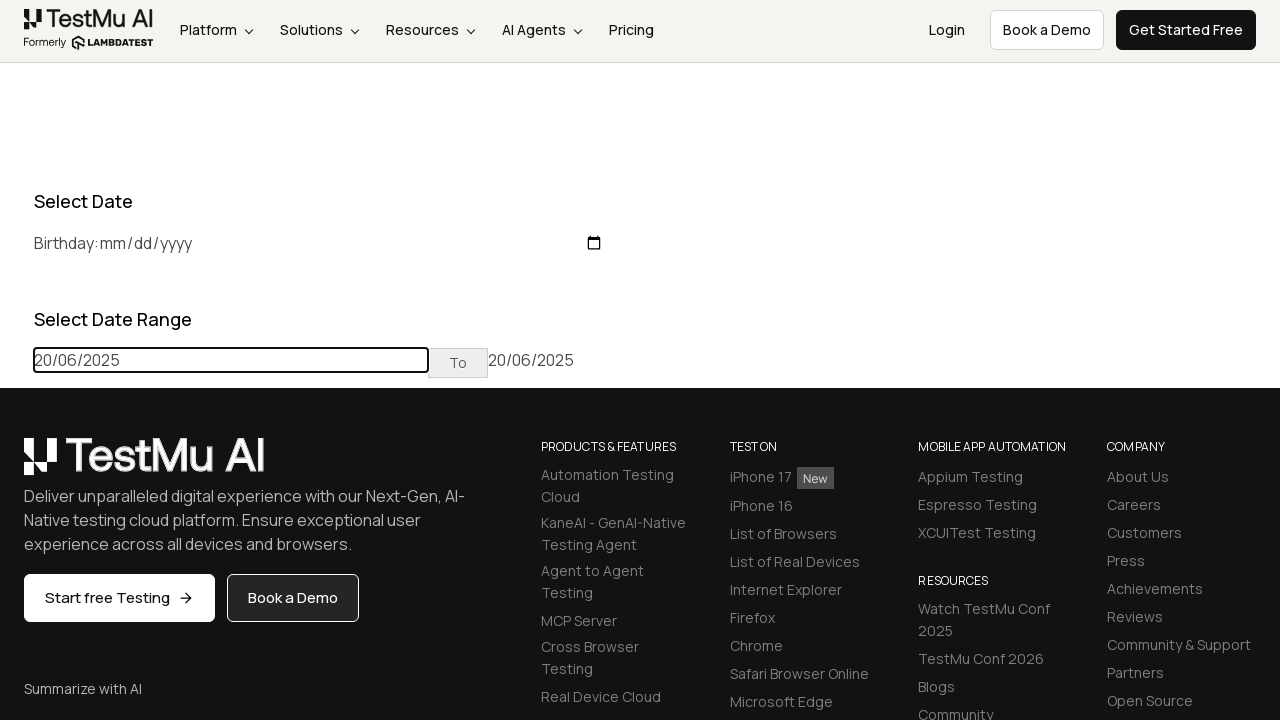

Waited 2 seconds for date selection to complete
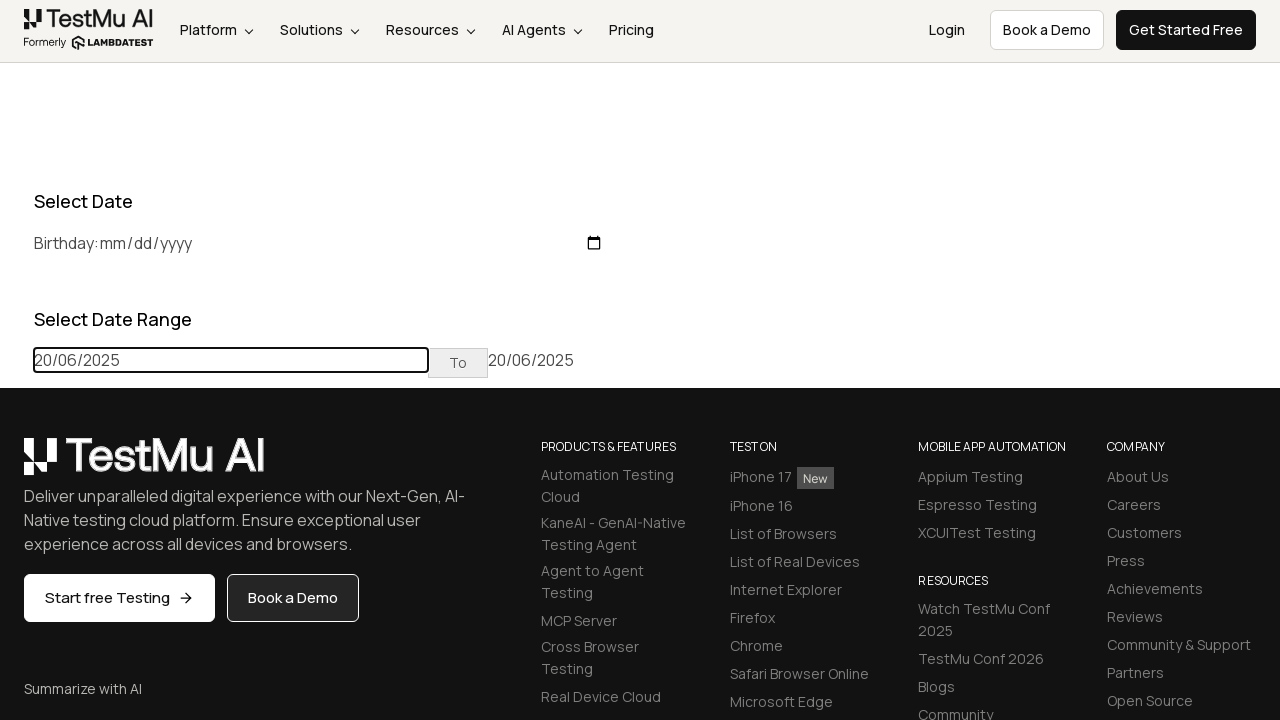

Reloaded the page
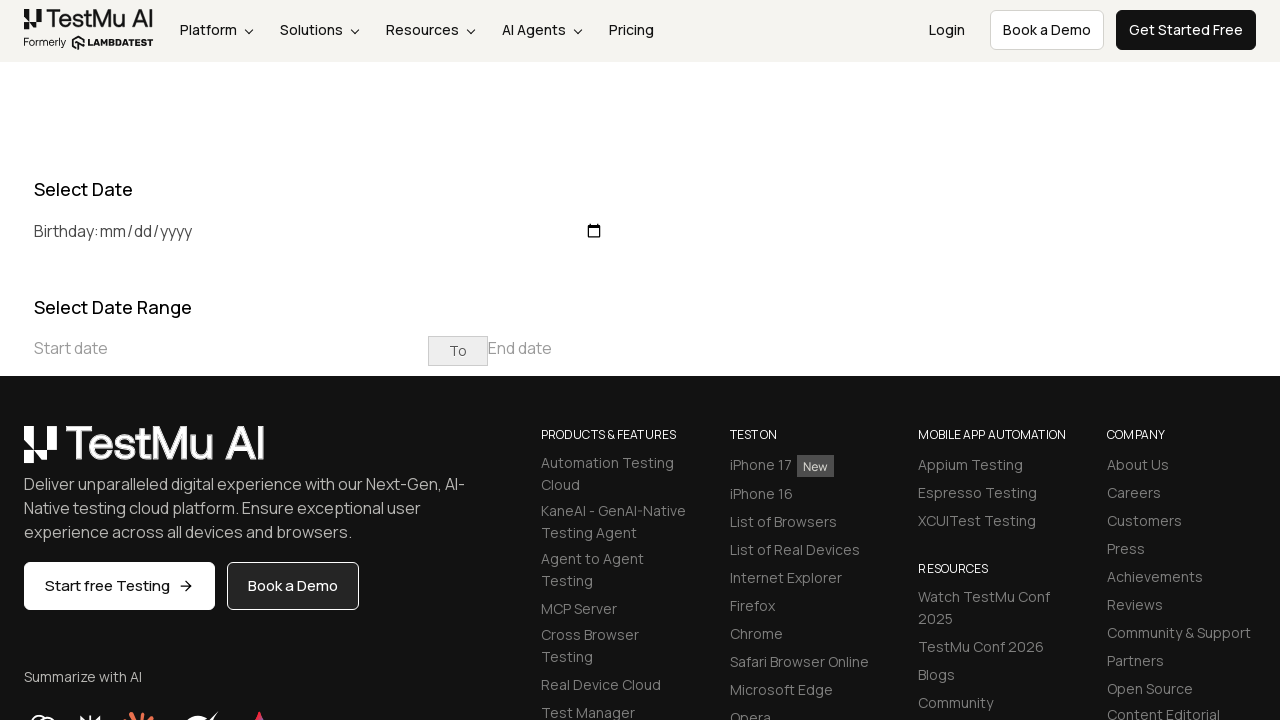

Clicked on start date input field to open date picker at (231, 348) on input[placeholder="Start date"]
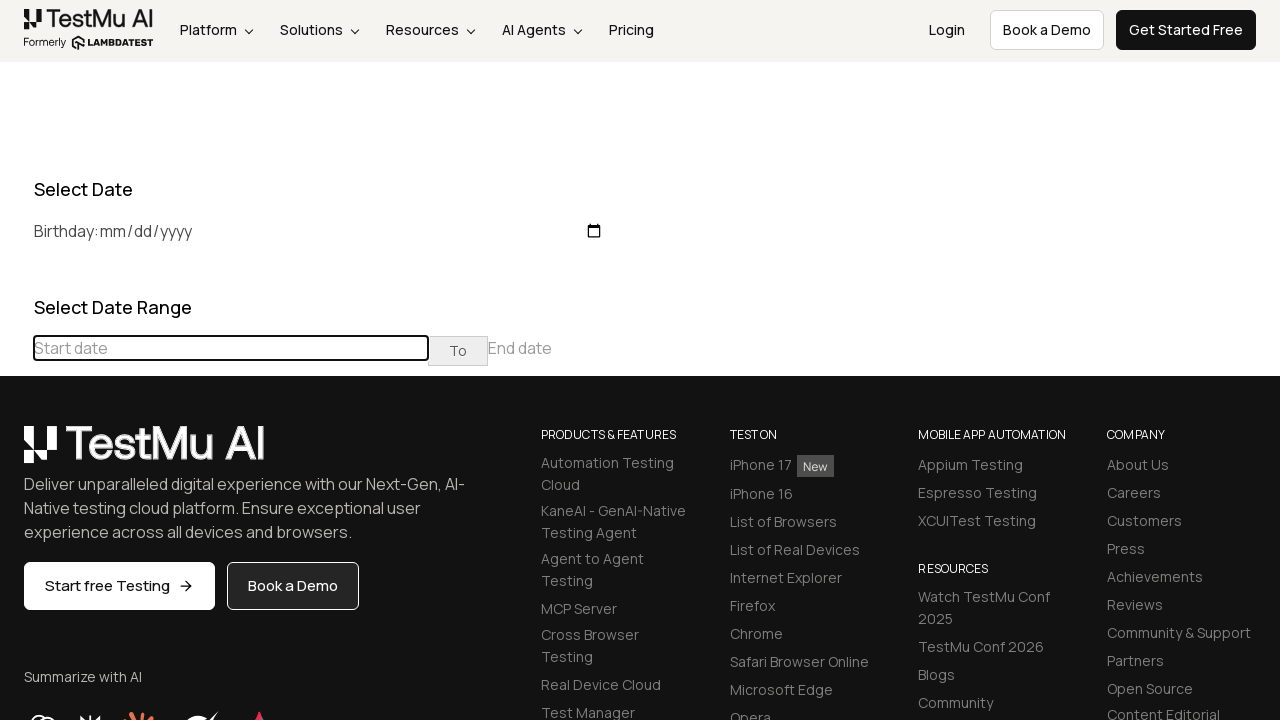

Clicked previous button to navigate to earlier month at (16, 361) on div[class="datepicker-days"] th[class="prev"]
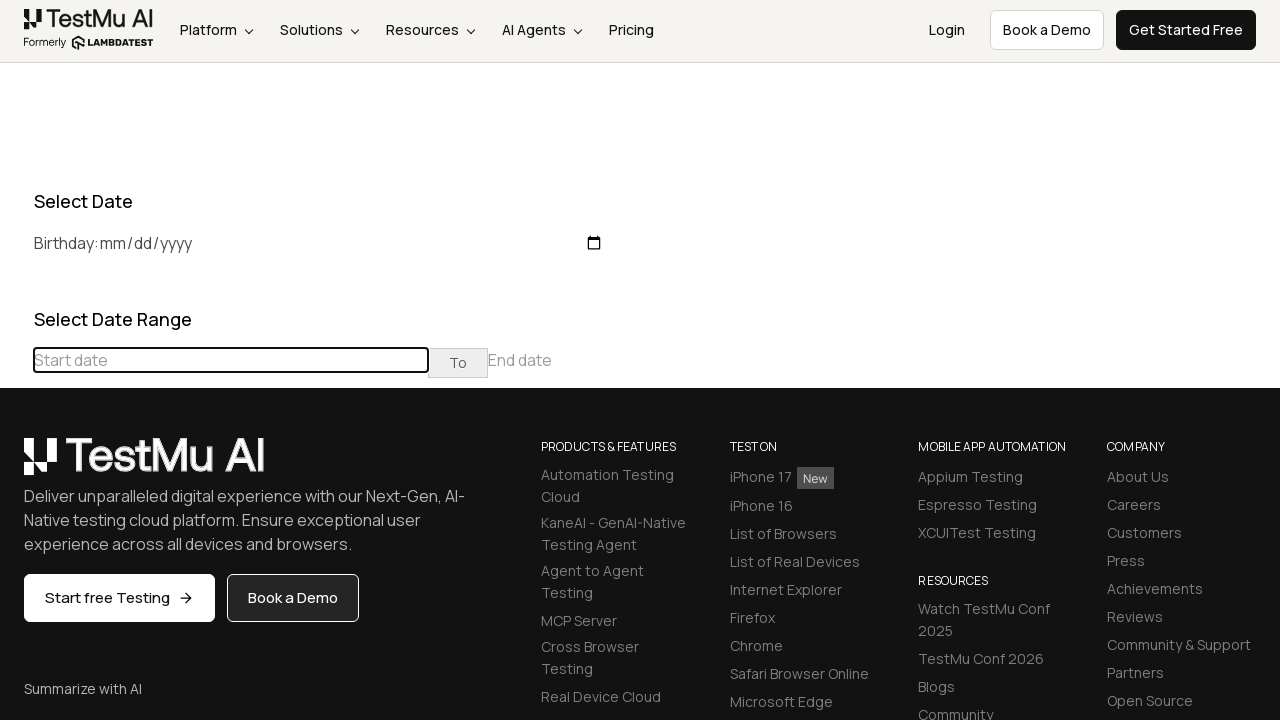

Clicked previous button to navigate to earlier month at (16, 465) on div[class="datepicker-days"] th[class="prev"]
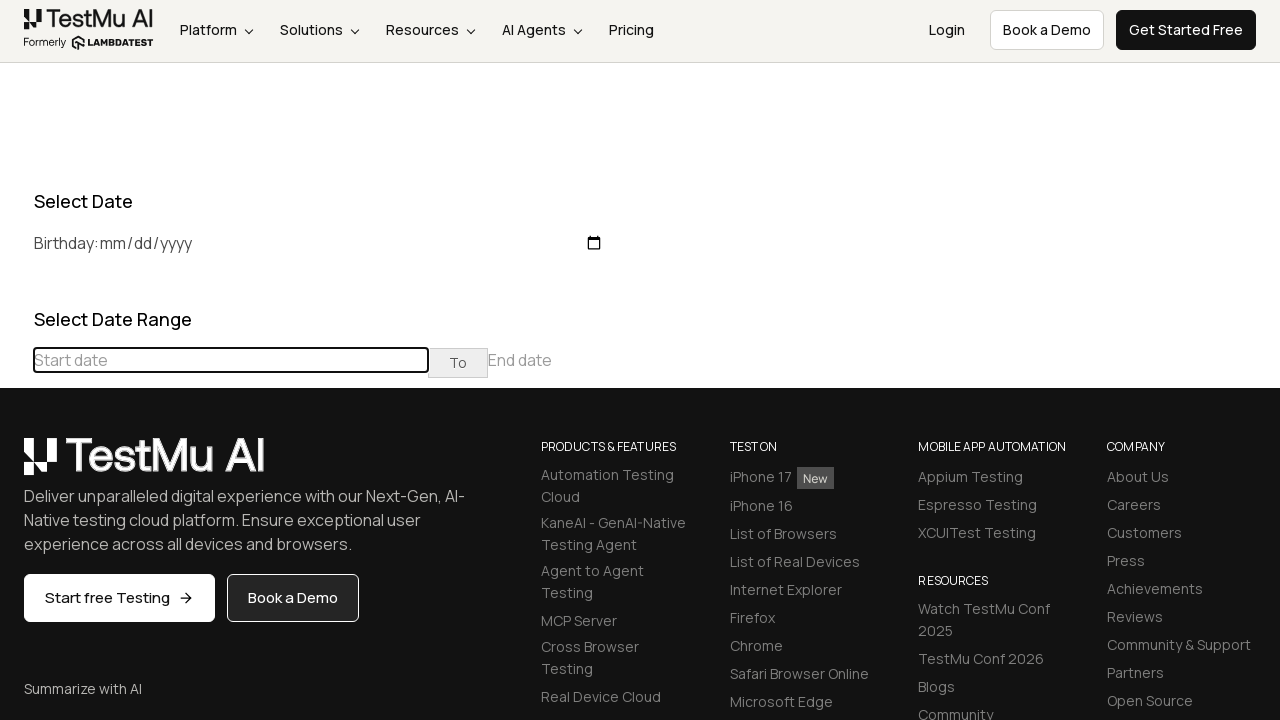

Clicked previous button to navigate to earlier month at (16, 465) on div[class="datepicker-days"] th[class="prev"]
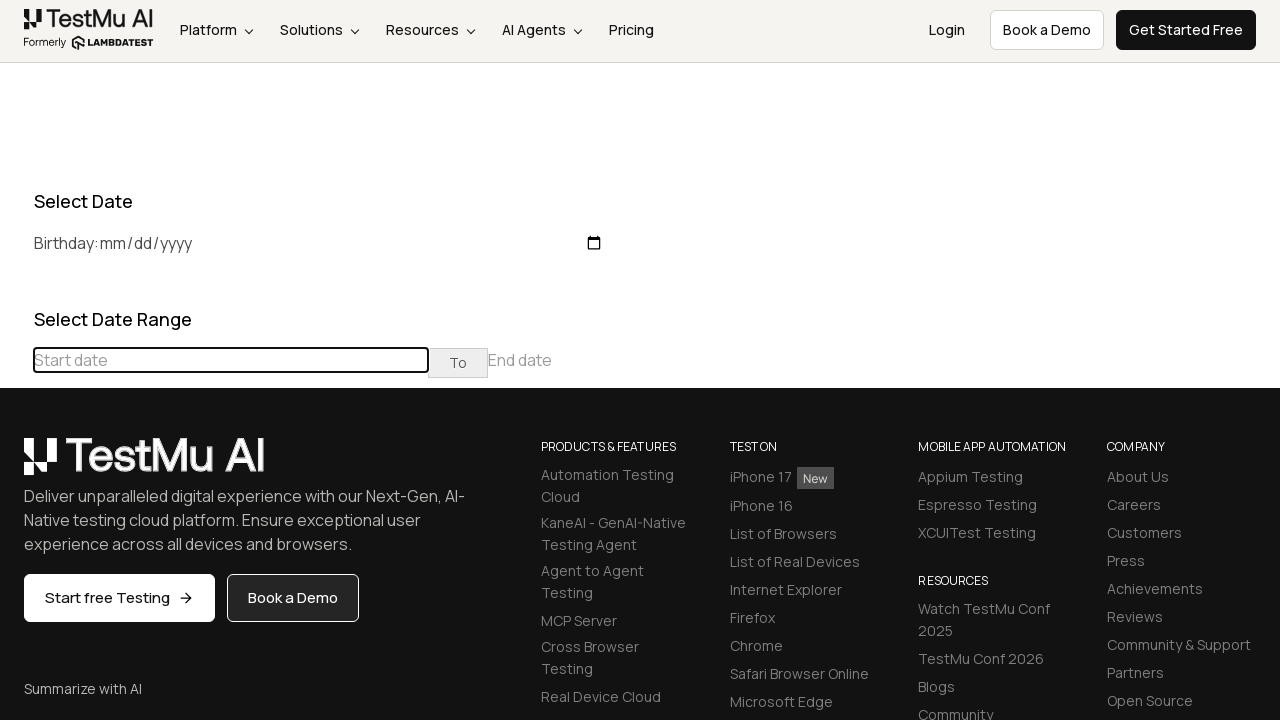

Clicked previous button to navigate to earlier month at (16, 465) on div[class="datepicker-days"] th[class="prev"]
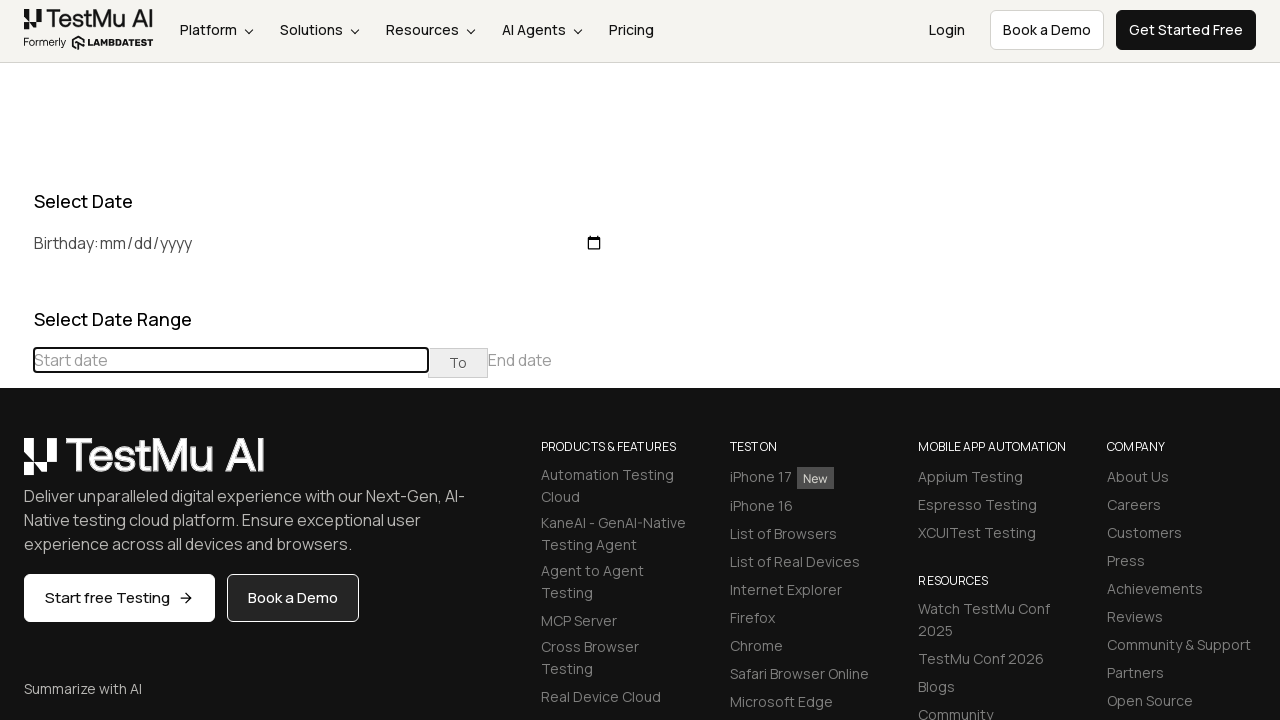

Clicked previous button to navigate to earlier month at (16, 465) on div[class="datepicker-days"] th[class="prev"]
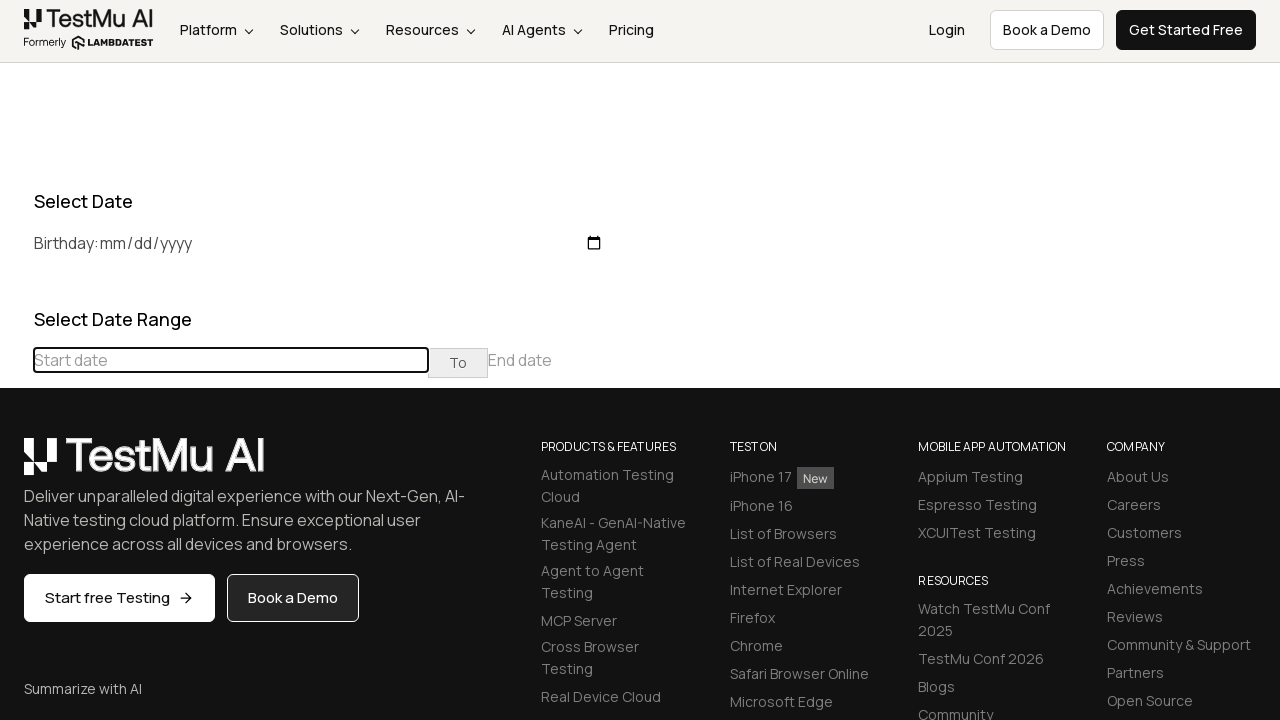

Clicked previous button to navigate to earlier month at (16, 465) on div[class="datepicker-days"] th[class="prev"]
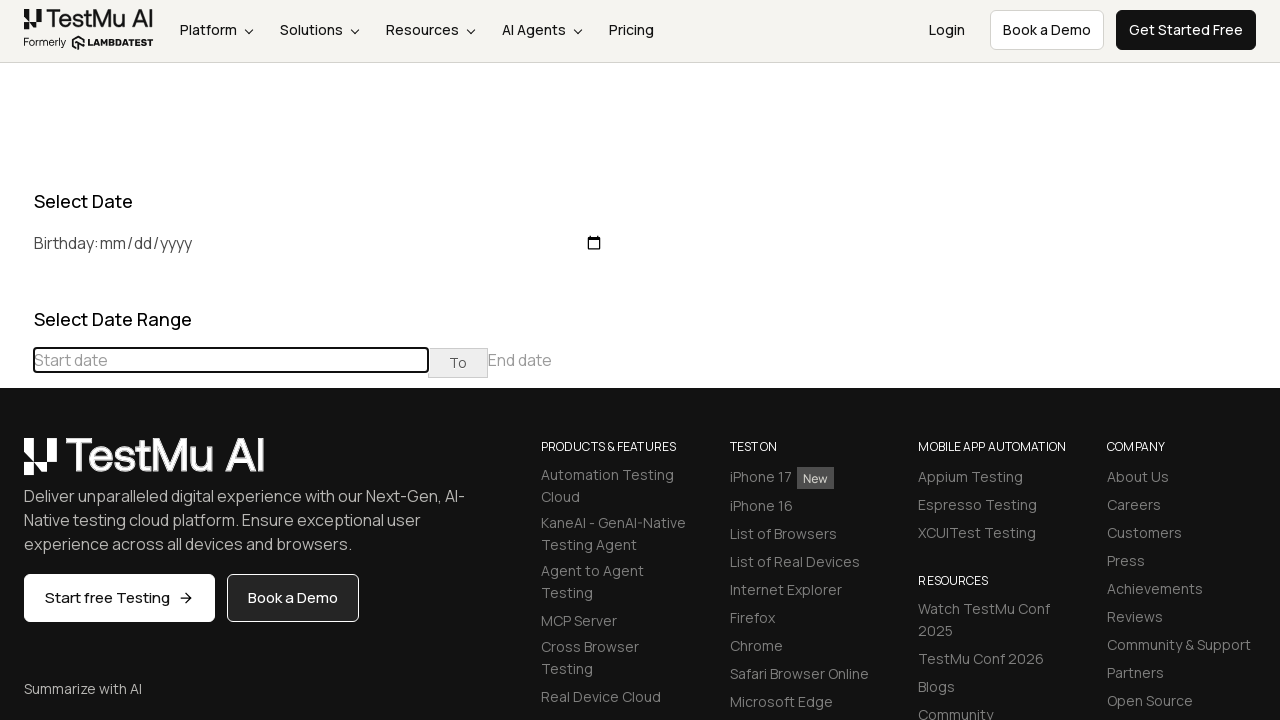

Clicked previous button to navigate to earlier month at (16, 465) on div[class="datepicker-days"] th[class="prev"]
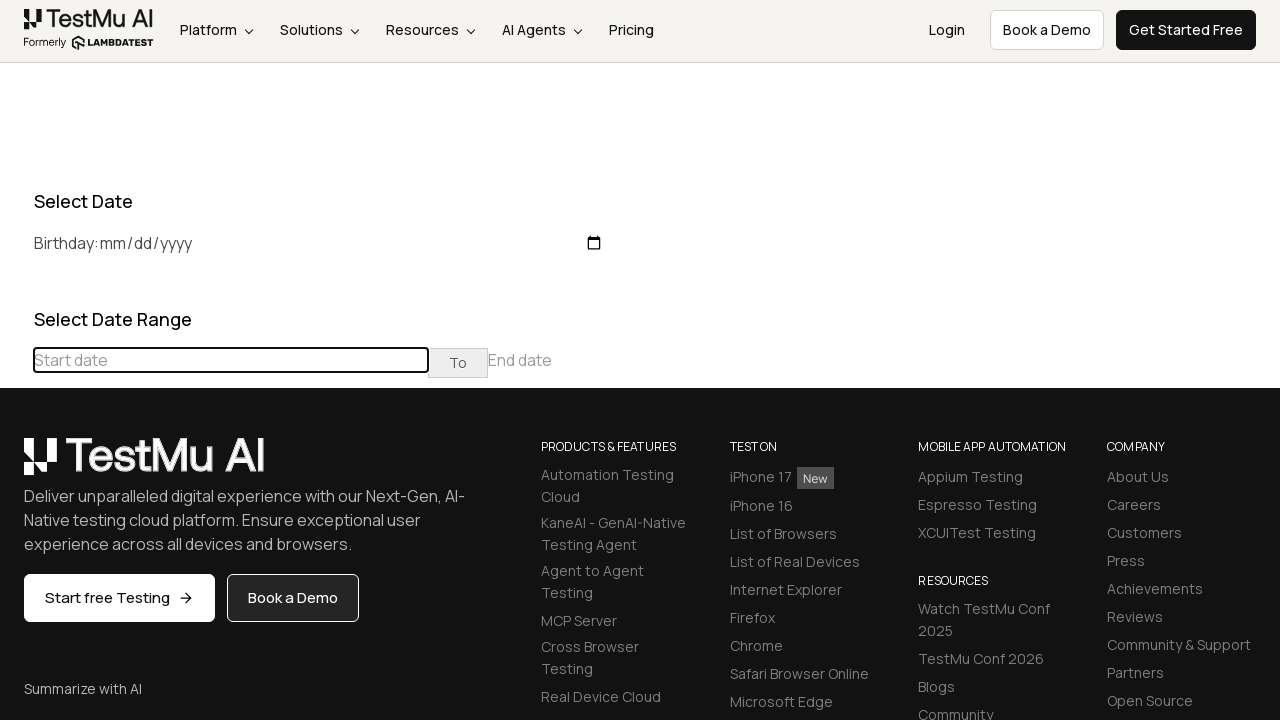

Clicked previous button to navigate to earlier month at (16, 465) on div[class="datepicker-days"] th[class="prev"]
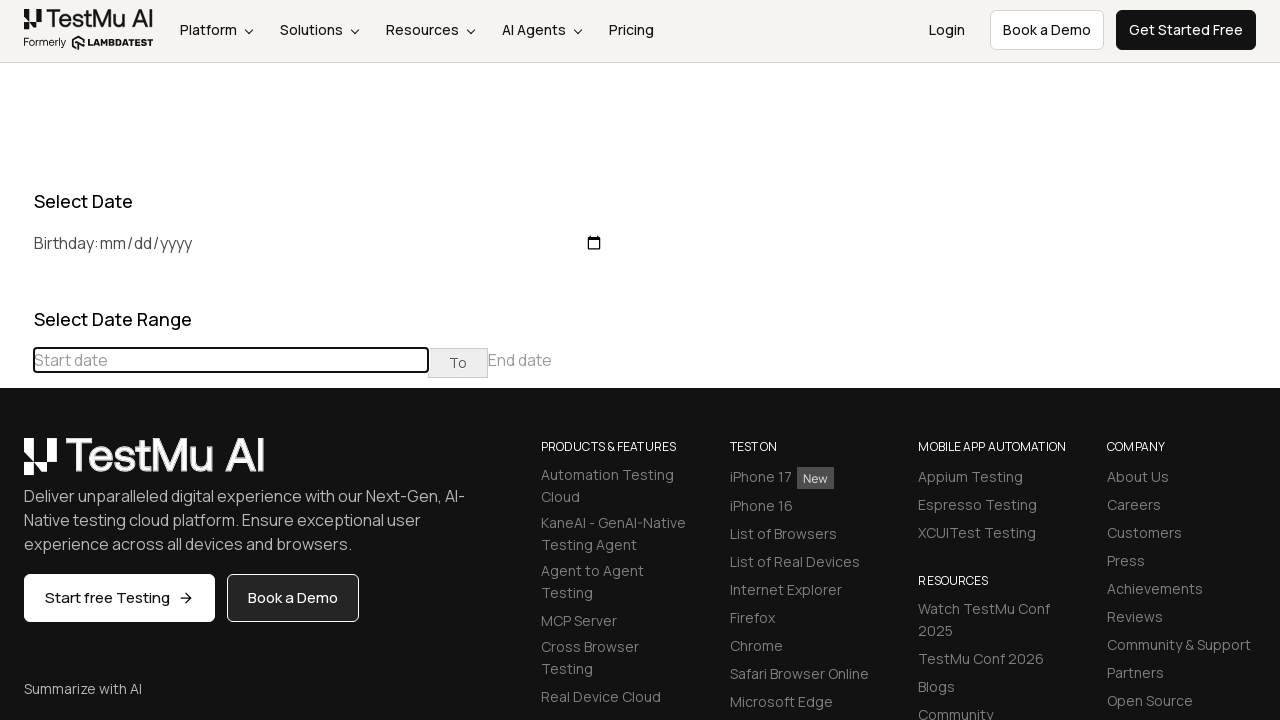

Clicked previous button to navigate to earlier month at (16, 465) on div[class="datepicker-days"] th[class="prev"]
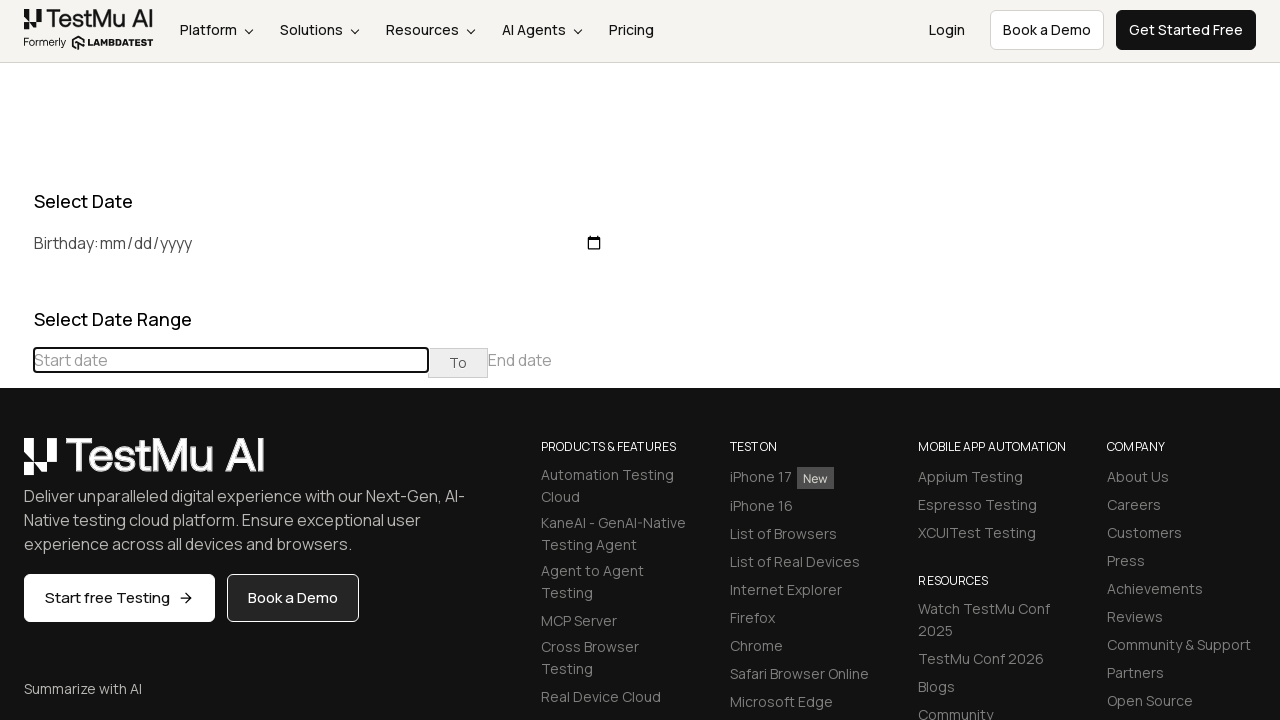

Clicked previous button to navigate to earlier month at (16, 465) on div[class="datepicker-days"] th[class="prev"]
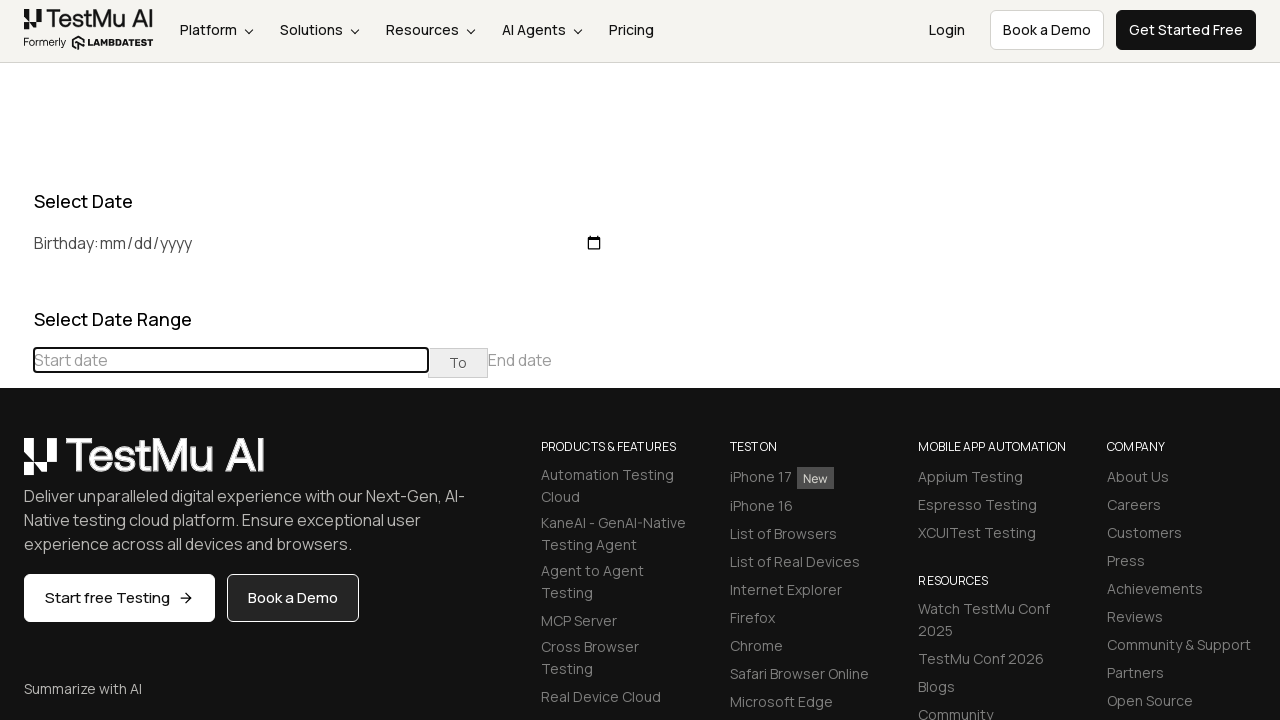

Clicked previous button to navigate to earlier month at (16, 465) on div[class="datepicker-days"] th[class="prev"]
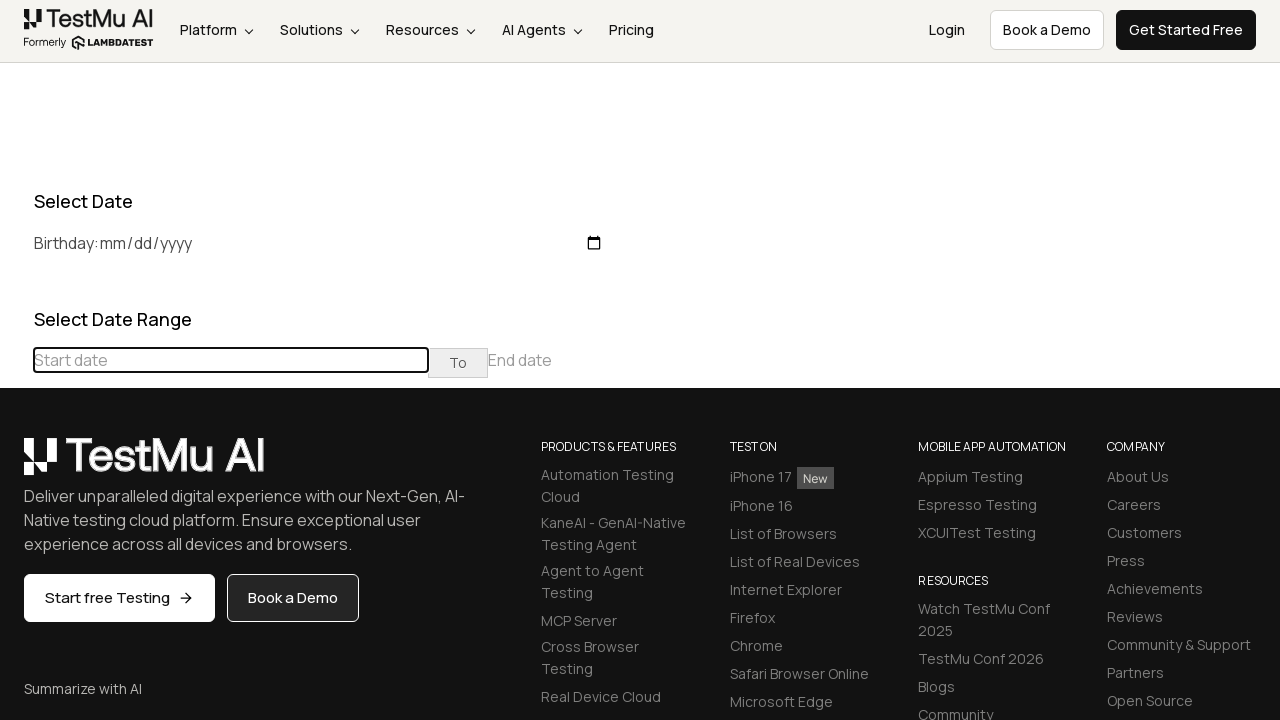

Clicked previous button to navigate to earlier month at (16, 465) on div[class="datepicker-days"] th[class="prev"]
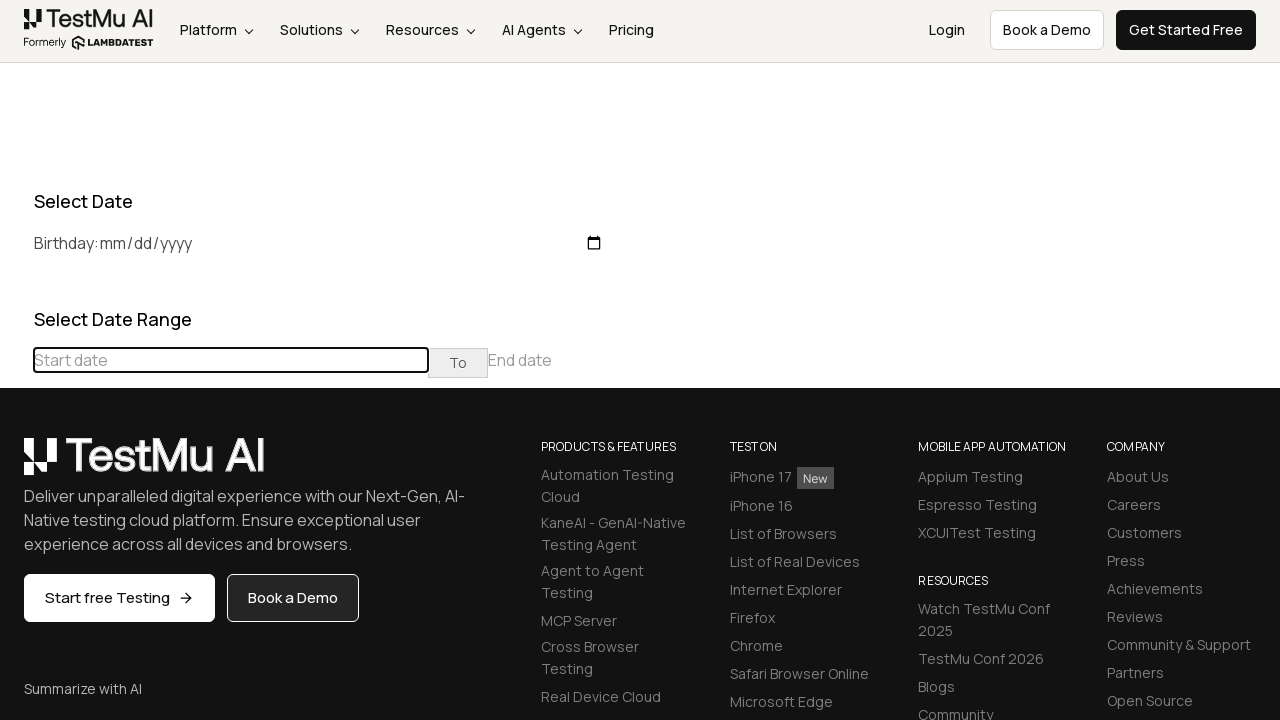

Clicked previous button to navigate to earlier month at (16, 465) on div[class="datepicker-days"] th[class="prev"]
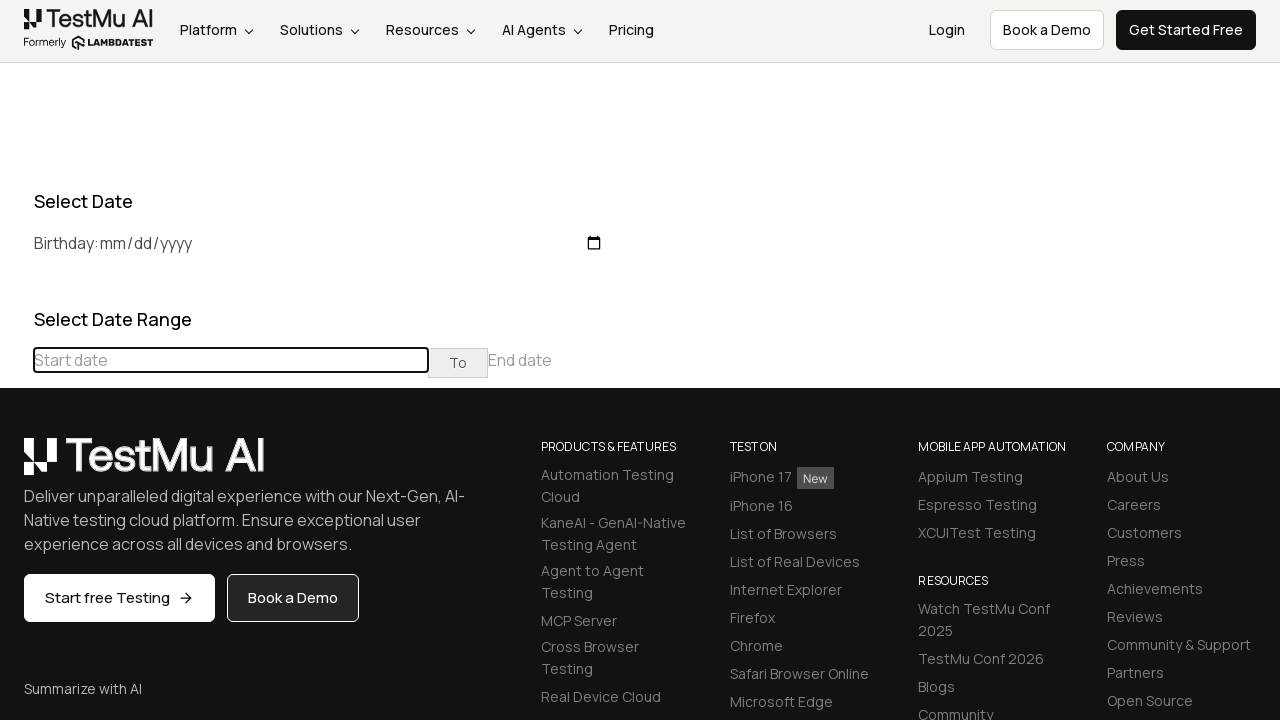

Clicked previous button to navigate to earlier month at (16, 465) on div[class="datepicker-days"] th[class="prev"]
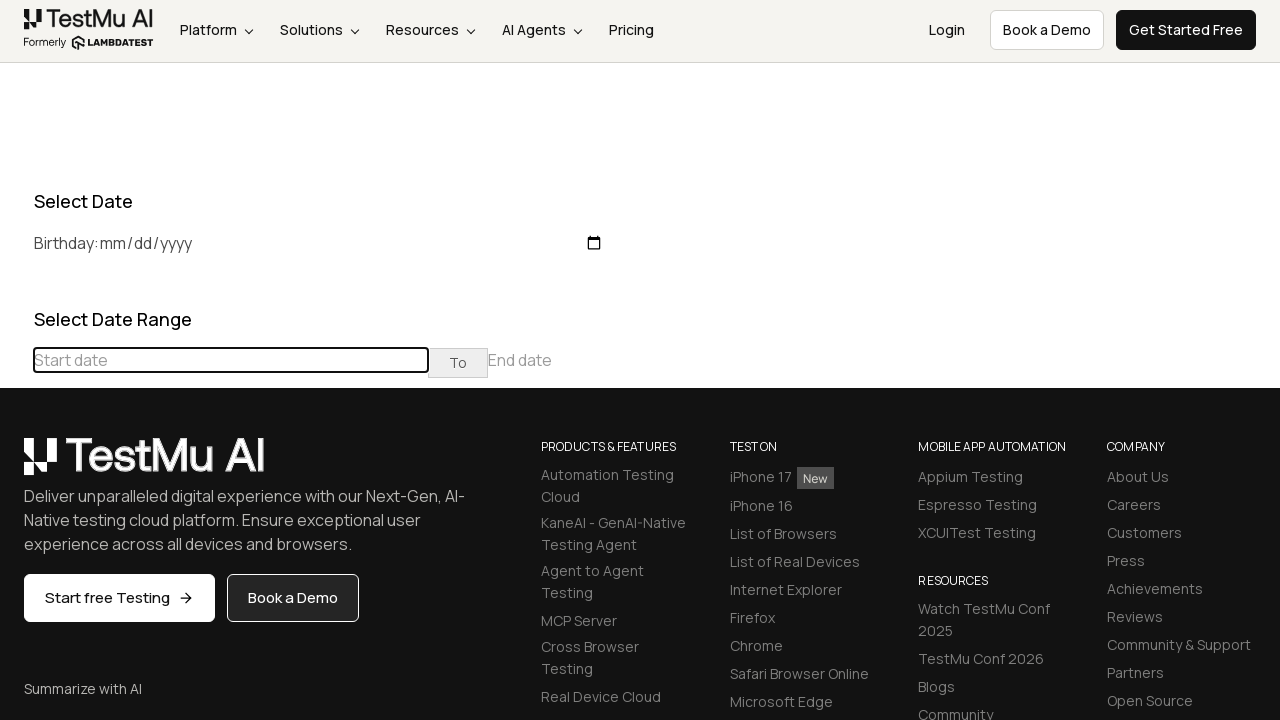

Clicked previous button to navigate to earlier month at (16, 465) on div[class="datepicker-days"] th[class="prev"]
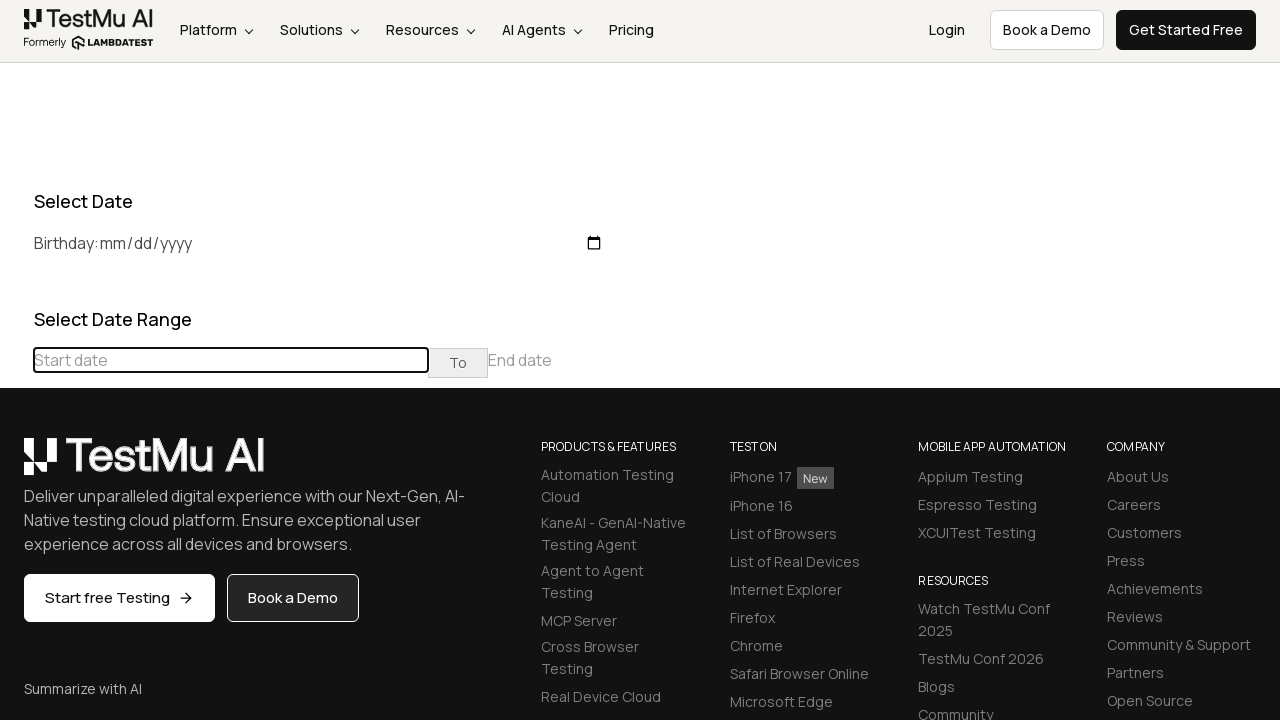

Clicked previous button to navigate to earlier month at (16, 465) on div[class="datepicker-days"] th[class="prev"]
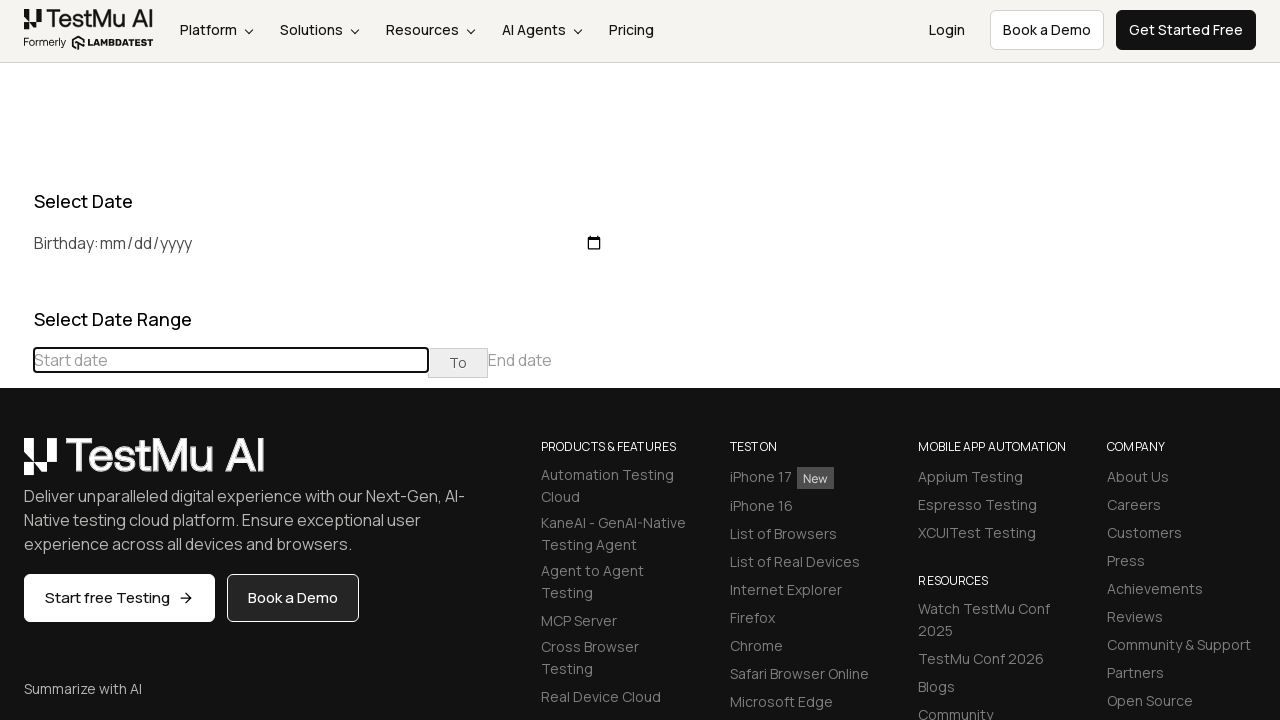

Clicked previous button to navigate to earlier month at (16, 465) on div[class="datepicker-days"] th[class="prev"]
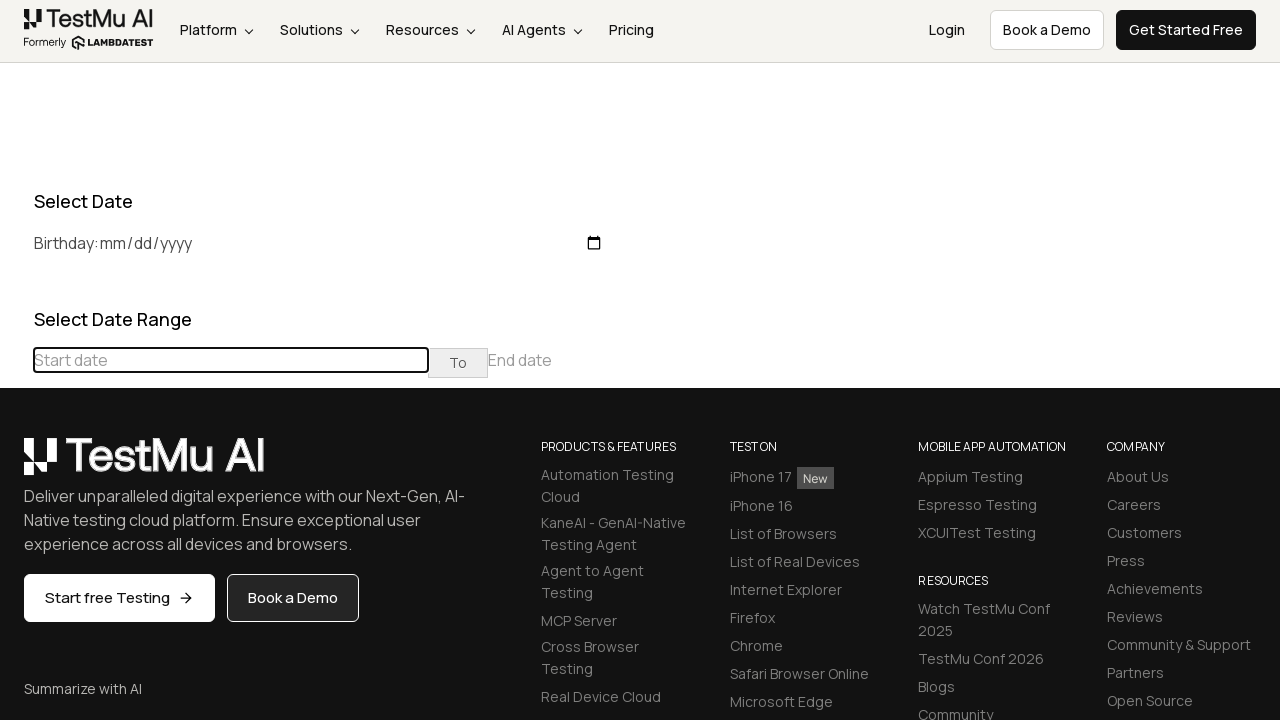

Clicked previous button to navigate to earlier month at (16, 465) on div[class="datepicker-days"] th[class="prev"]
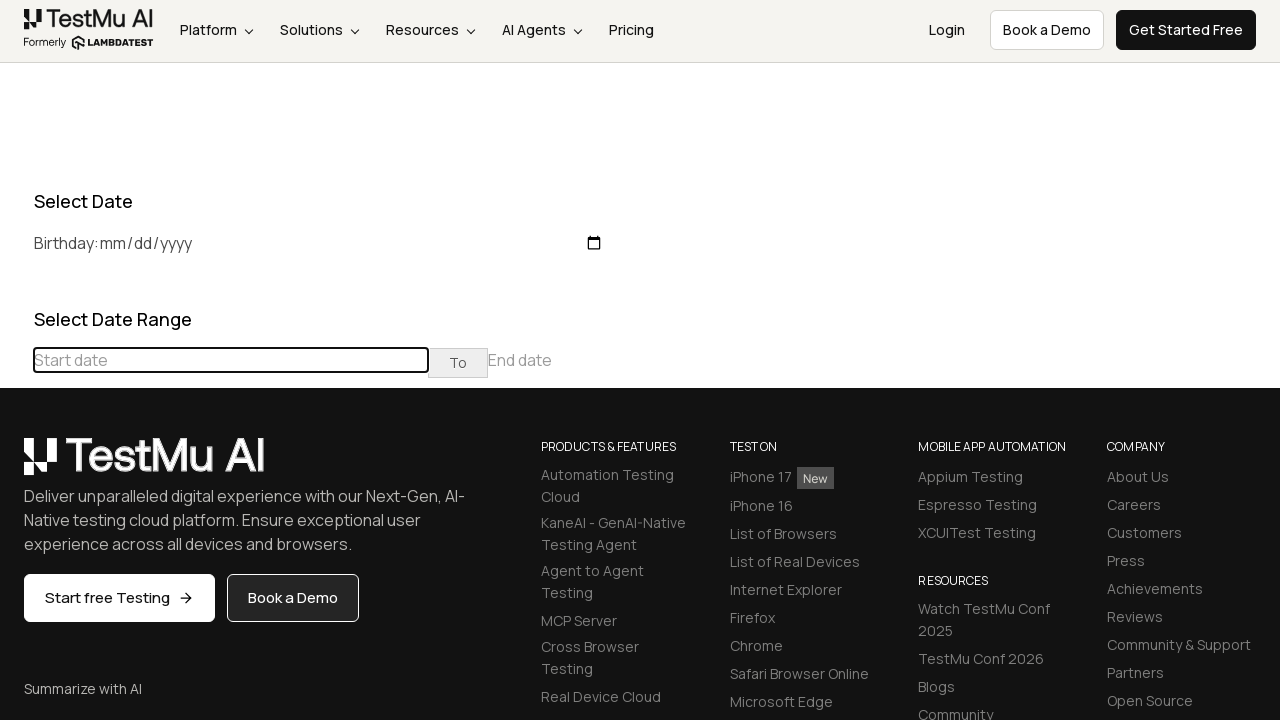

Clicked previous button to navigate to earlier month at (16, 465) on div[class="datepicker-days"] th[class="prev"]
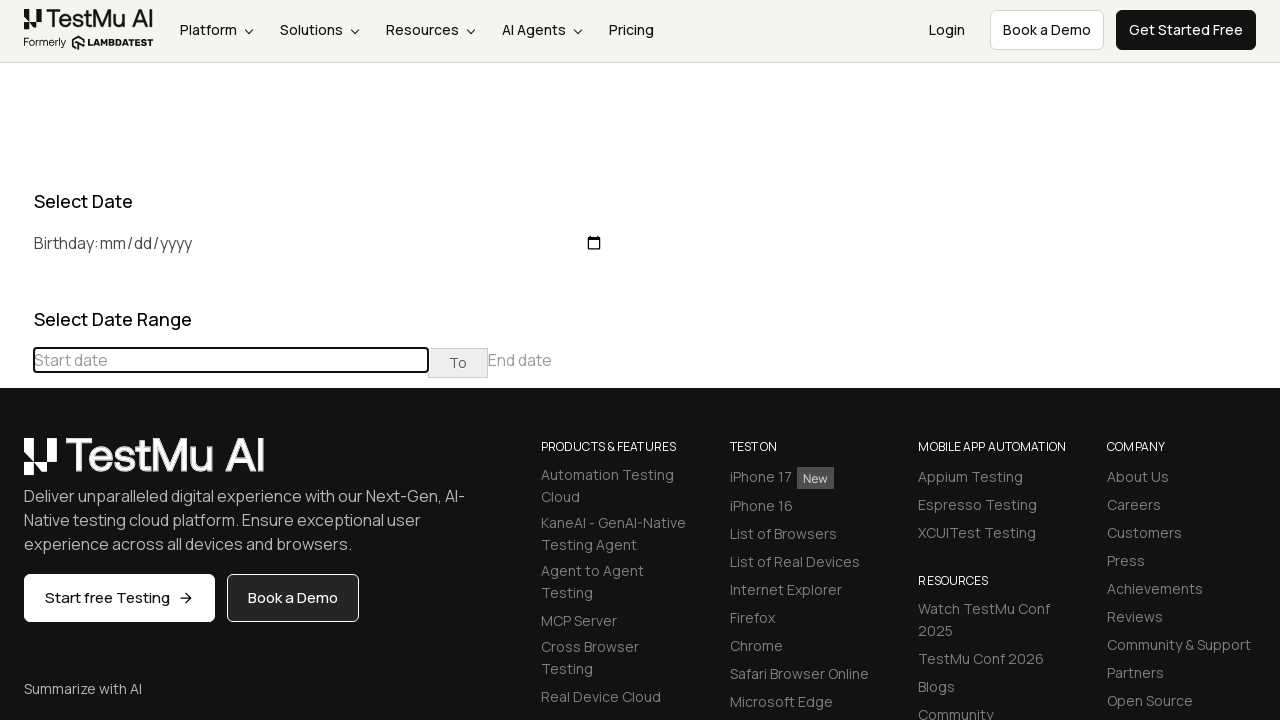

Clicked previous button to navigate to earlier month at (16, 465) on div[class="datepicker-days"] th[class="prev"]
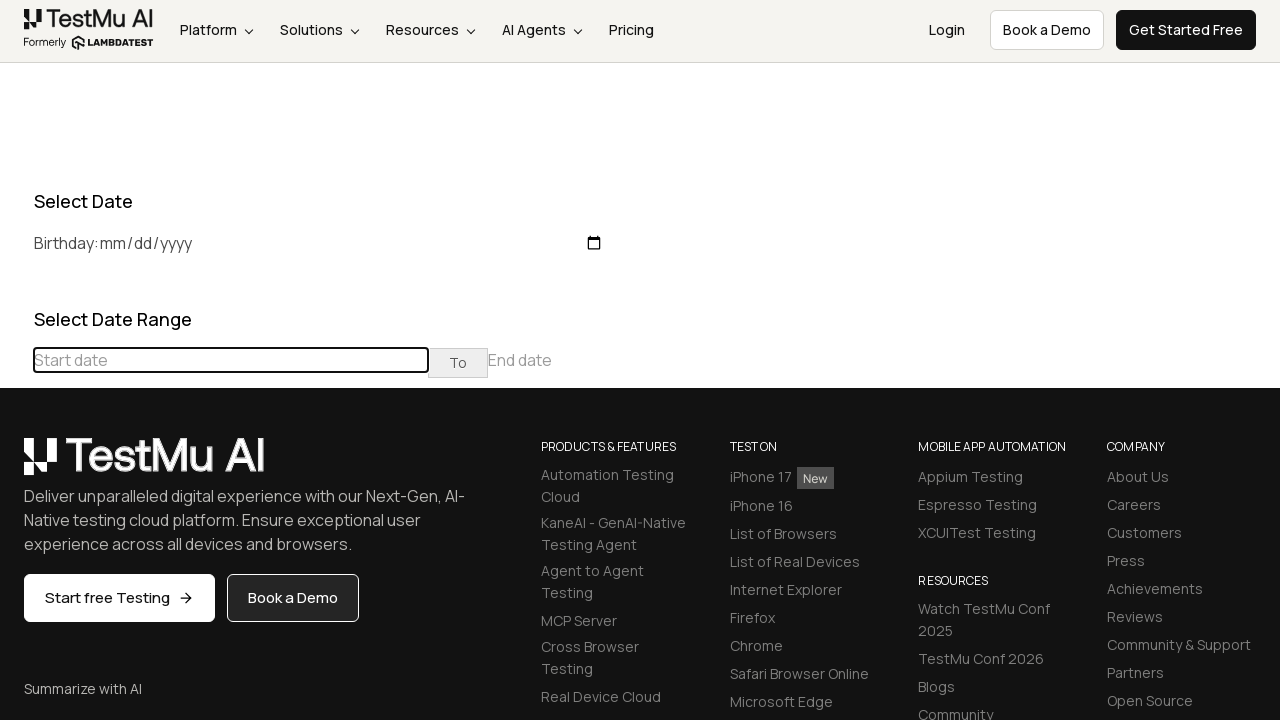

Clicked previous button to navigate to earlier month at (16, 465) on div[class="datepicker-days"] th[class="prev"]
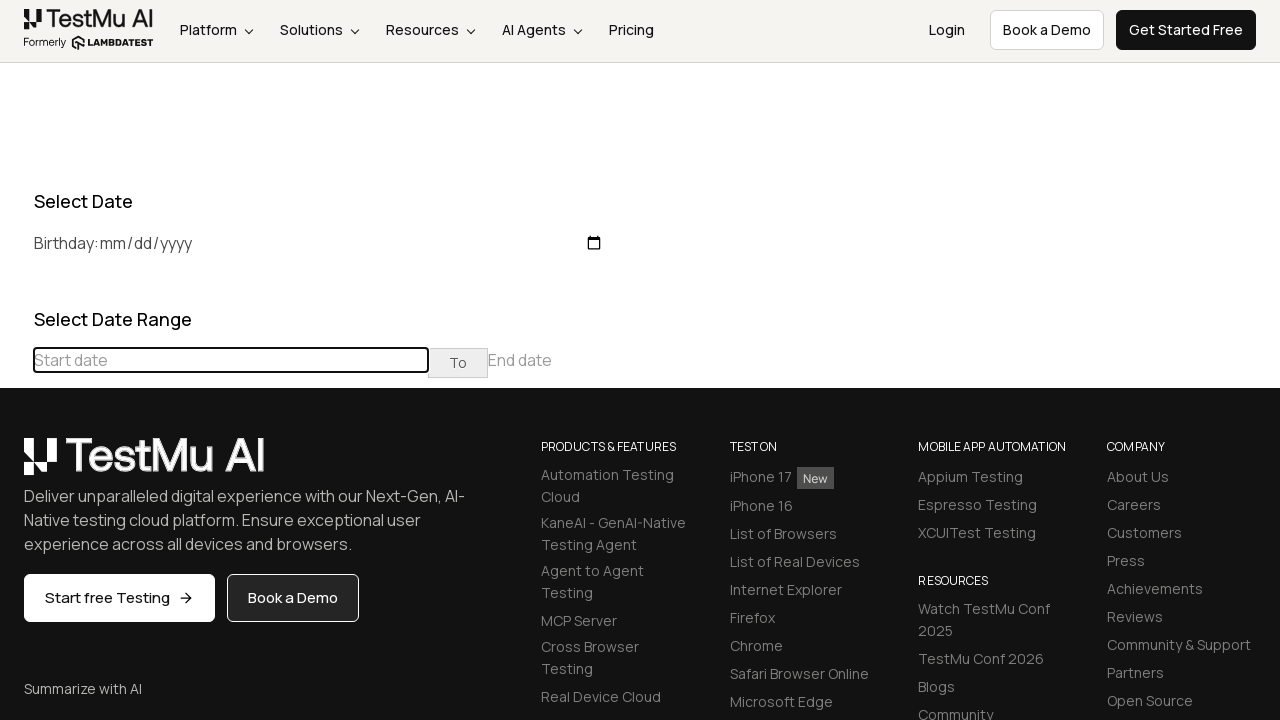

Clicked previous button to navigate to earlier month at (16, 465) on div[class="datepicker-days"] th[class="prev"]
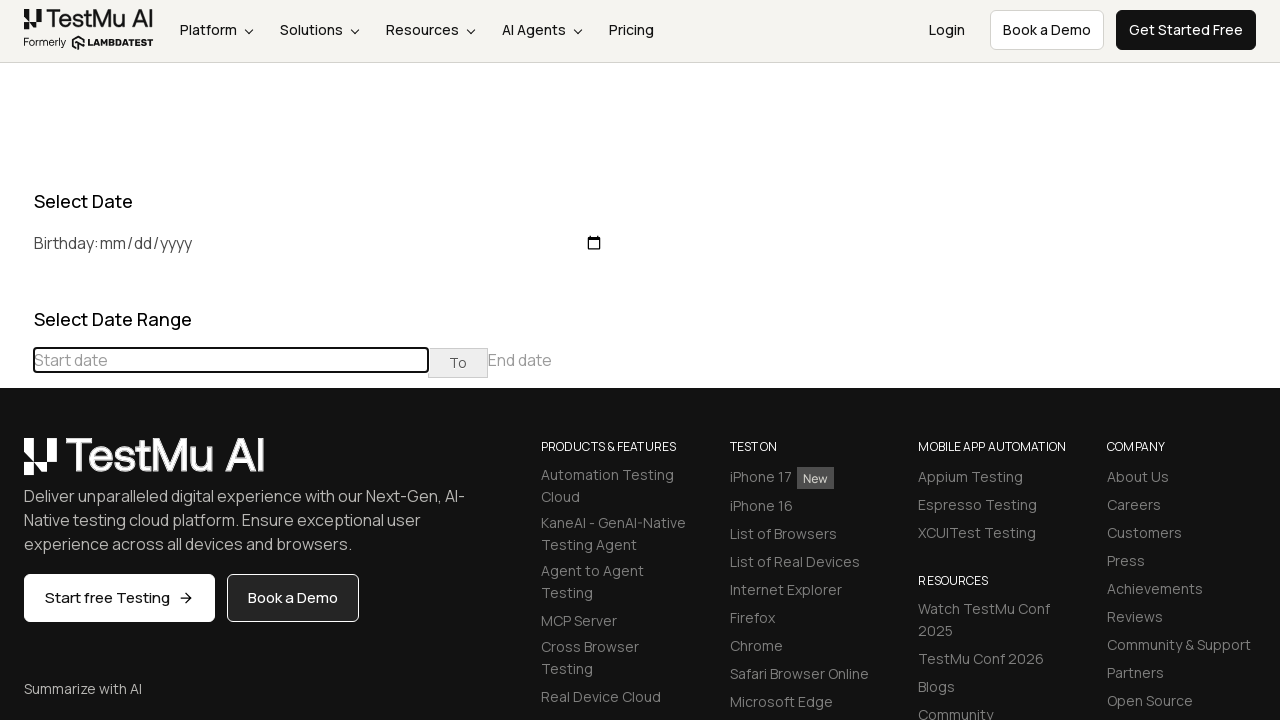

Clicked previous button to navigate to earlier month at (16, 465) on div[class="datepicker-days"] th[class="prev"]
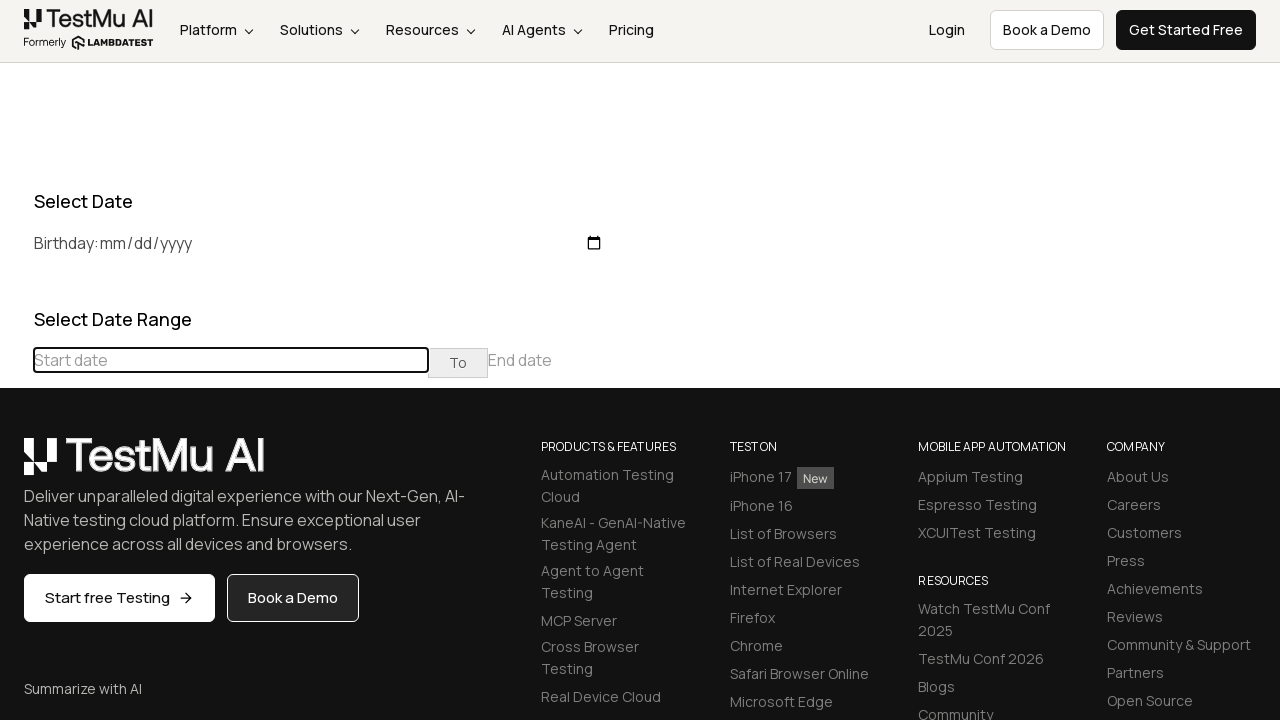

Clicked previous button to navigate to earlier month at (16, 465) on div[class="datepicker-days"] th[class="prev"]
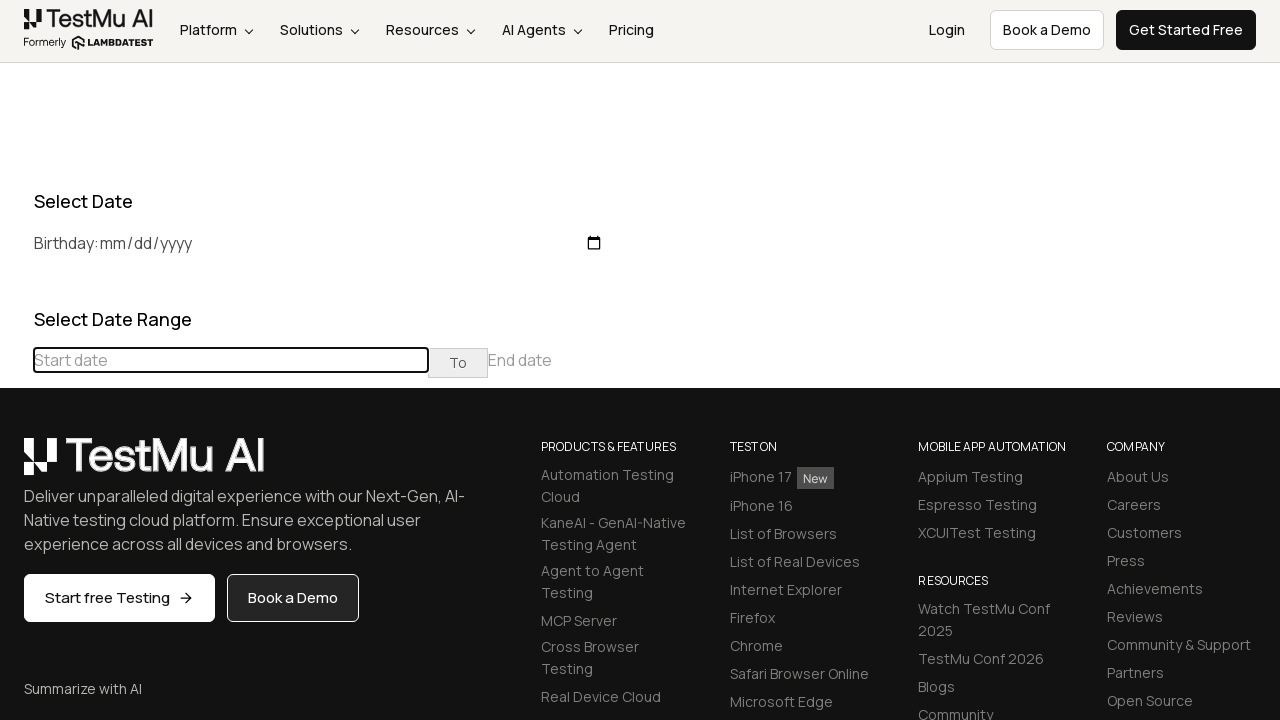

Clicked previous button to navigate to earlier month at (16, 465) on div[class="datepicker-days"] th[class="prev"]
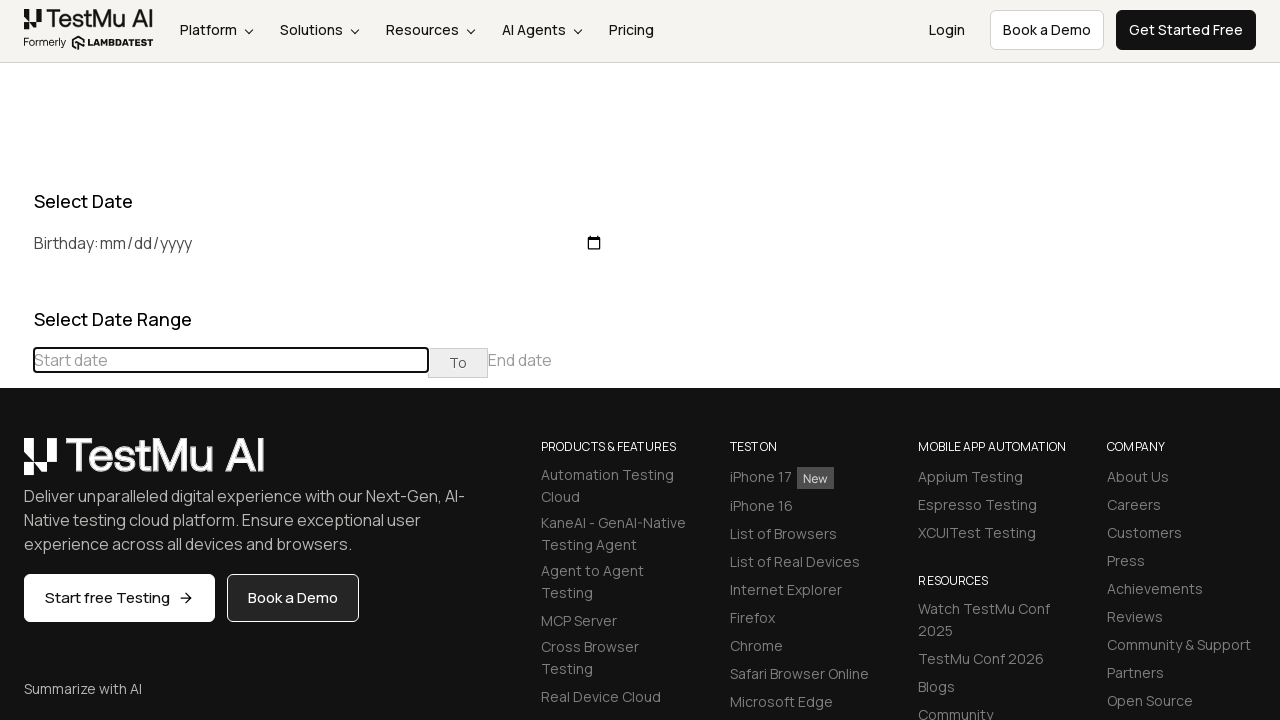

Clicked previous button to navigate to earlier month at (16, 465) on div[class="datepicker-days"] th[class="prev"]
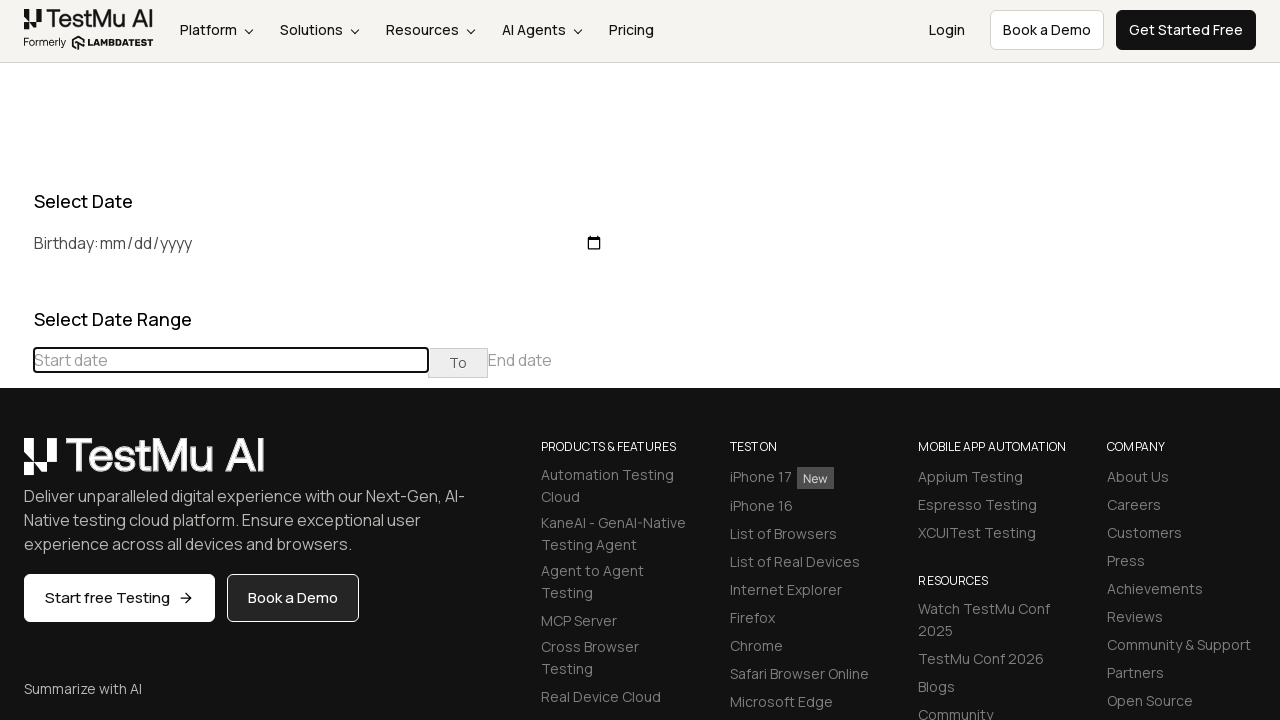

Clicked previous button to navigate to earlier month at (16, 465) on div[class="datepicker-days"] th[class="prev"]
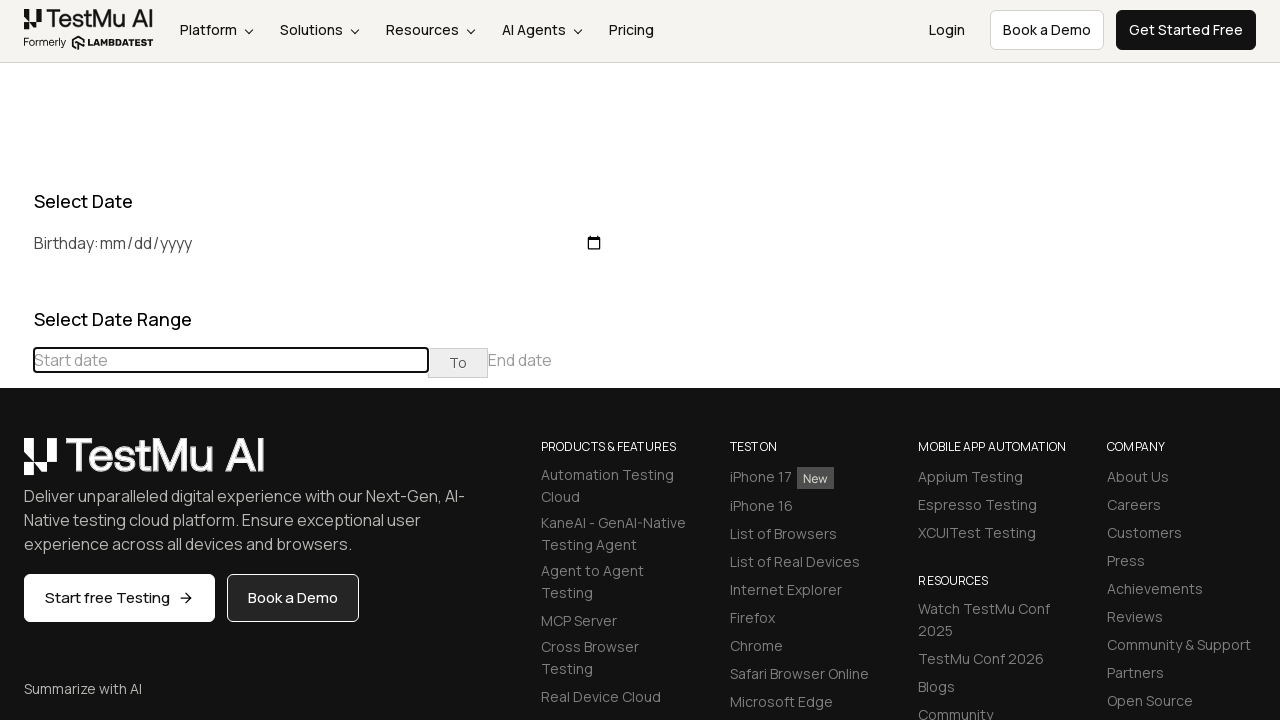

Clicked previous button to navigate to earlier month at (16, 465) on div[class="datepicker-days"] th[class="prev"]
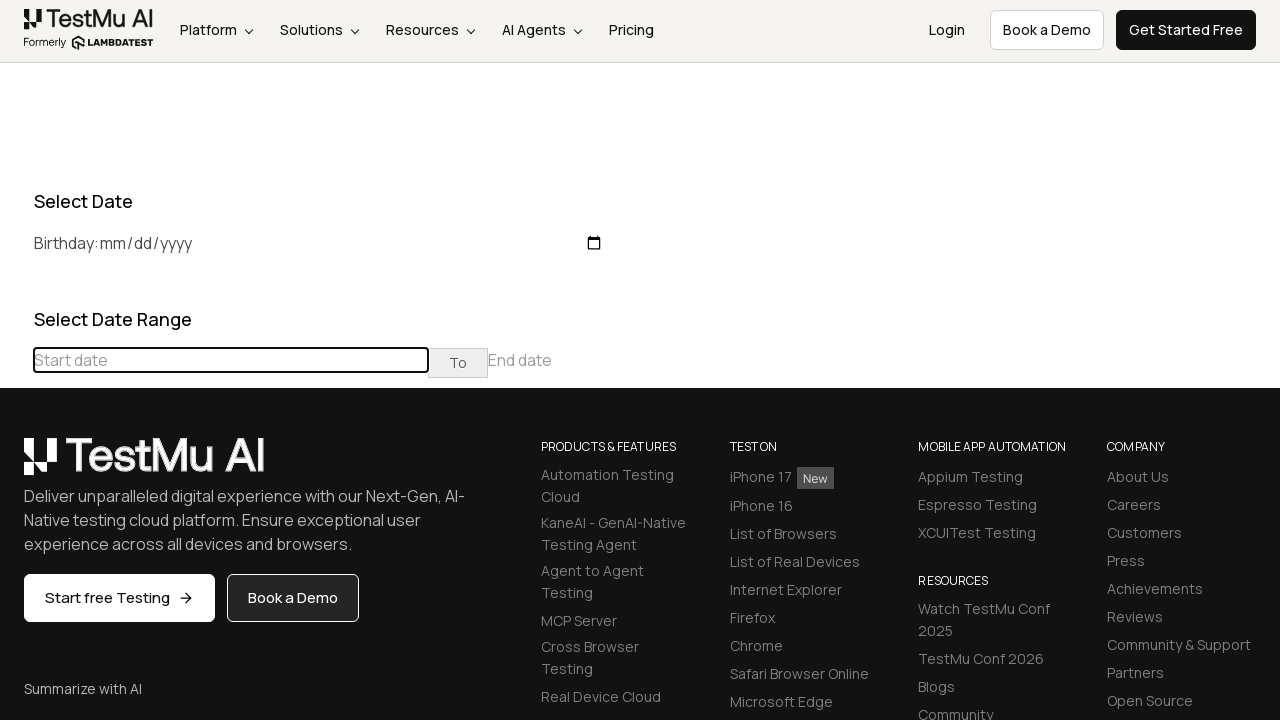

Clicked previous button to navigate to earlier month at (16, 465) on div[class="datepicker-days"] th[class="prev"]
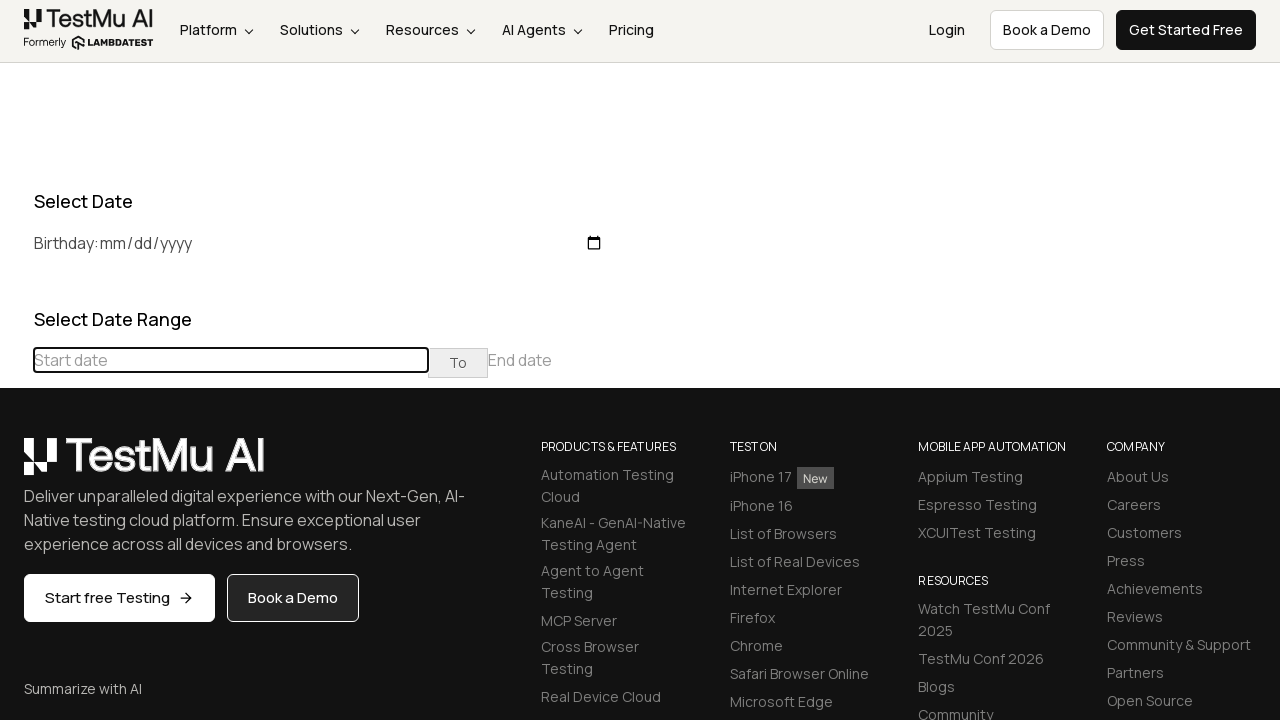

Clicked previous button to navigate to earlier month at (16, 465) on div[class="datepicker-days"] th[class="prev"]
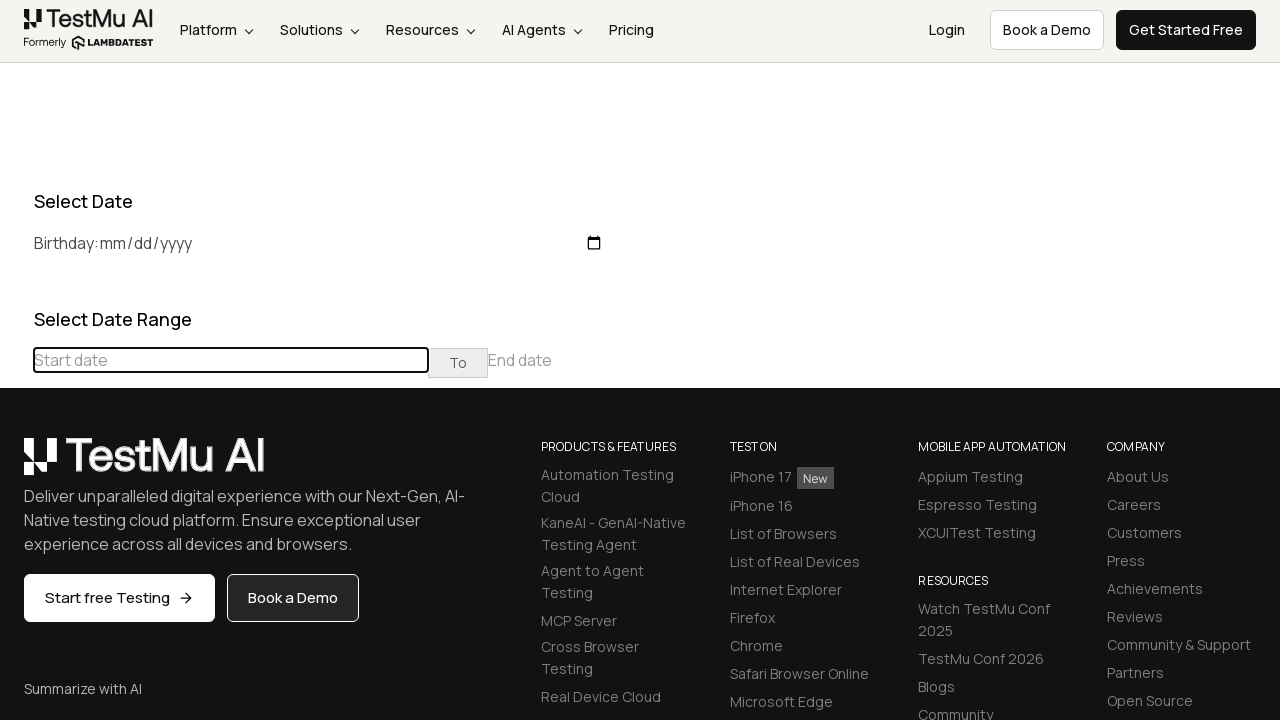

Selected day 30 in the date picker at (216, 669) on //td[@class='day'][text()='30']
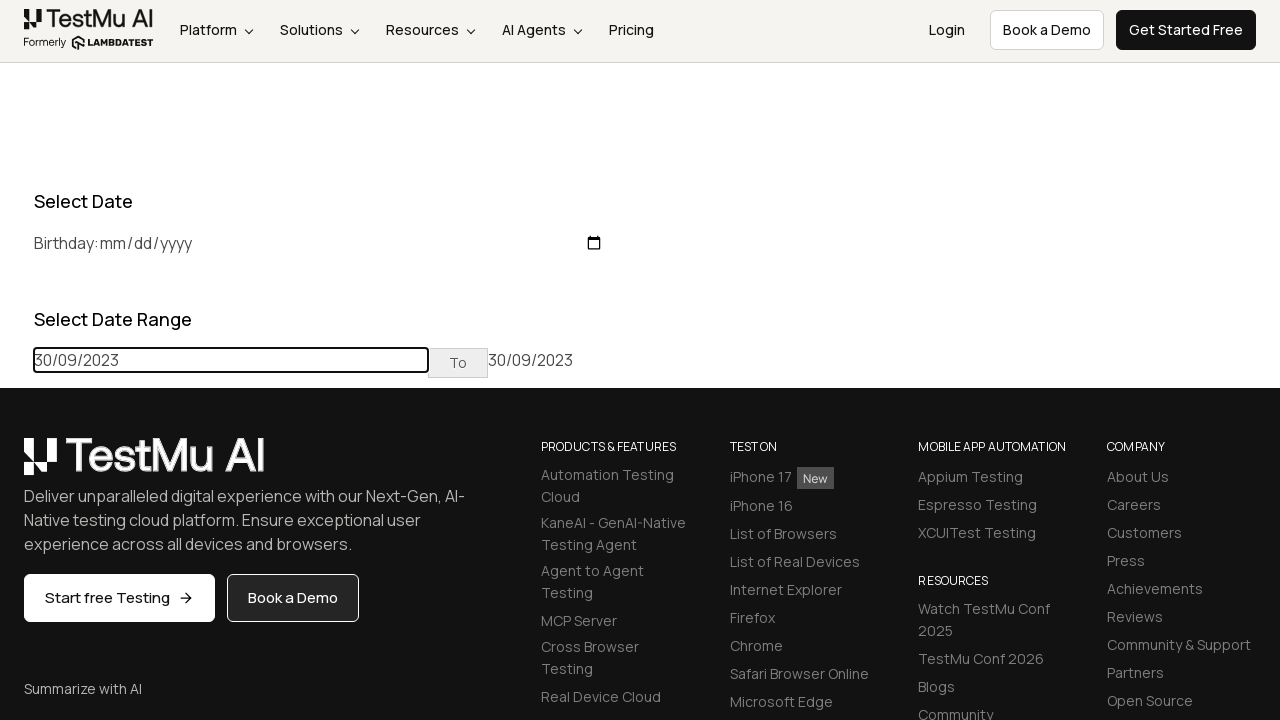

Selected current month date: September 30, 2023
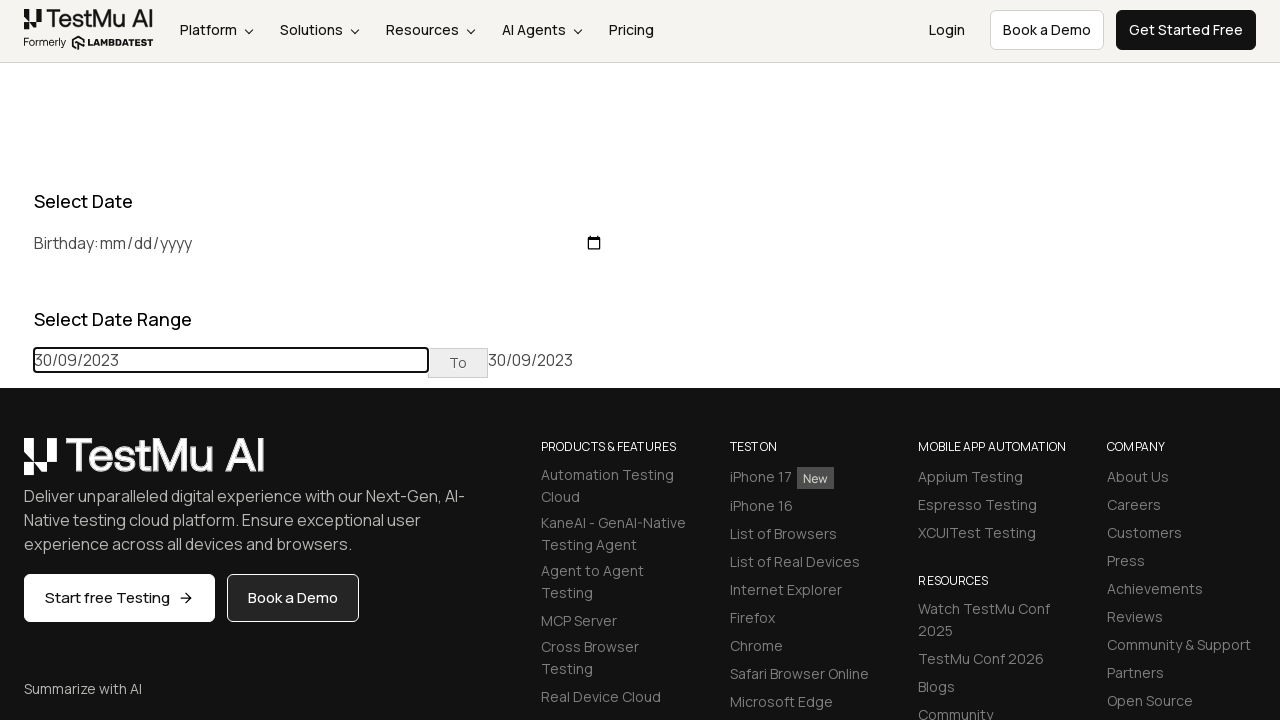

Waited 2 seconds for date selection to complete
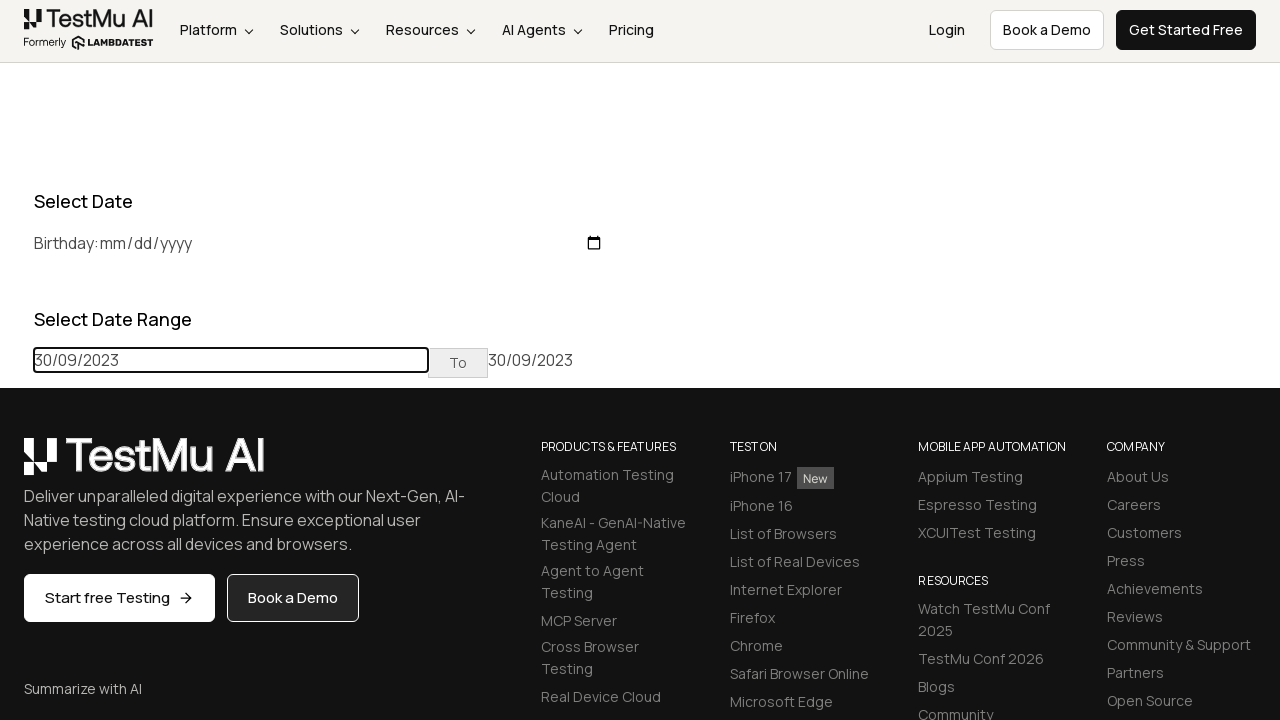

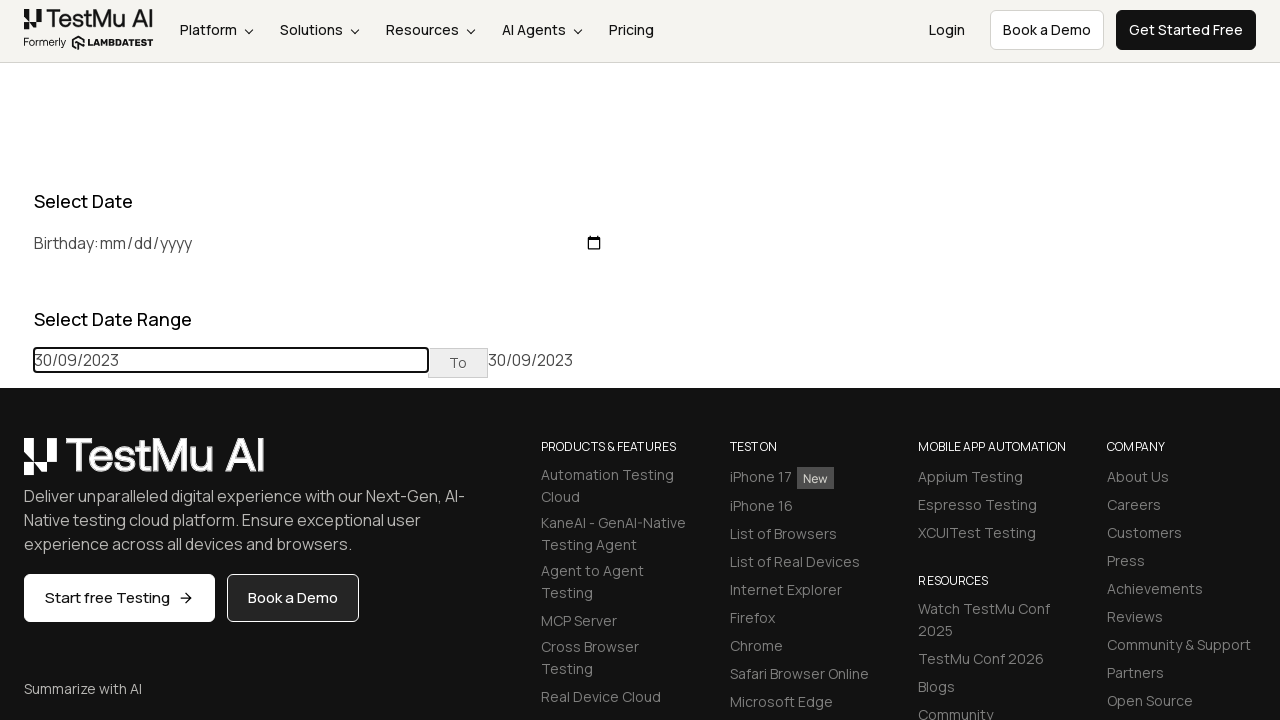